Tests dynamic element addition and removal by adding 100 elements and deleting 20 of them

Starting URL: http://the-internet.herokuapp.com/add_remove_elements/

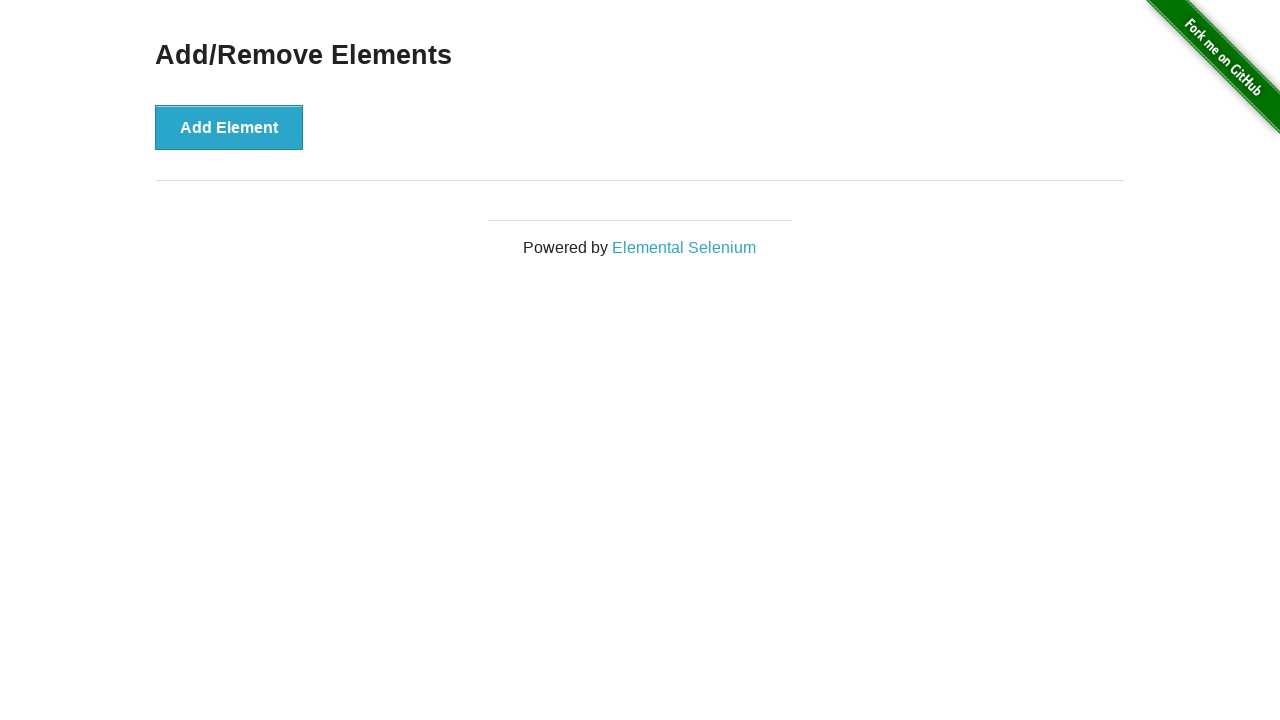

Navigated to add/remove elements page
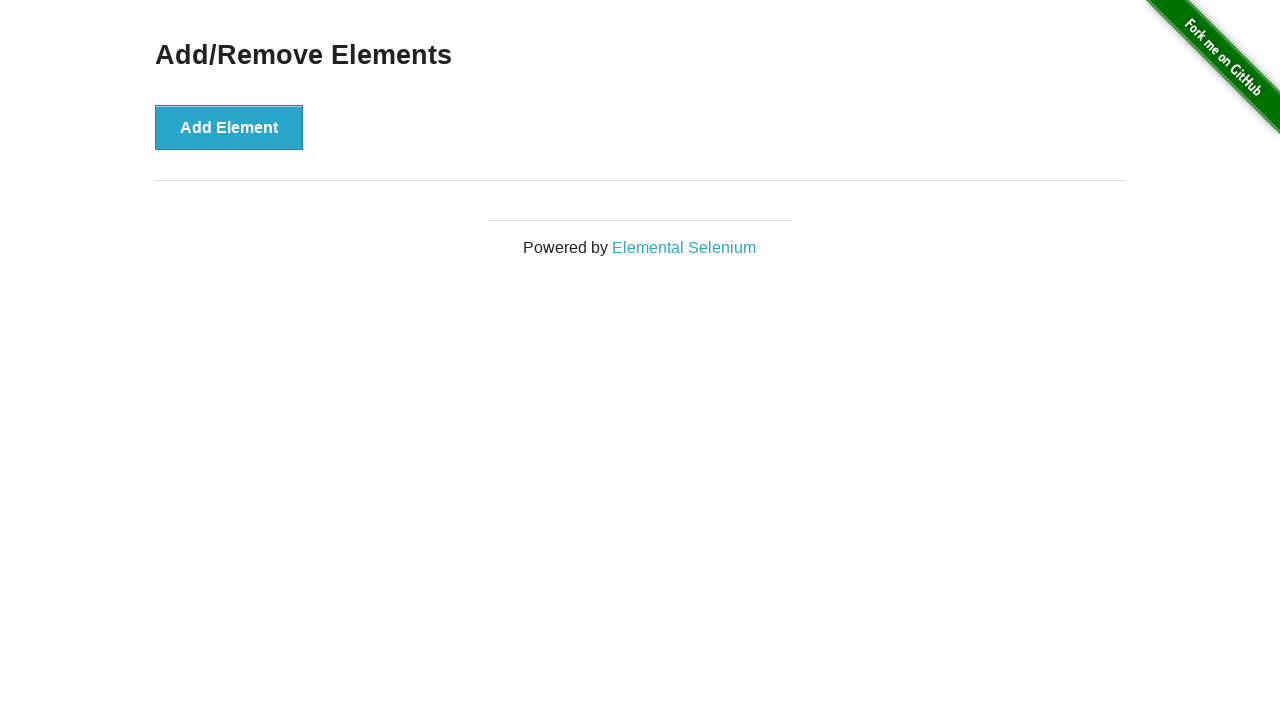

Added element 1/100 at (229, 127) on xpath=//button[.='Add Element']
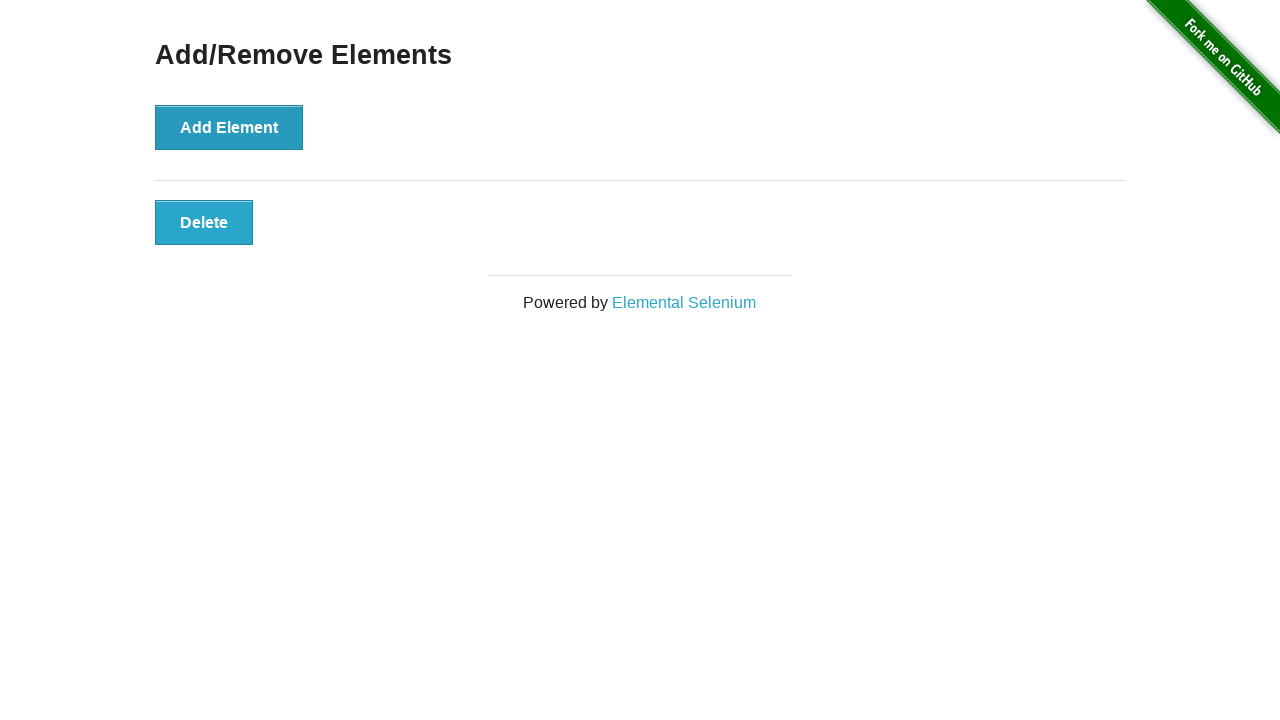

Added element 2/100 at (229, 127) on xpath=//button[.='Add Element']
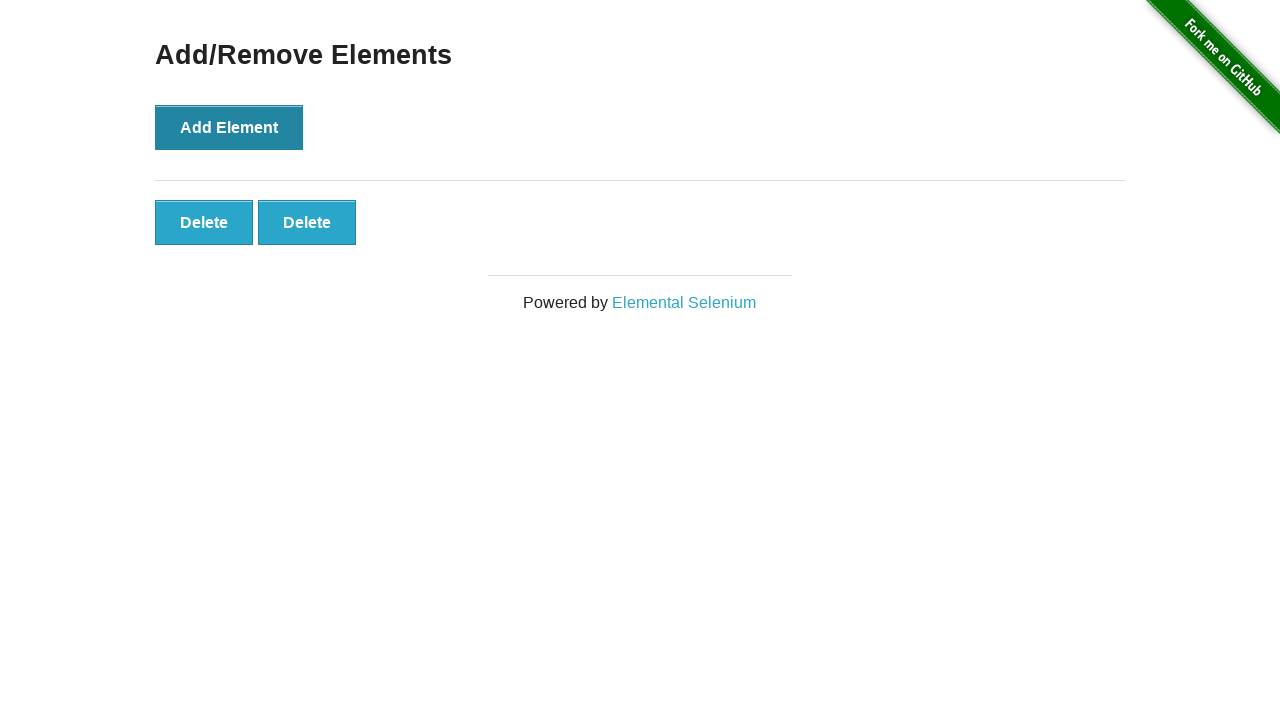

Added element 3/100 at (229, 127) on xpath=//button[.='Add Element']
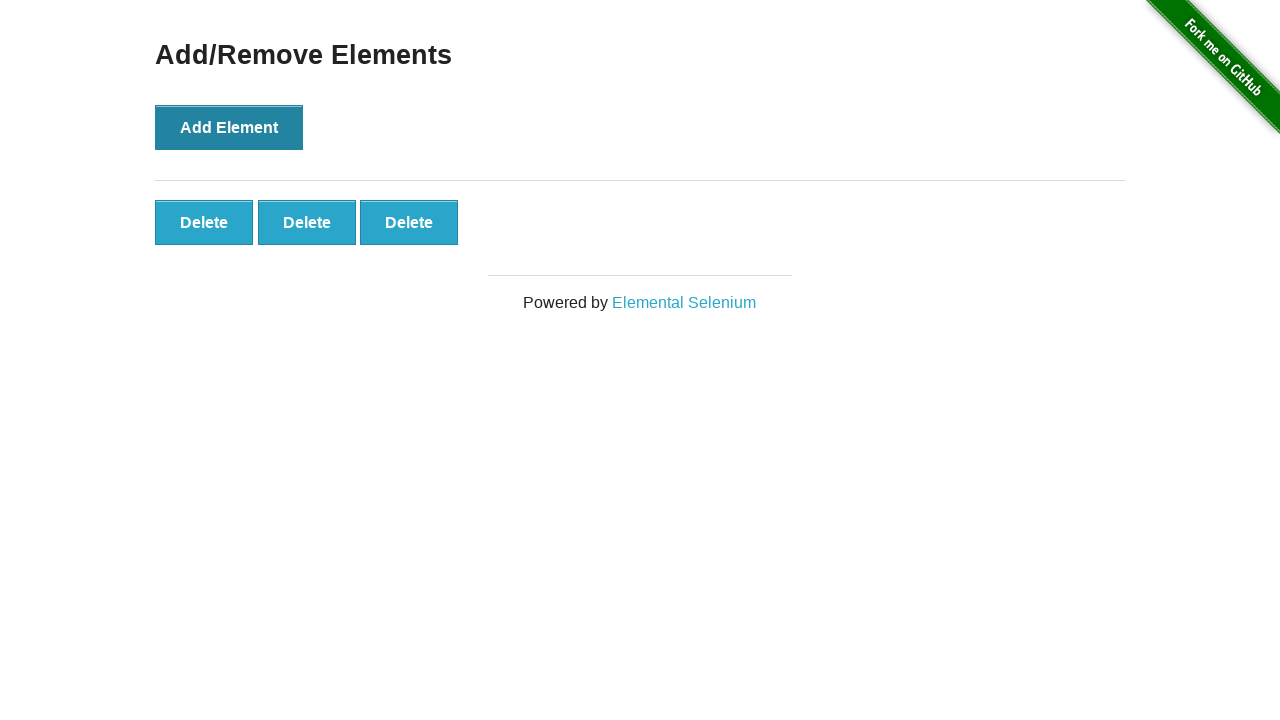

Added element 4/100 at (229, 127) on xpath=//button[.='Add Element']
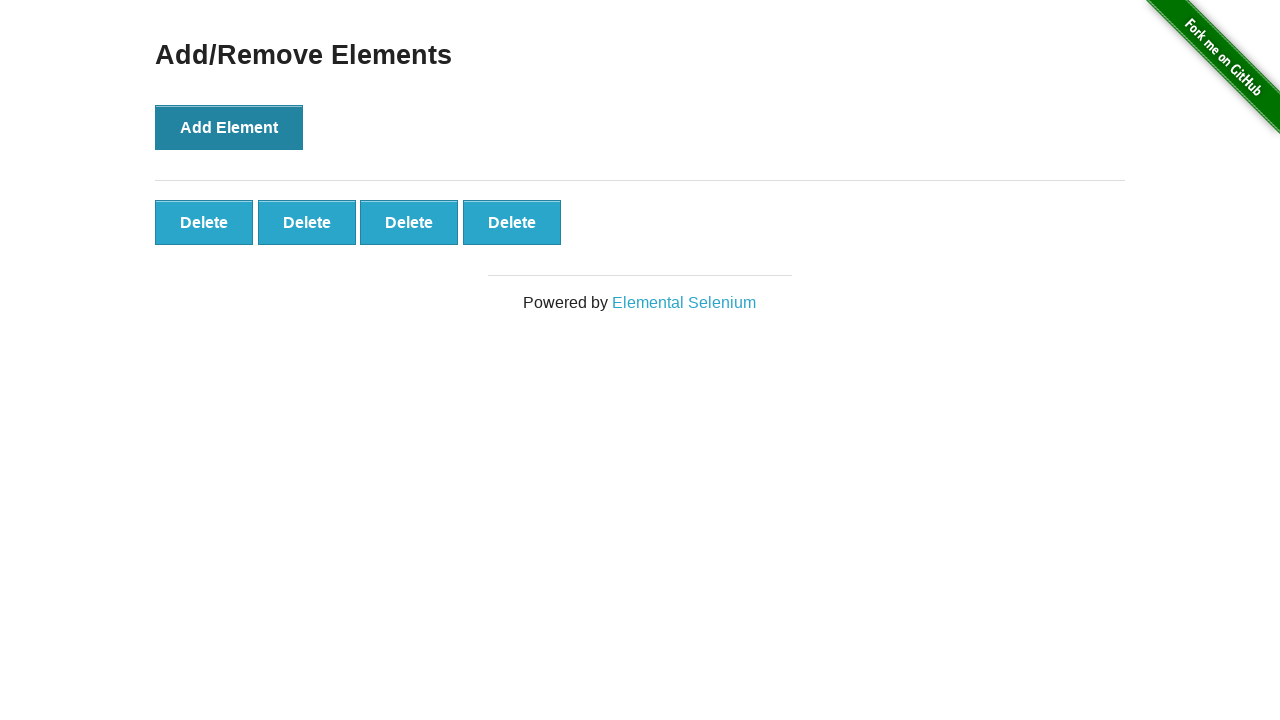

Added element 5/100 at (229, 127) on xpath=//button[.='Add Element']
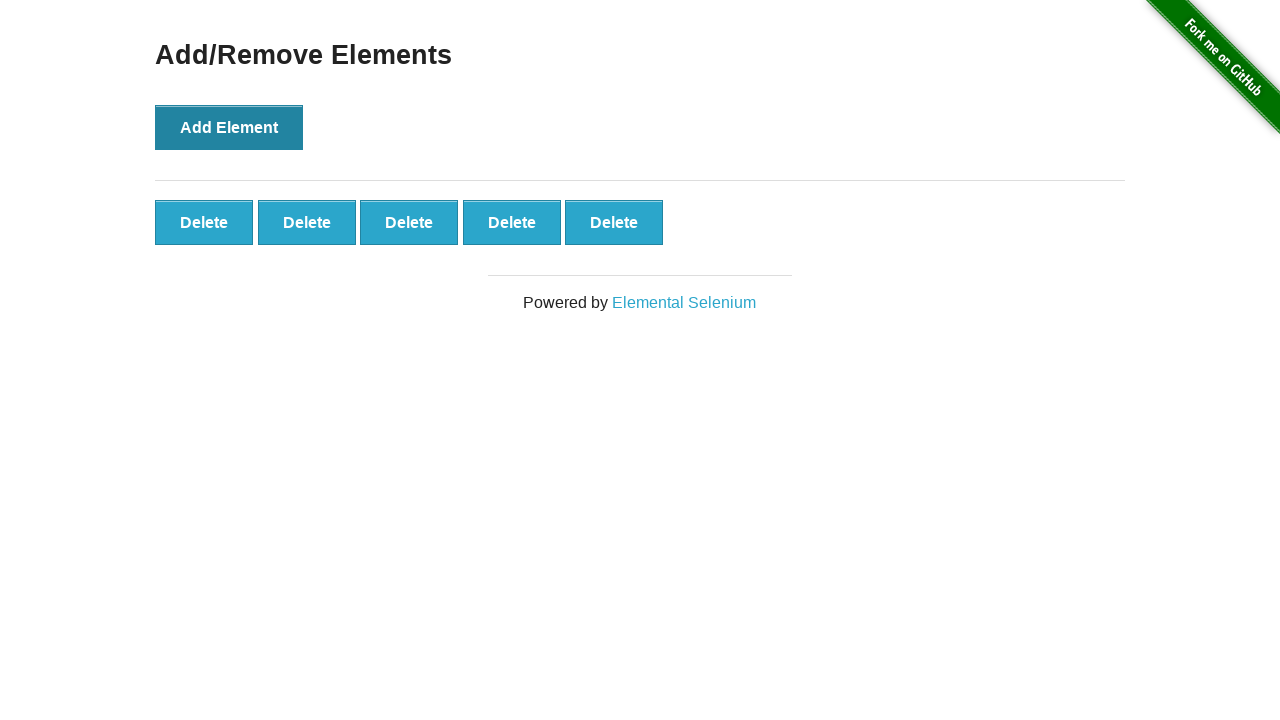

Added element 6/100 at (229, 127) on xpath=//button[.='Add Element']
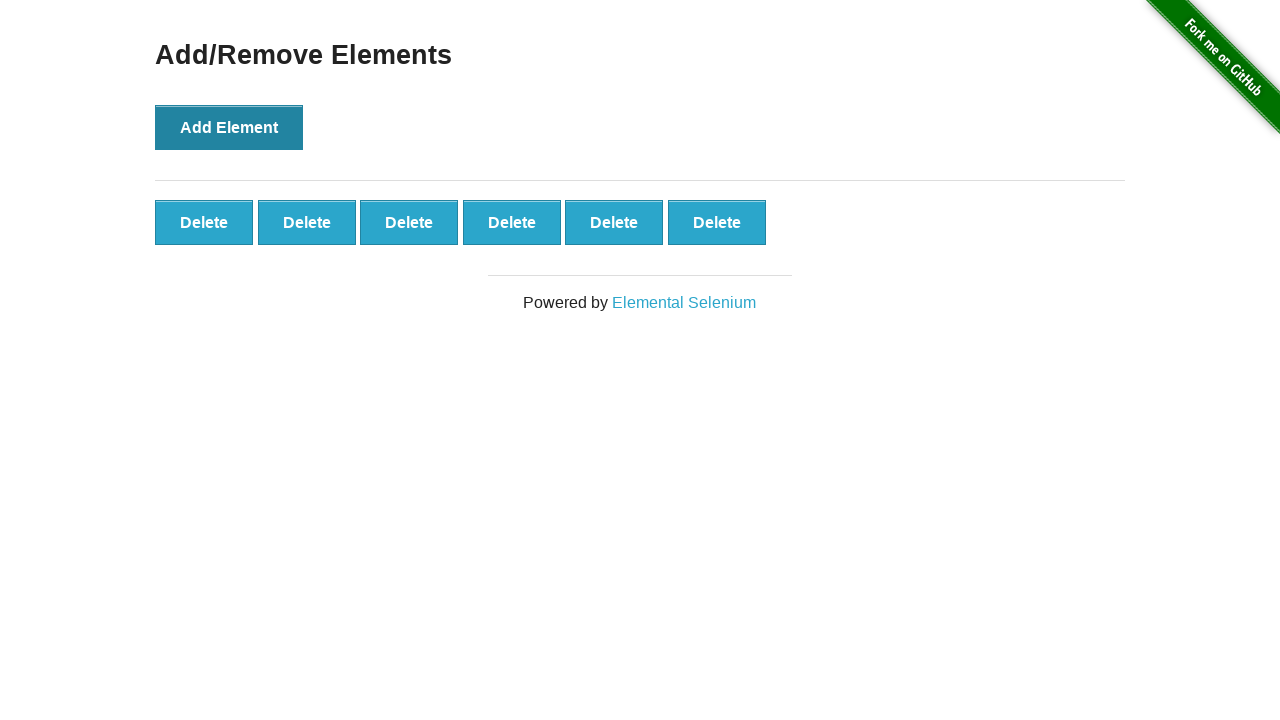

Added element 7/100 at (229, 127) on xpath=//button[.='Add Element']
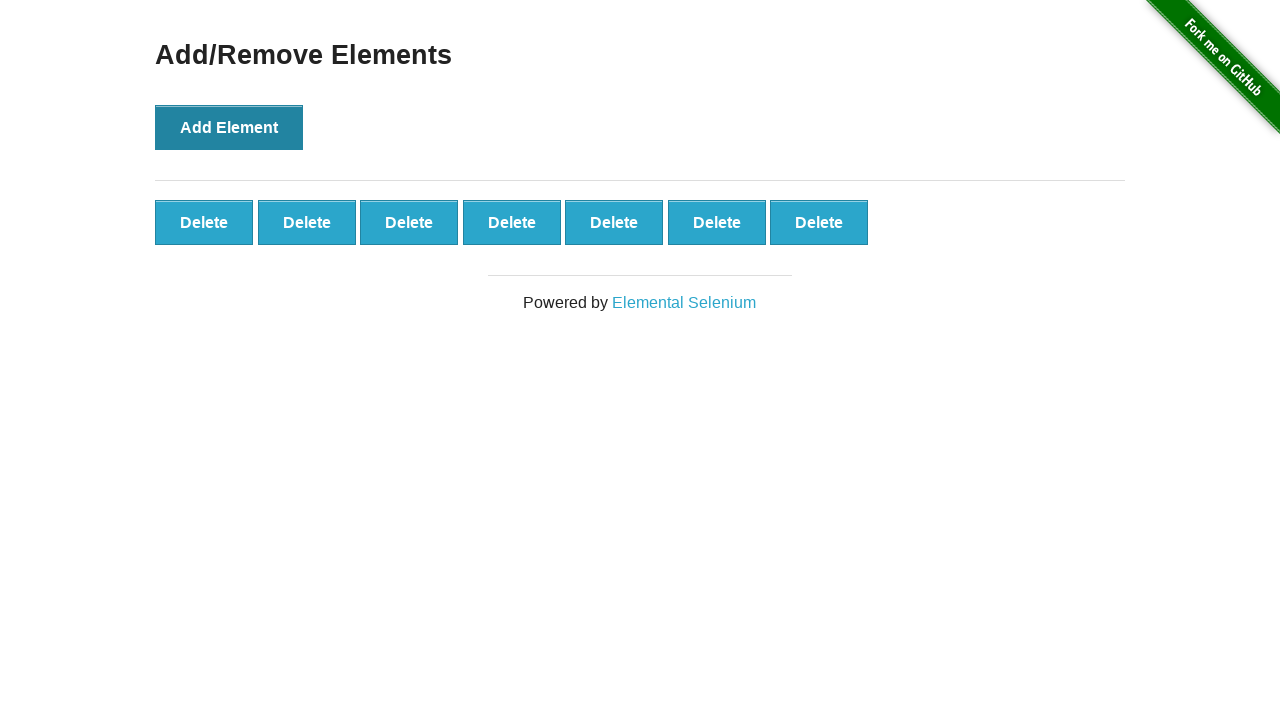

Added element 8/100 at (229, 127) on xpath=//button[.='Add Element']
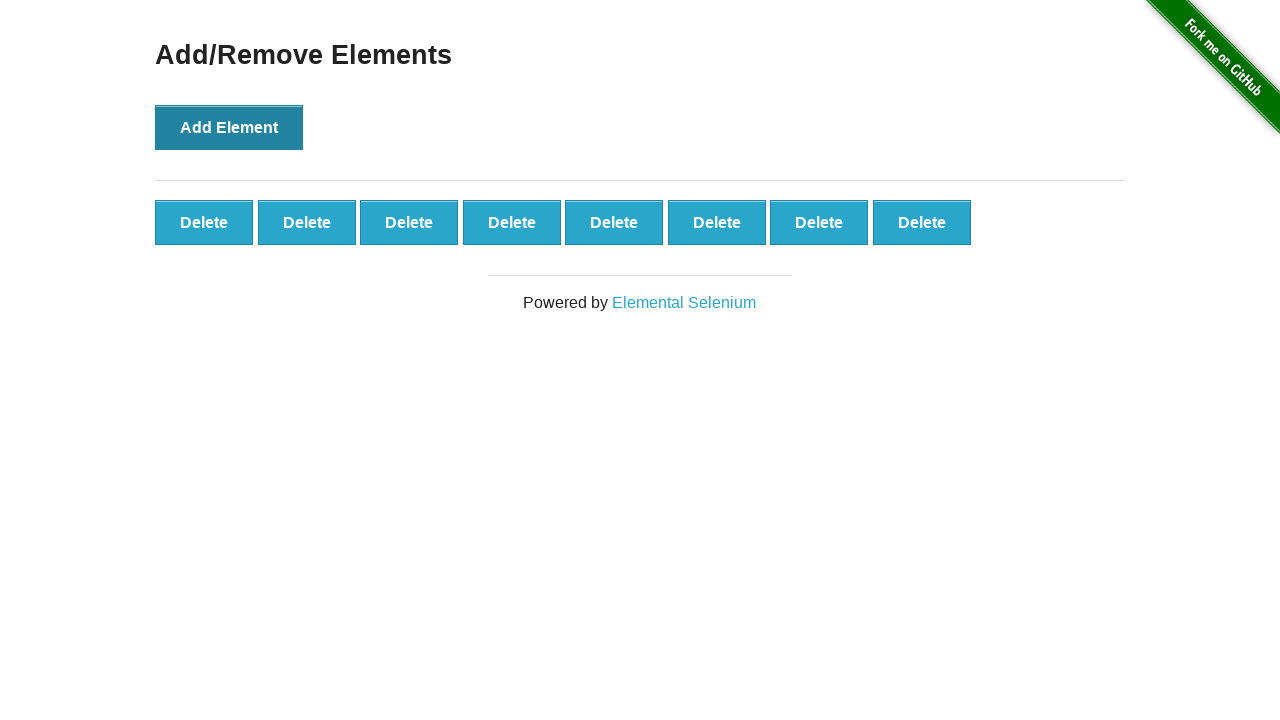

Added element 9/100 at (229, 127) on xpath=//button[.='Add Element']
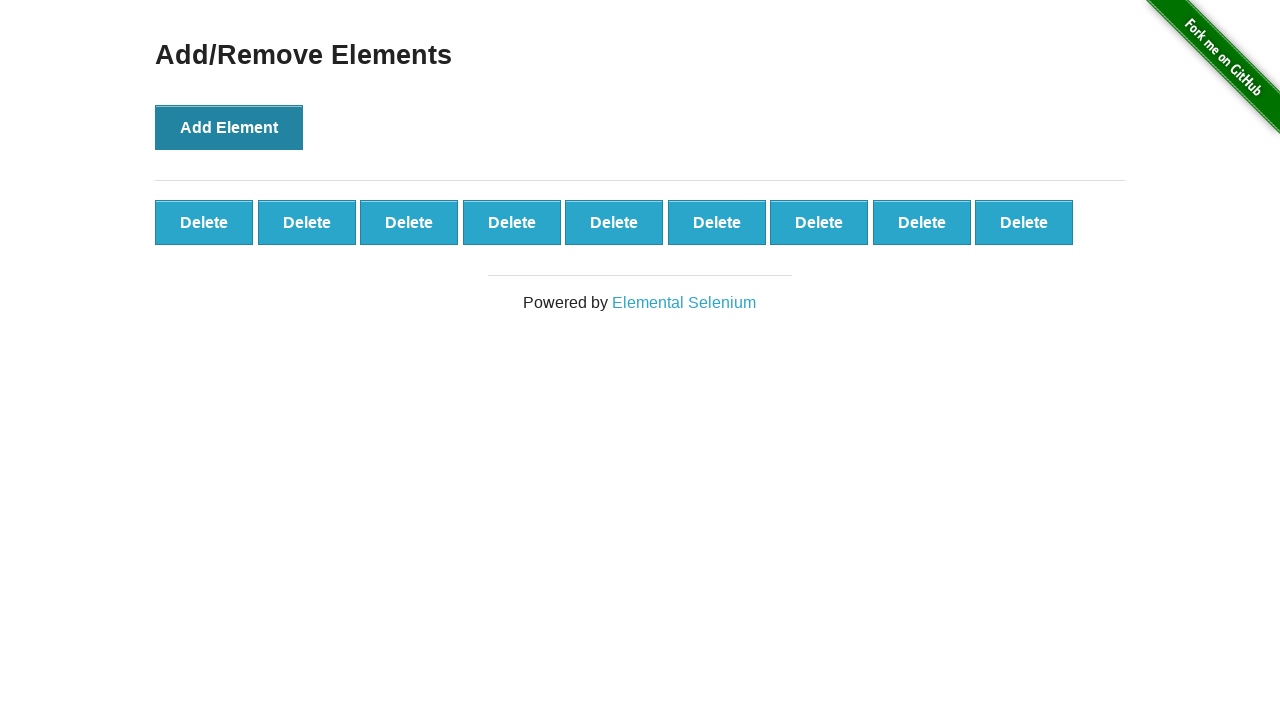

Added element 10/100 at (229, 127) on xpath=//button[.='Add Element']
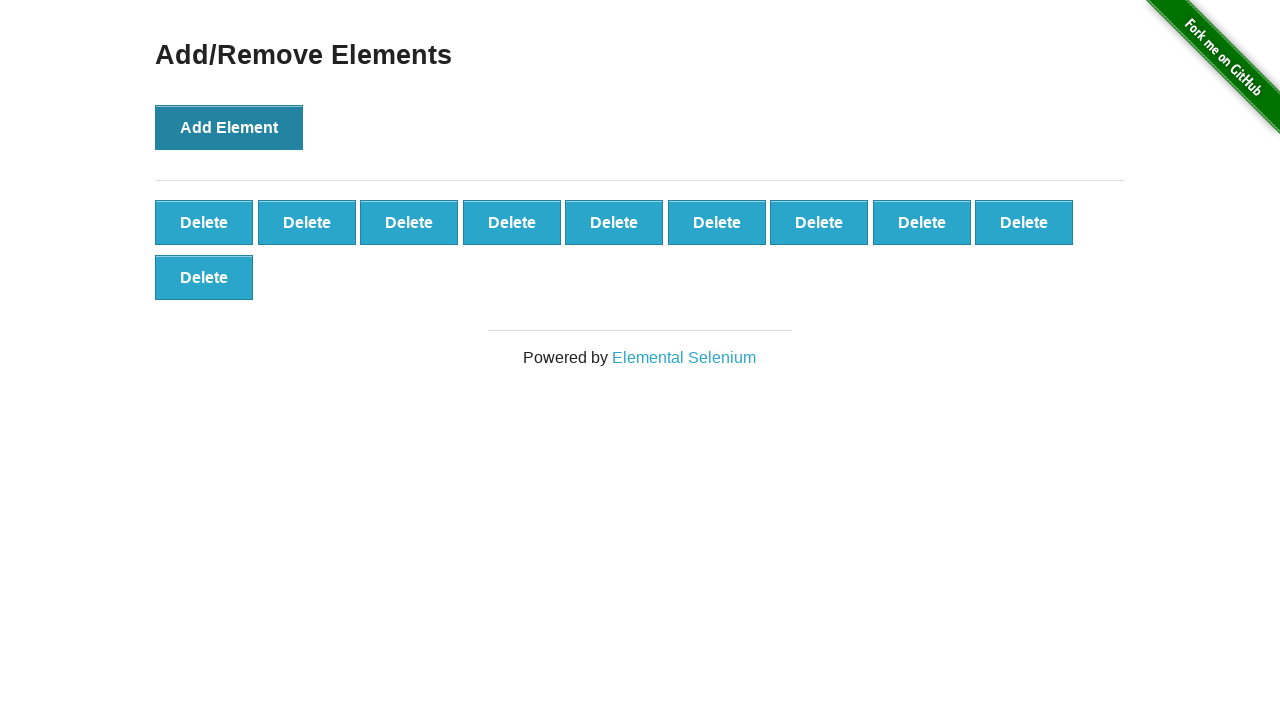

Added element 11/100 at (229, 127) on xpath=//button[.='Add Element']
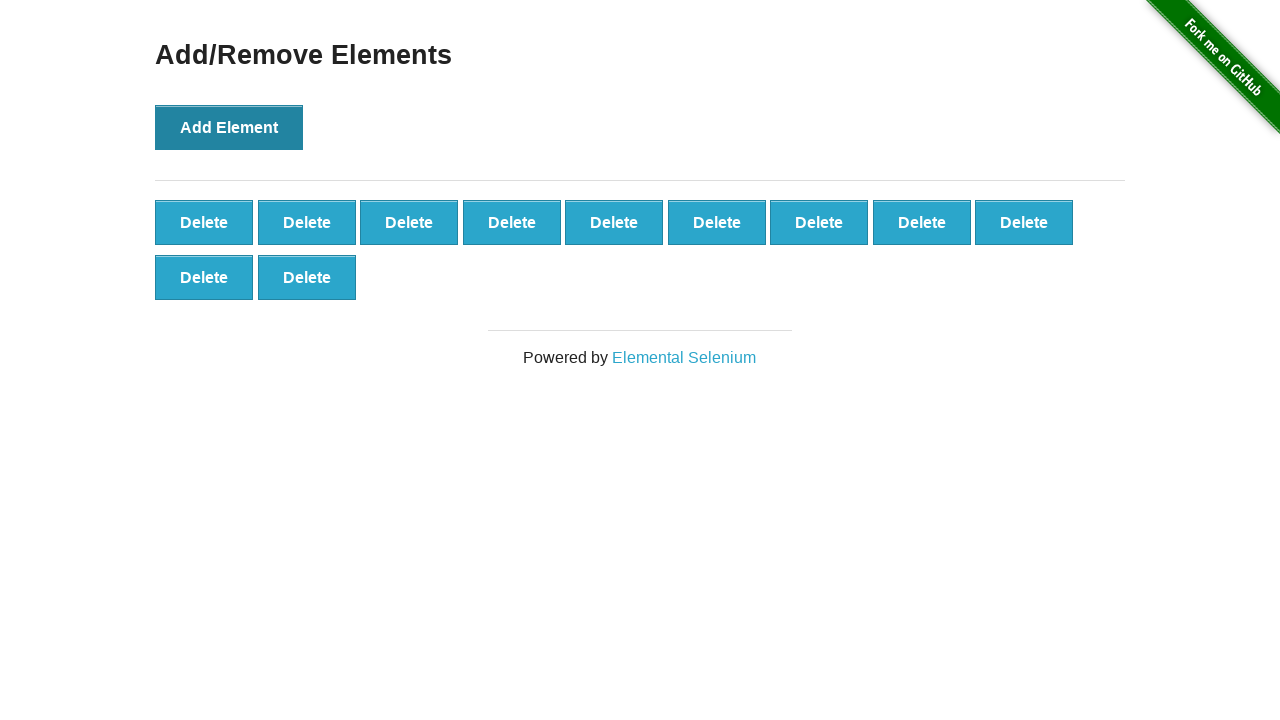

Added element 12/100 at (229, 127) on xpath=//button[.='Add Element']
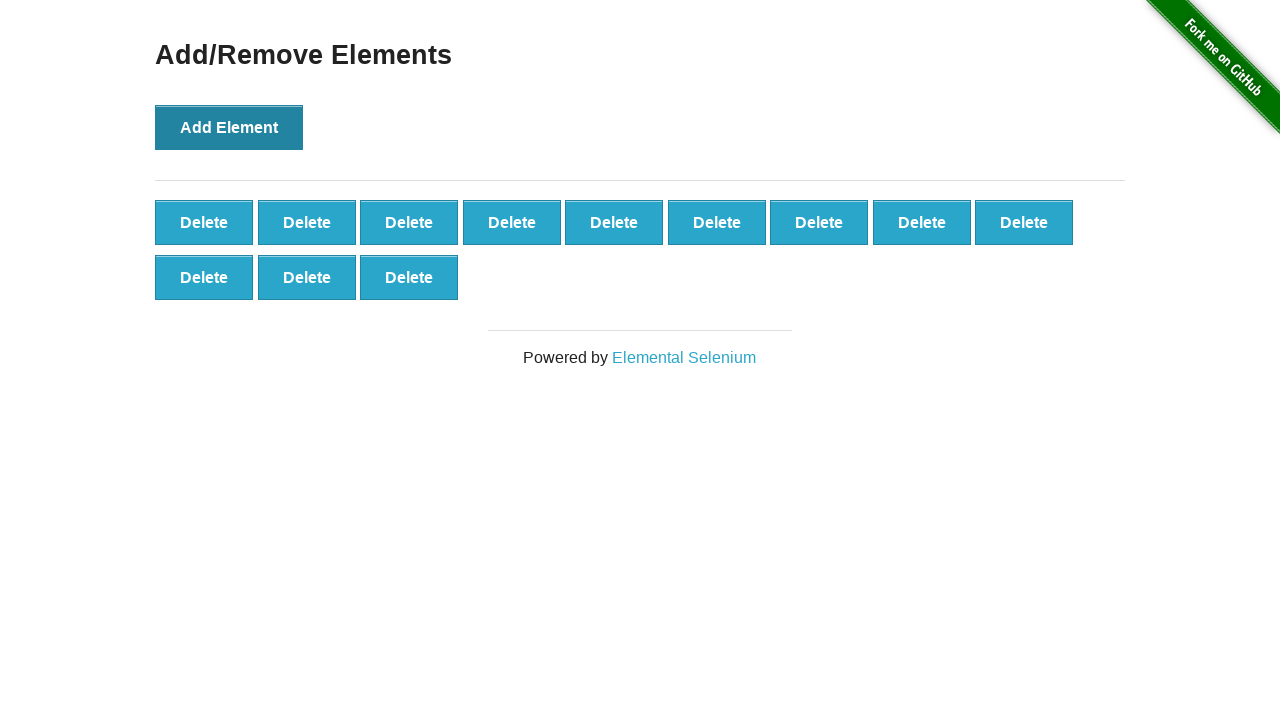

Added element 13/100 at (229, 127) on xpath=//button[.='Add Element']
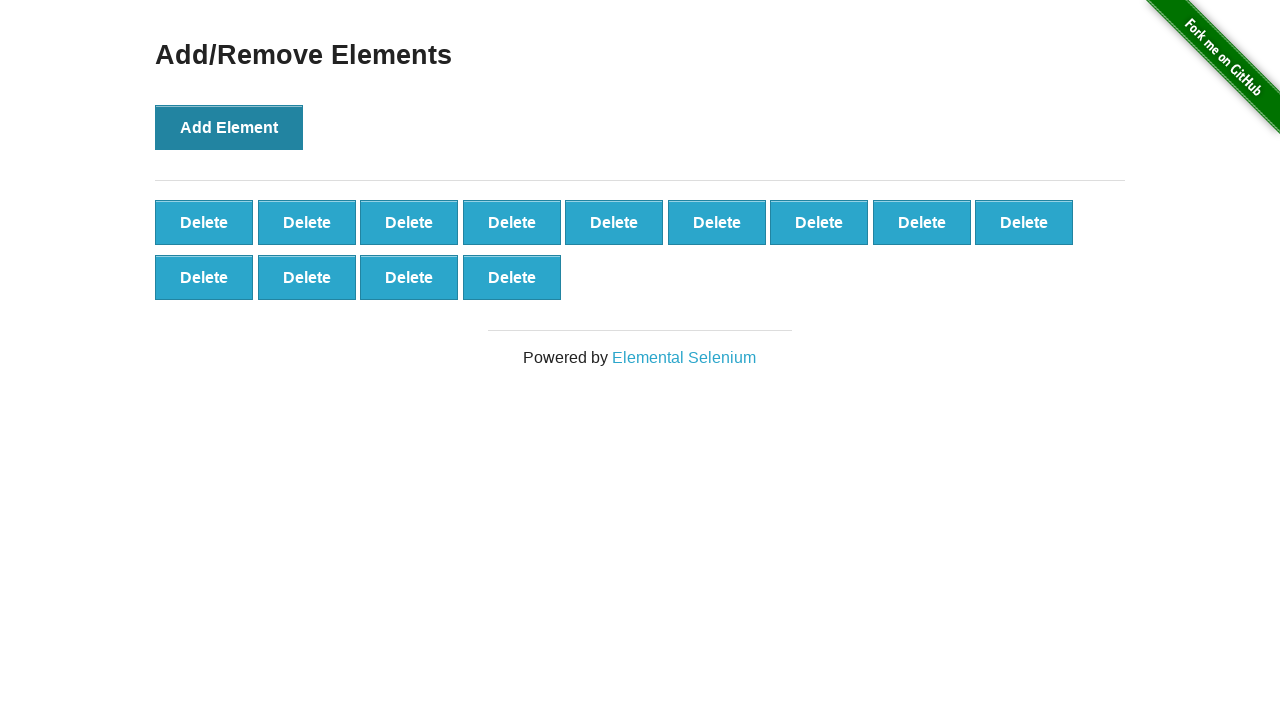

Added element 14/100 at (229, 127) on xpath=//button[.='Add Element']
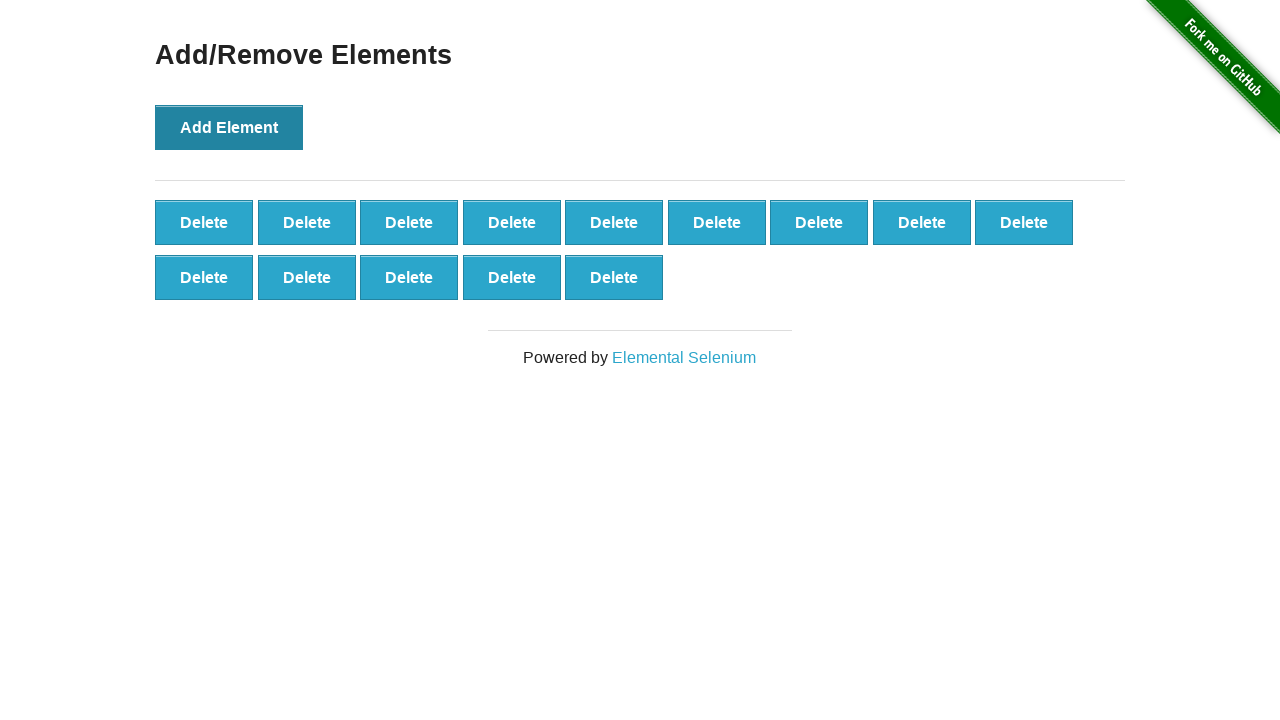

Added element 15/100 at (229, 127) on xpath=//button[.='Add Element']
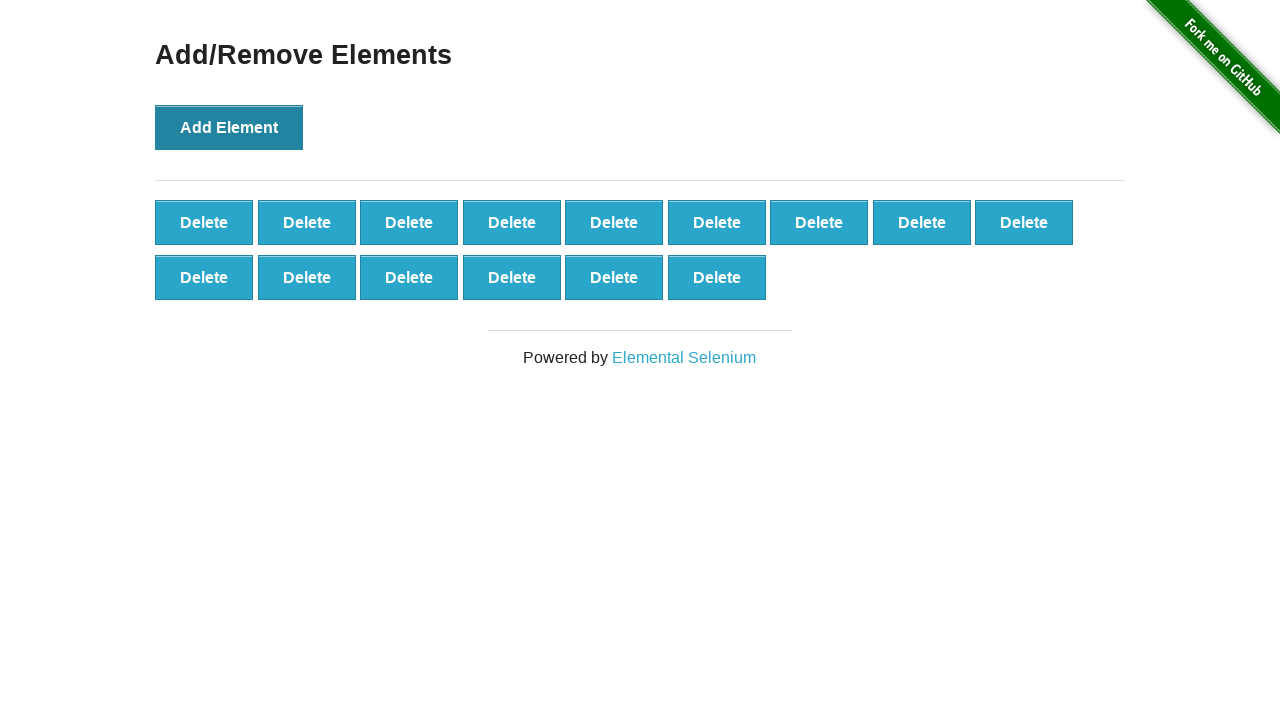

Added element 16/100 at (229, 127) on xpath=//button[.='Add Element']
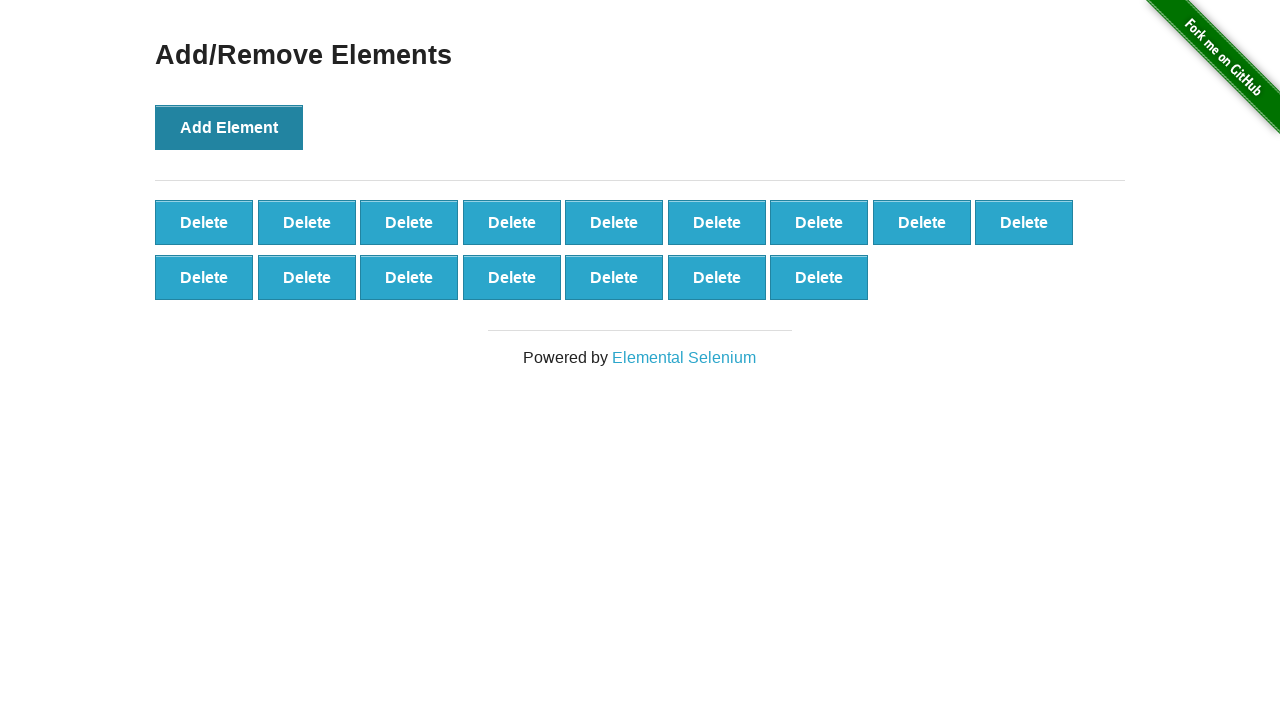

Added element 17/100 at (229, 127) on xpath=//button[.='Add Element']
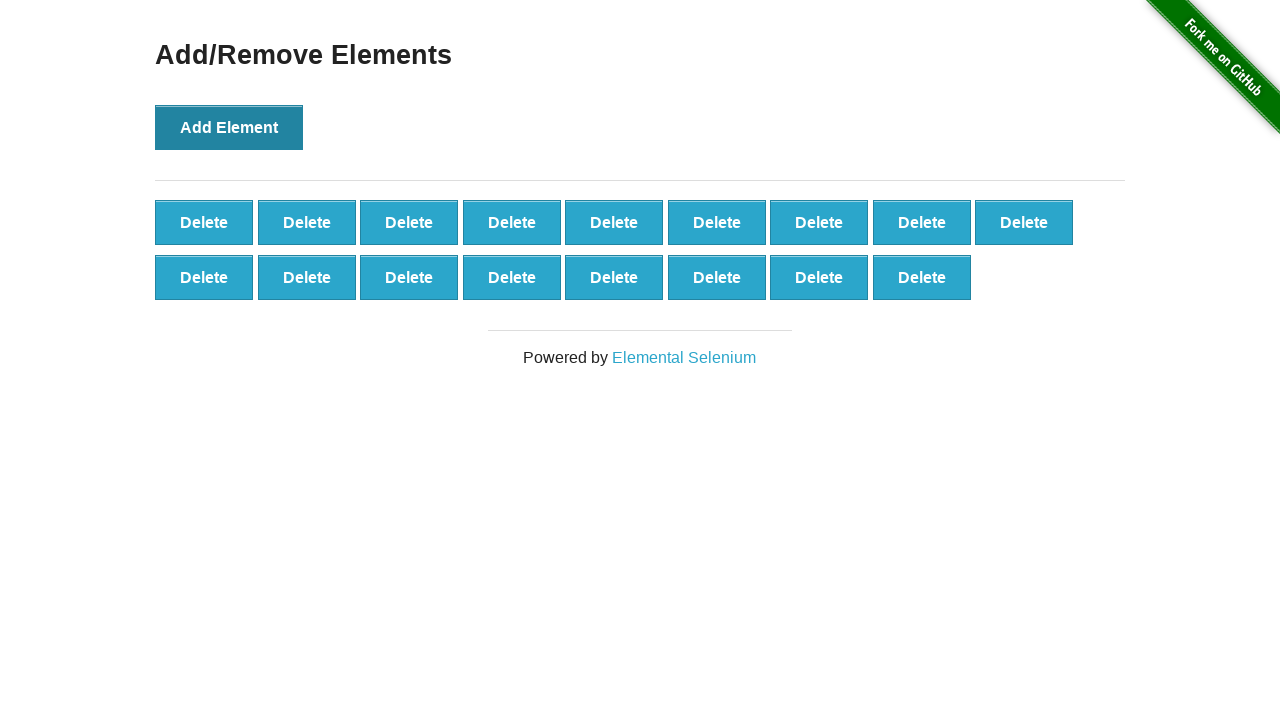

Added element 18/100 at (229, 127) on xpath=//button[.='Add Element']
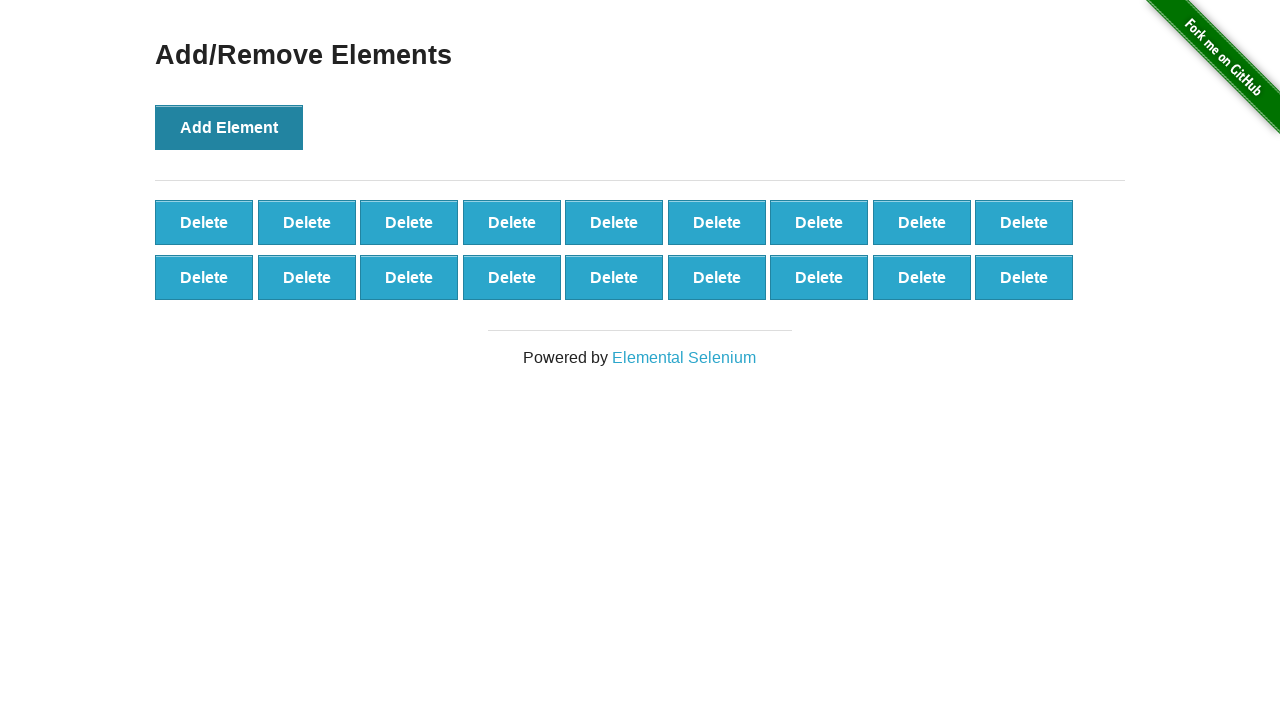

Added element 19/100 at (229, 127) on xpath=//button[.='Add Element']
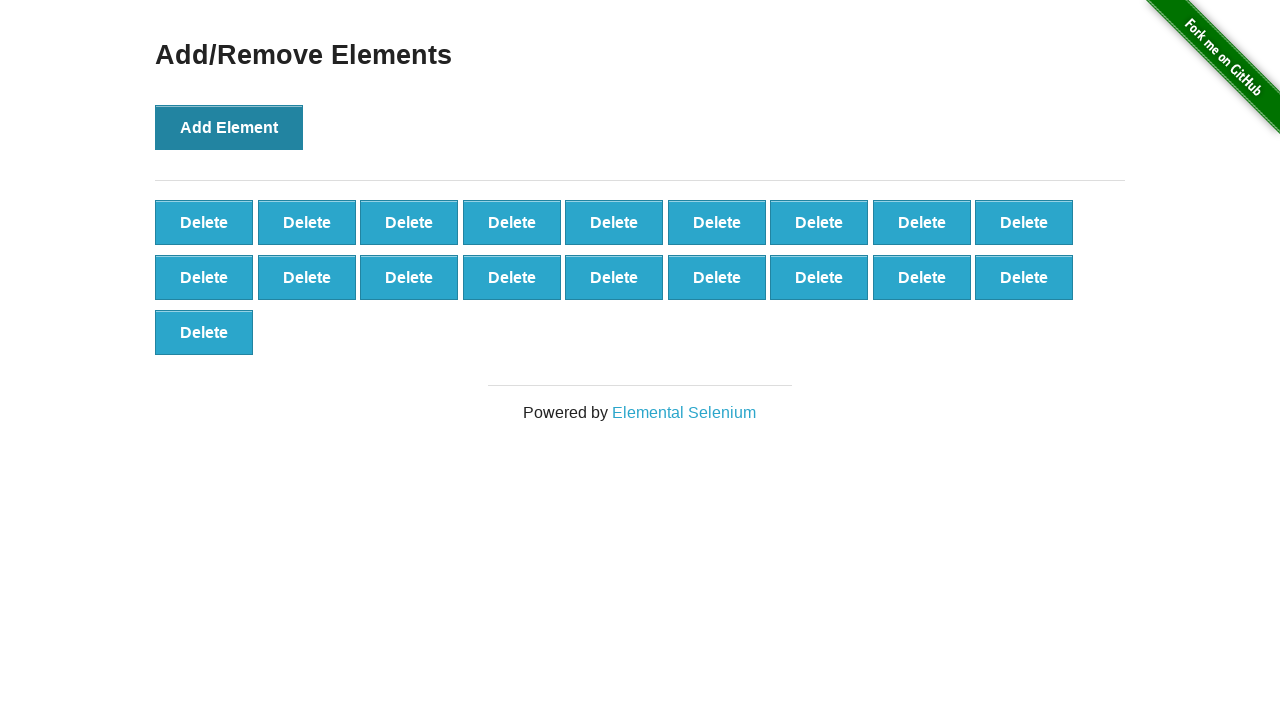

Added element 20/100 at (229, 127) on xpath=//button[.='Add Element']
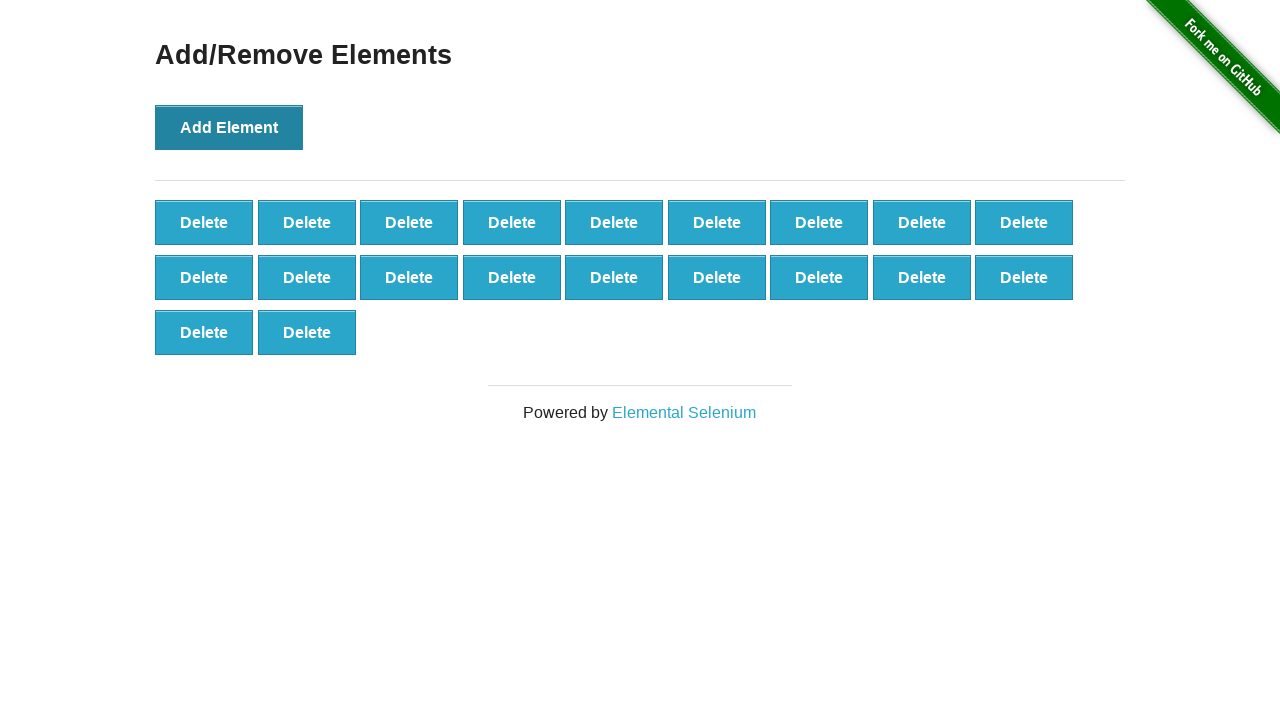

Added element 21/100 at (229, 127) on xpath=//button[.='Add Element']
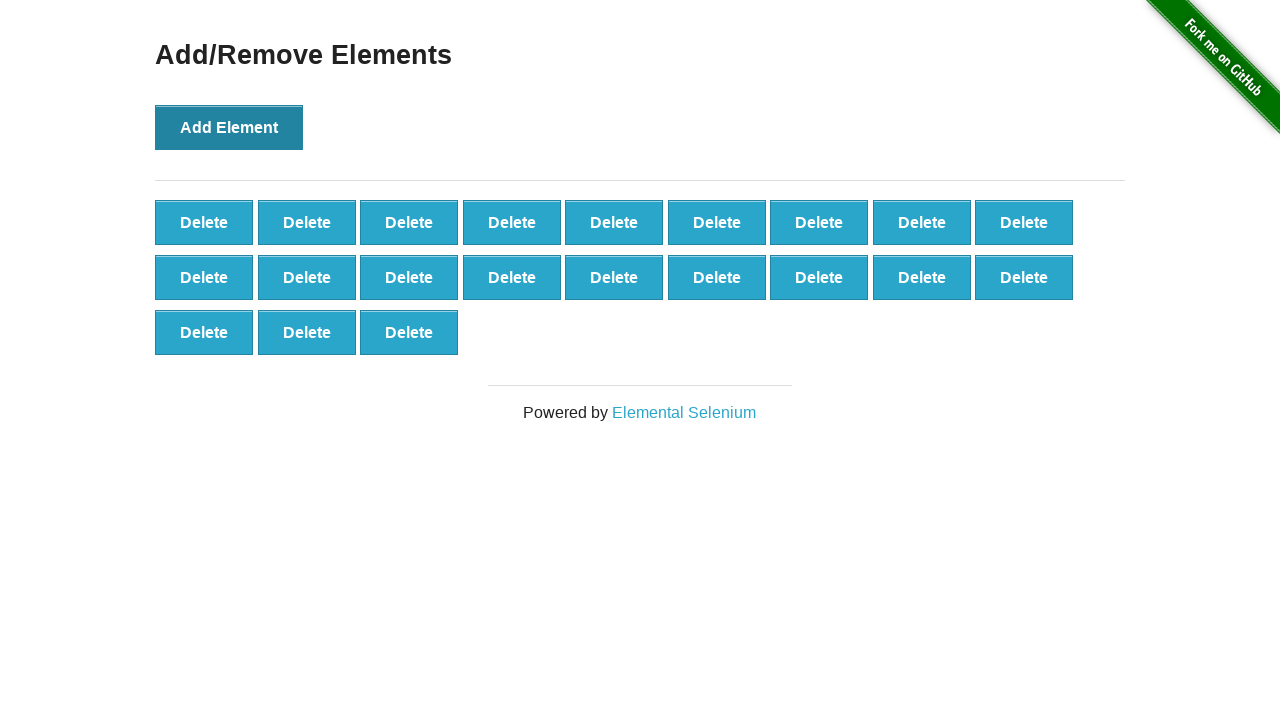

Added element 22/100 at (229, 127) on xpath=//button[.='Add Element']
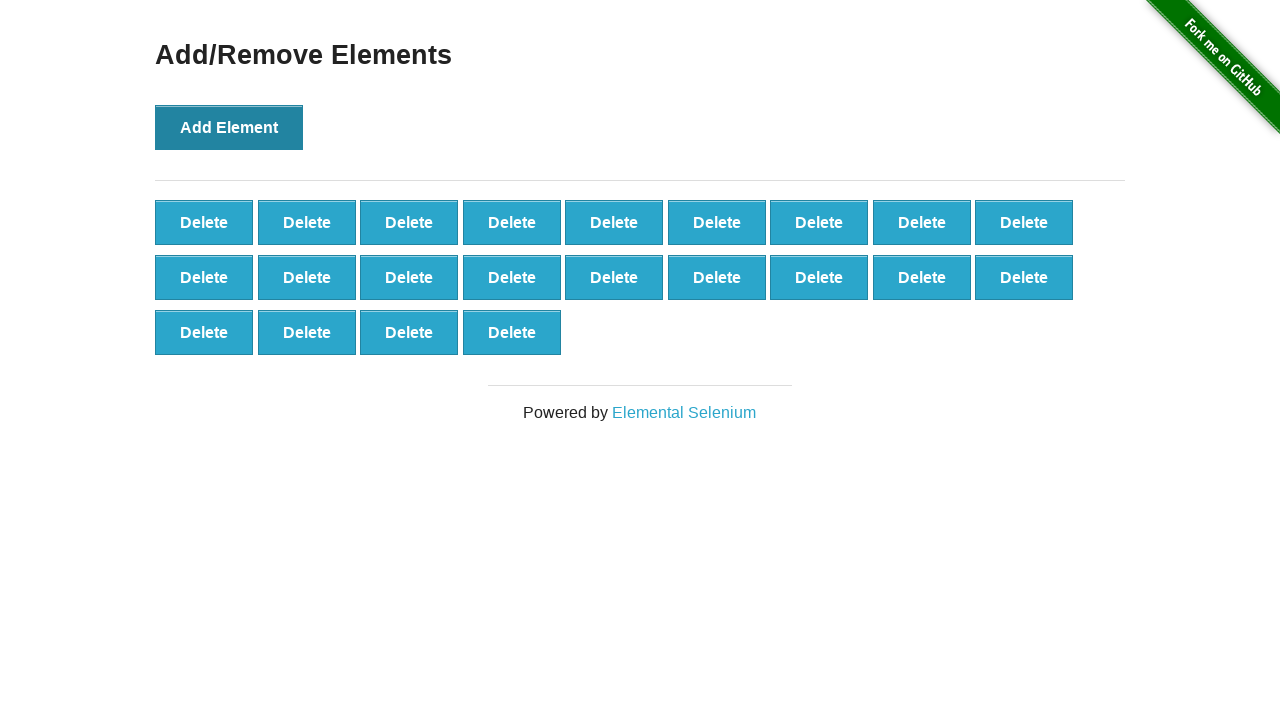

Added element 23/100 at (229, 127) on xpath=//button[.='Add Element']
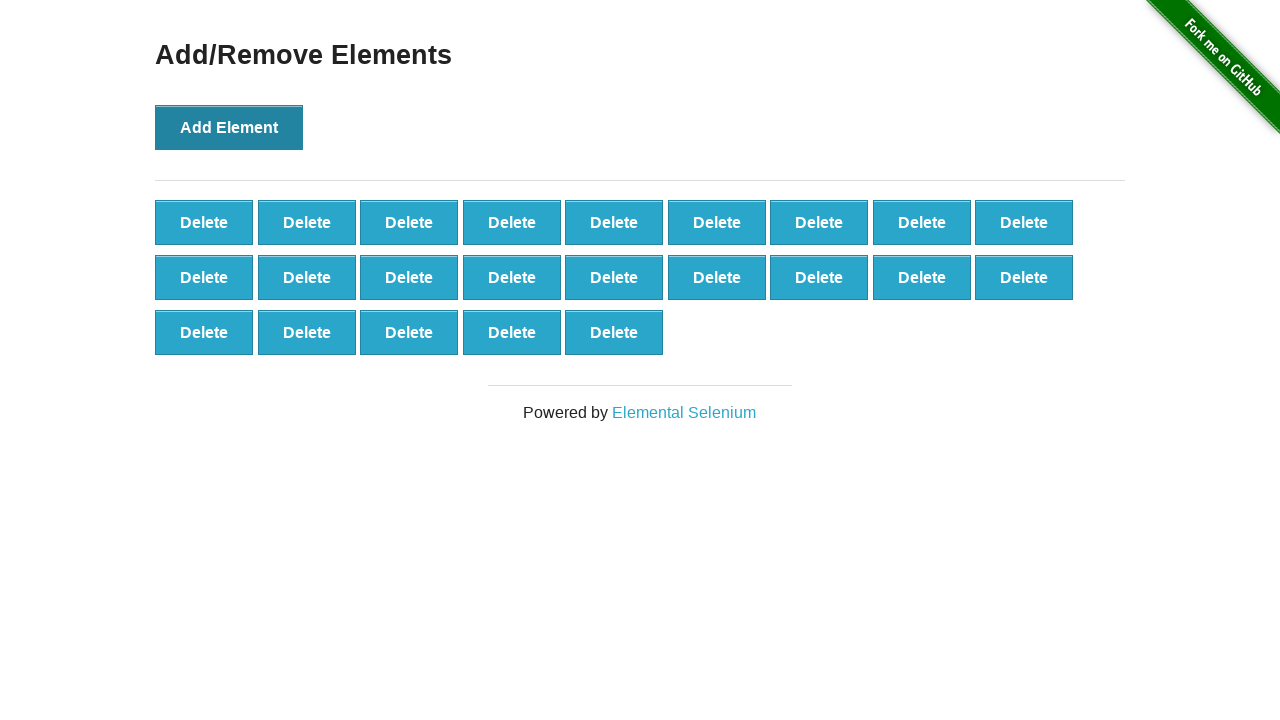

Added element 24/100 at (229, 127) on xpath=//button[.='Add Element']
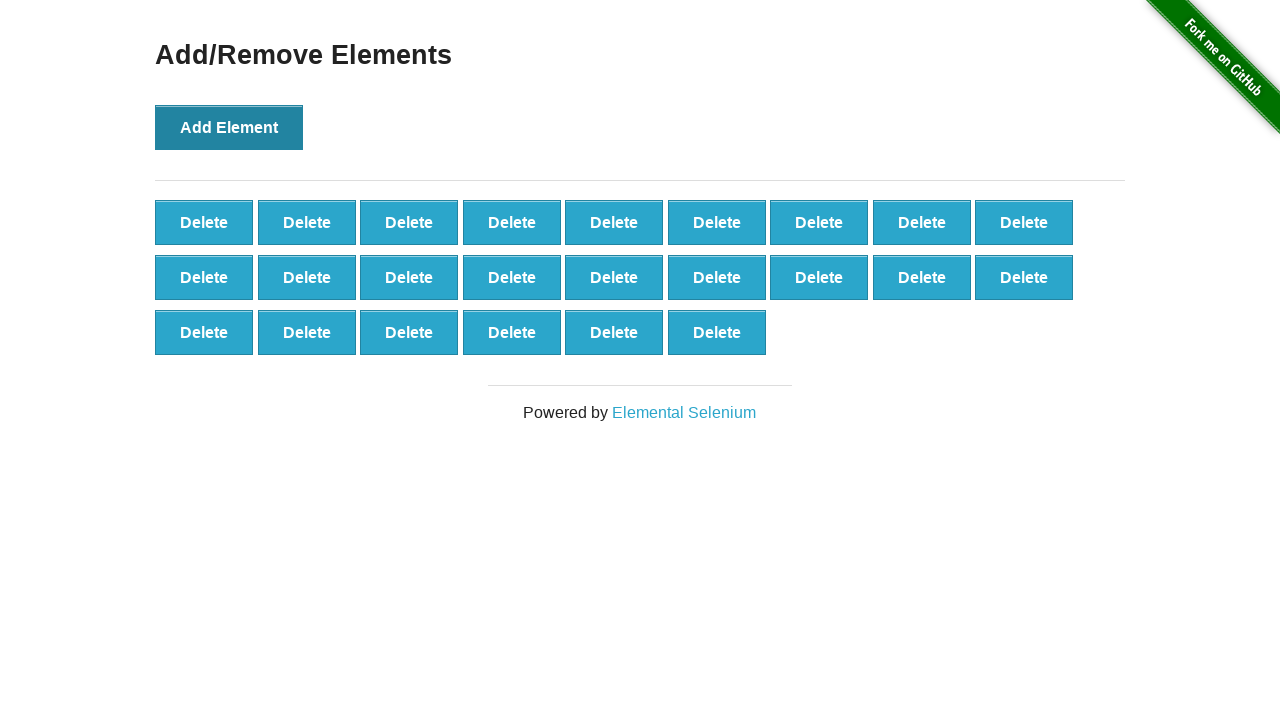

Added element 25/100 at (229, 127) on xpath=//button[.='Add Element']
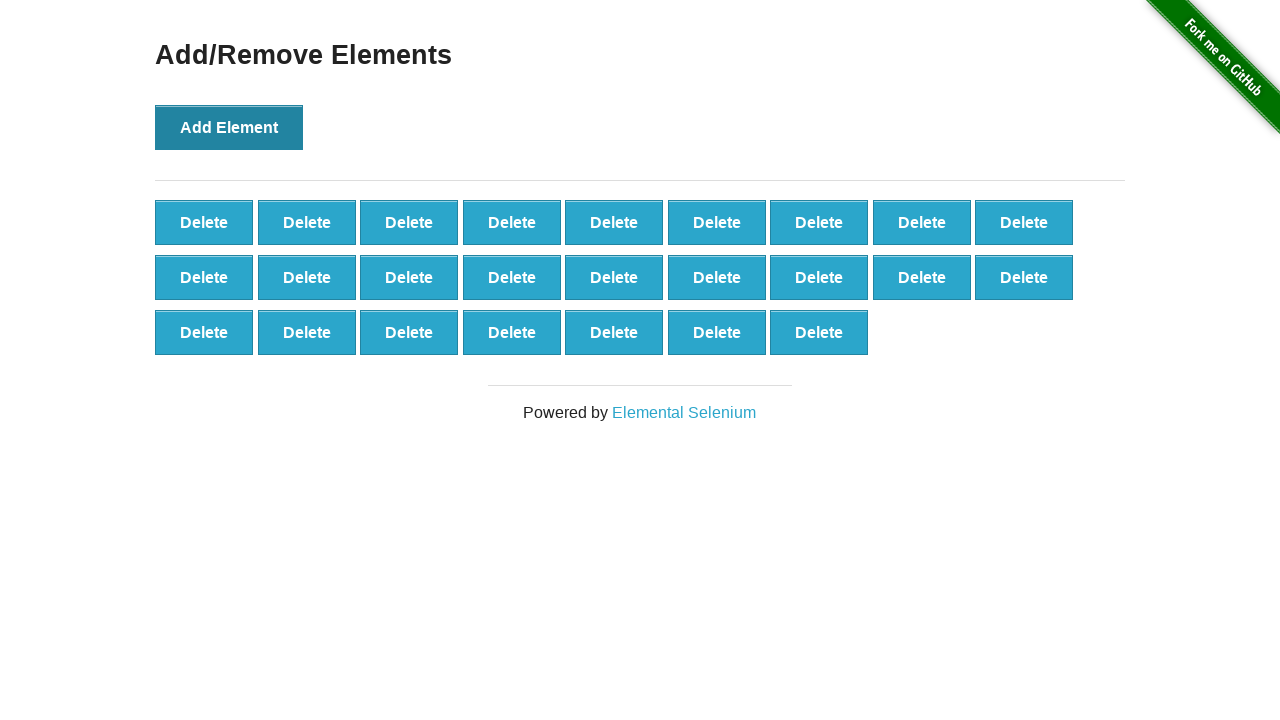

Added element 26/100 at (229, 127) on xpath=//button[.='Add Element']
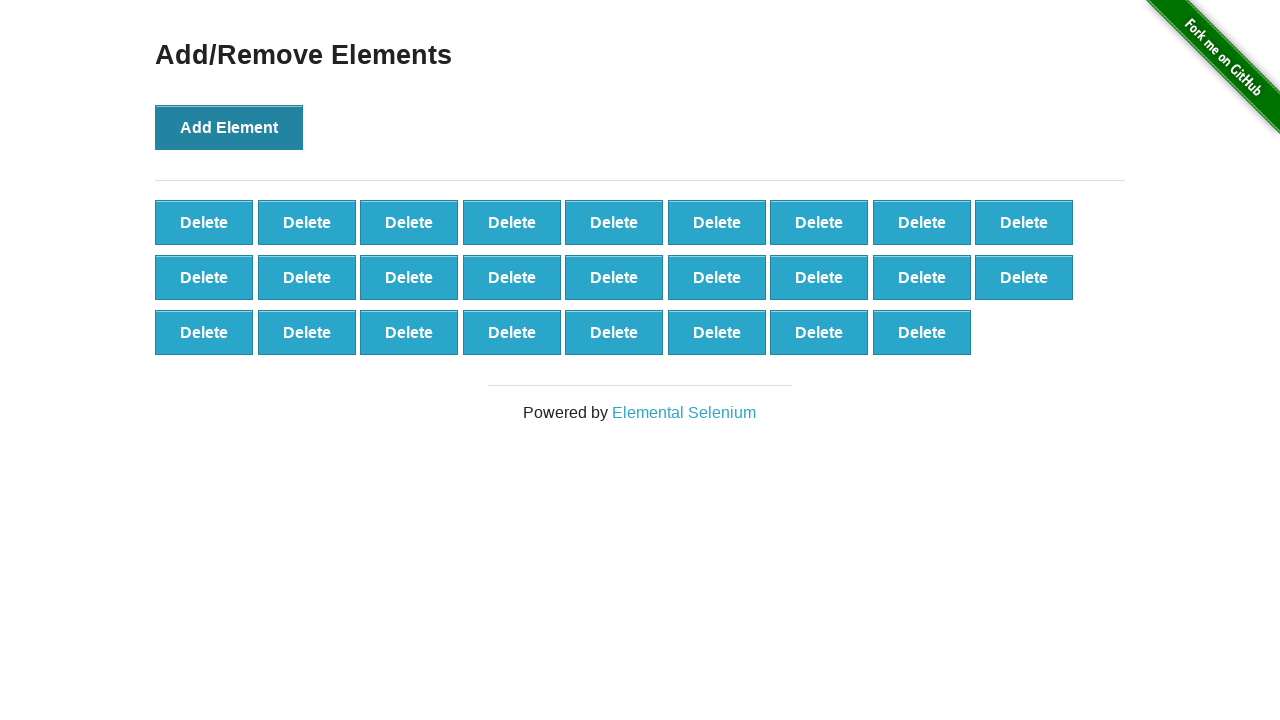

Added element 27/100 at (229, 127) on xpath=//button[.='Add Element']
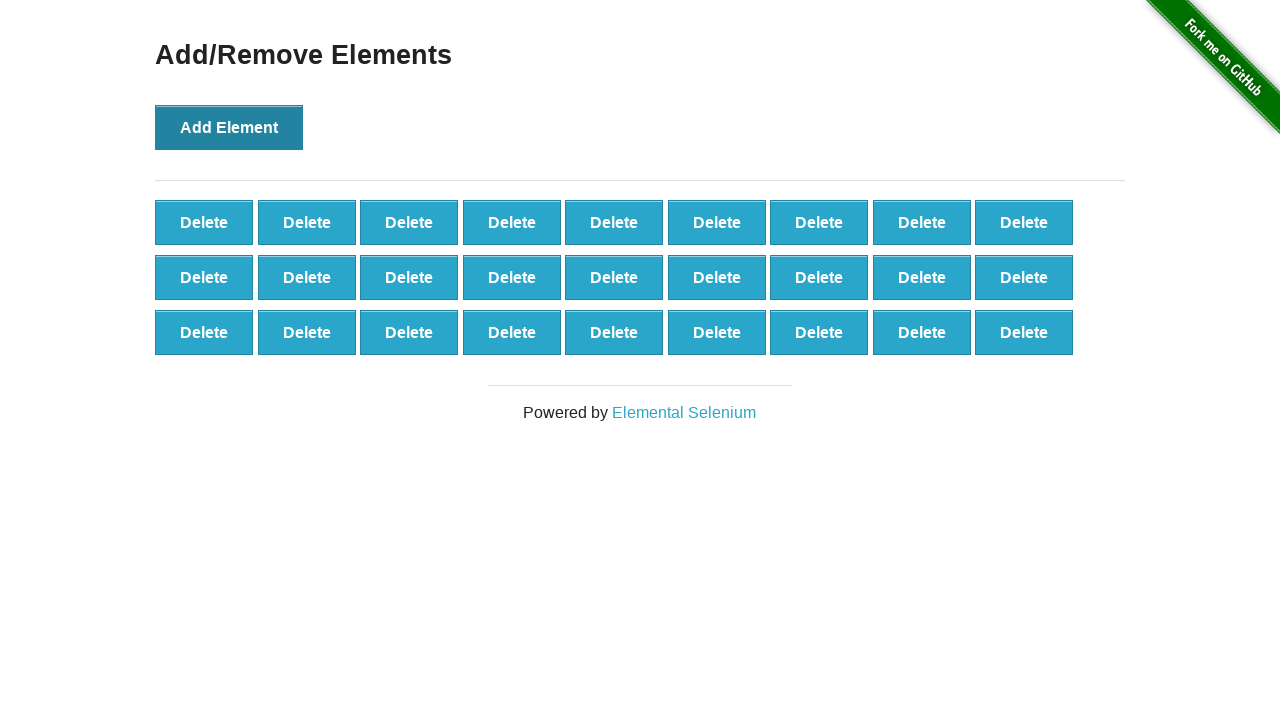

Added element 28/100 at (229, 127) on xpath=//button[.='Add Element']
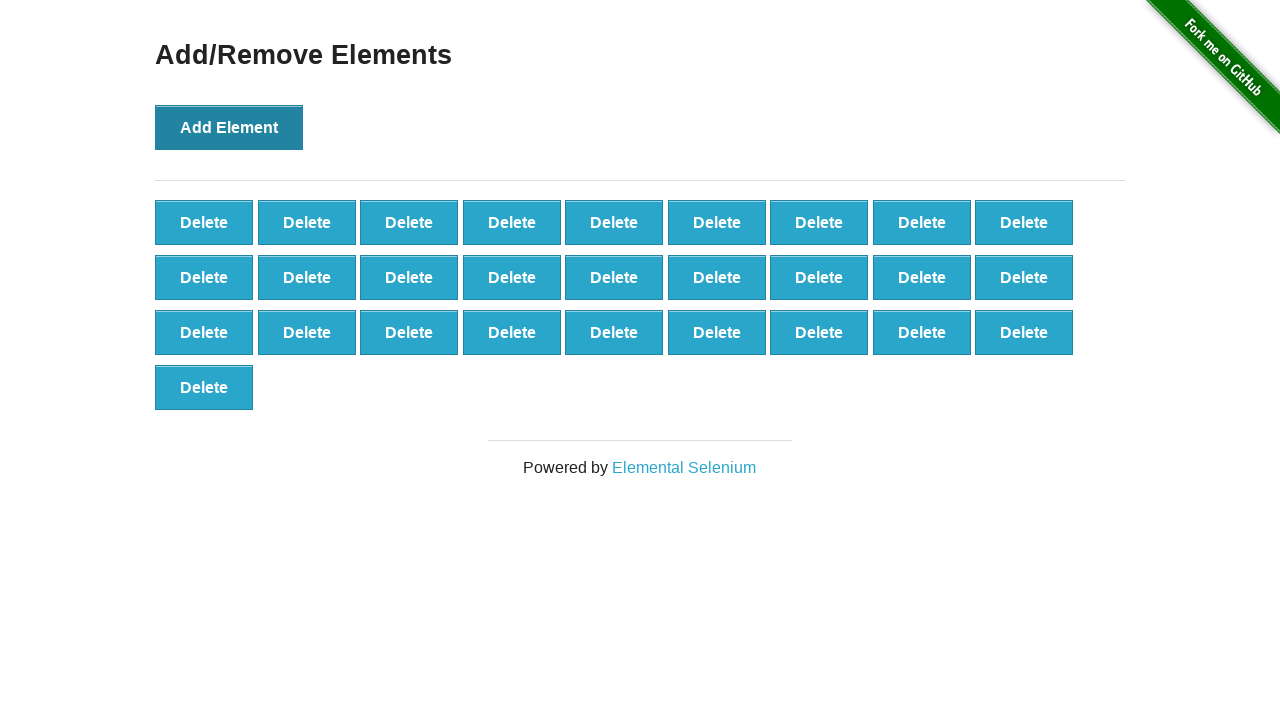

Added element 29/100 at (229, 127) on xpath=//button[.='Add Element']
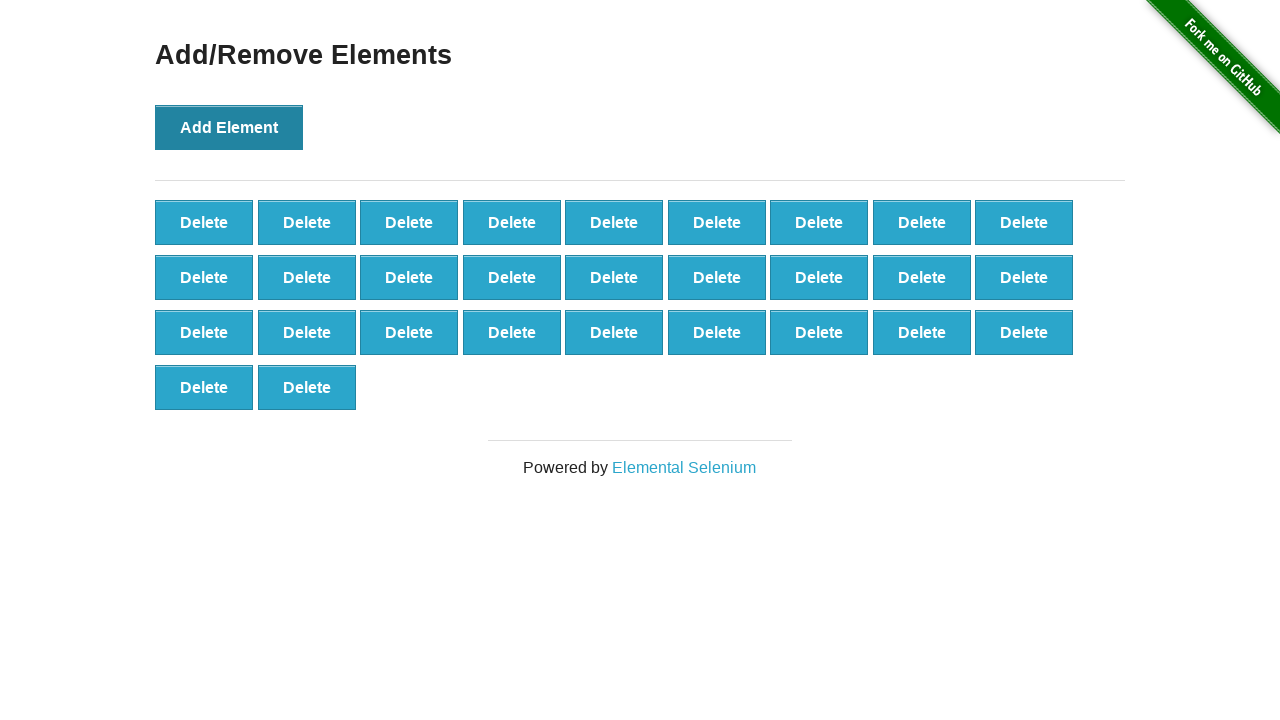

Added element 30/100 at (229, 127) on xpath=//button[.='Add Element']
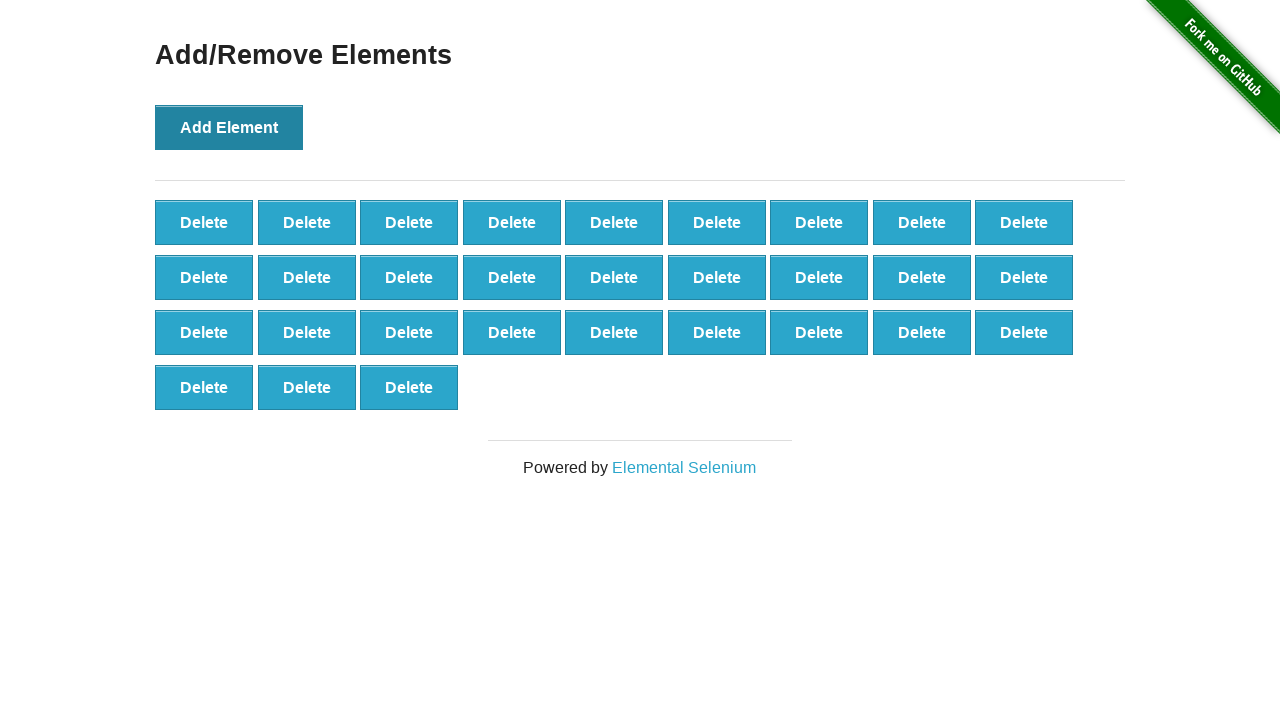

Added element 31/100 at (229, 127) on xpath=//button[.='Add Element']
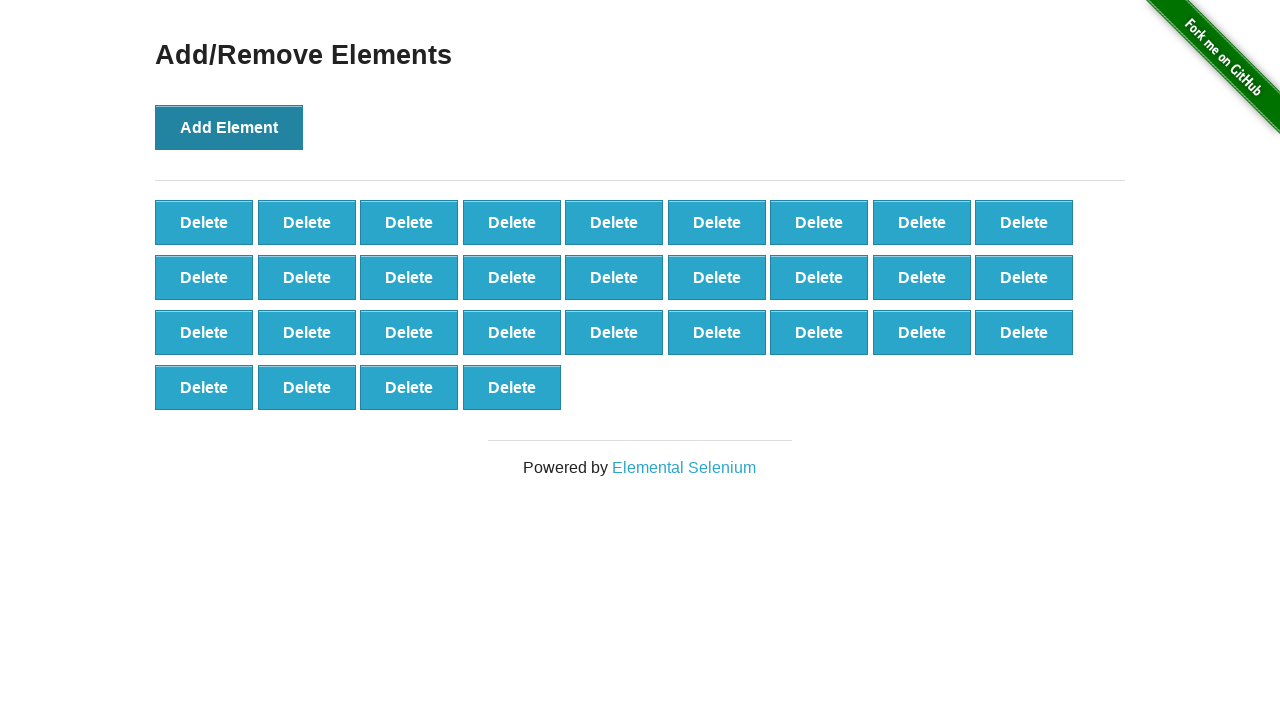

Added element 32/100 at (229, 127) on xpath=//button[.='Add Element']
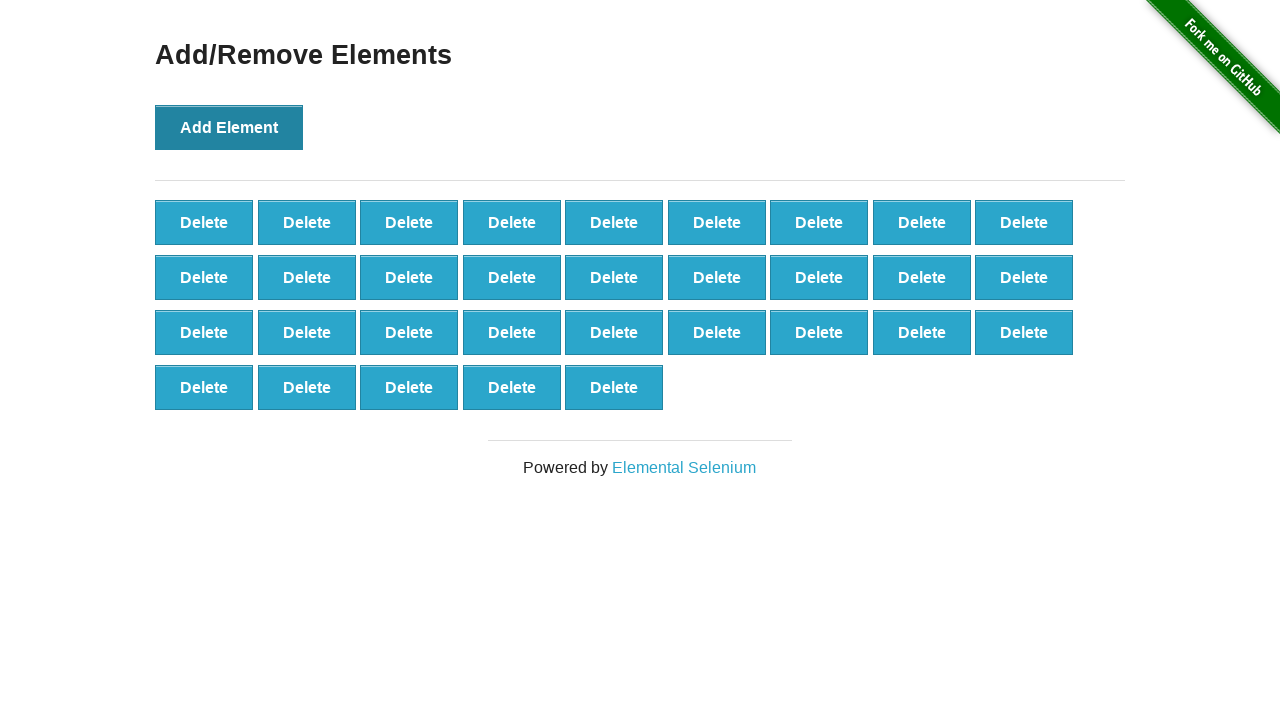

Added element 33/100 at (229, 127) on xpath=//button[.='Add Element']
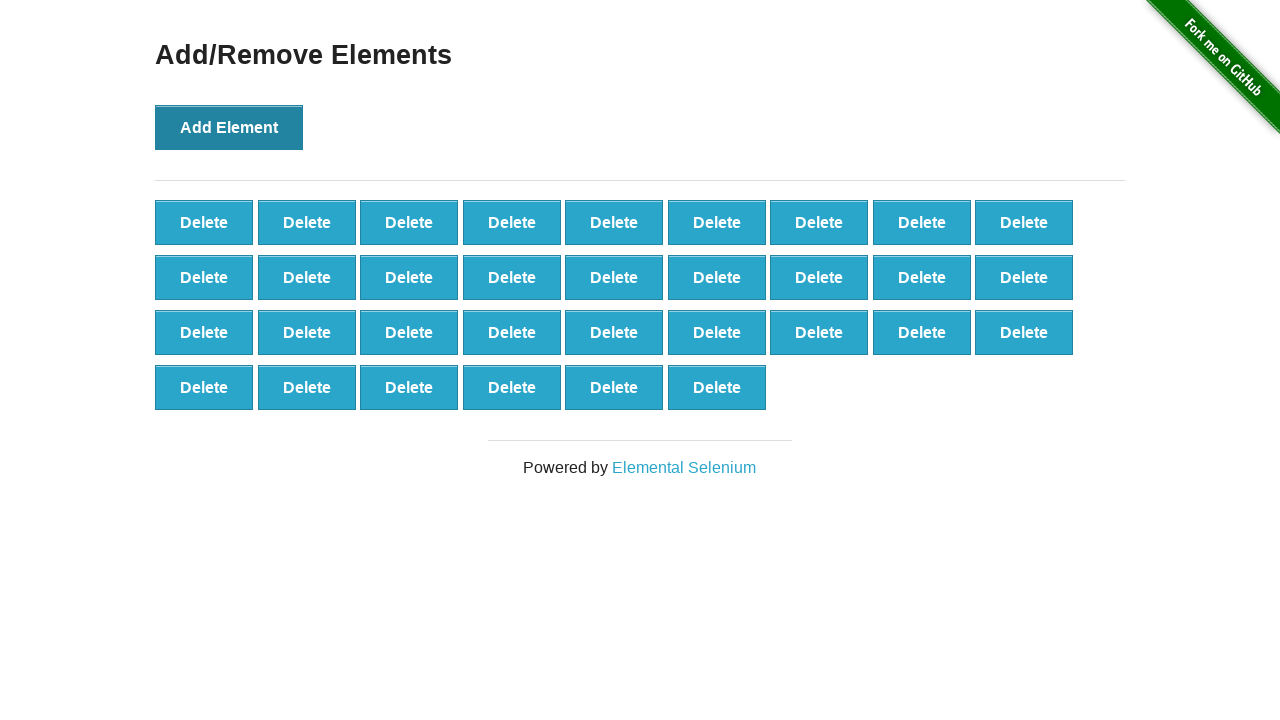

Added element 34/100 at (229, 127) on xpath=//button[.='Add Element']
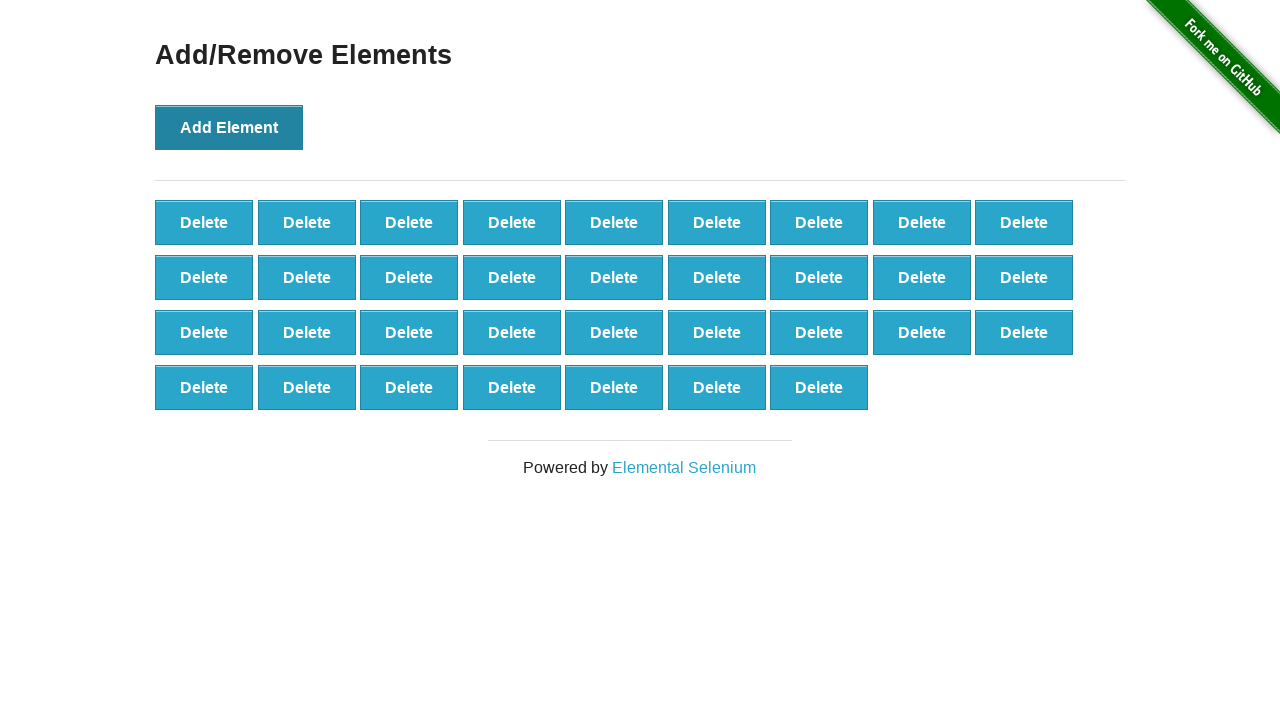

Added element 35/100 at (229, 127) on xpath=//button[.='Add Element']
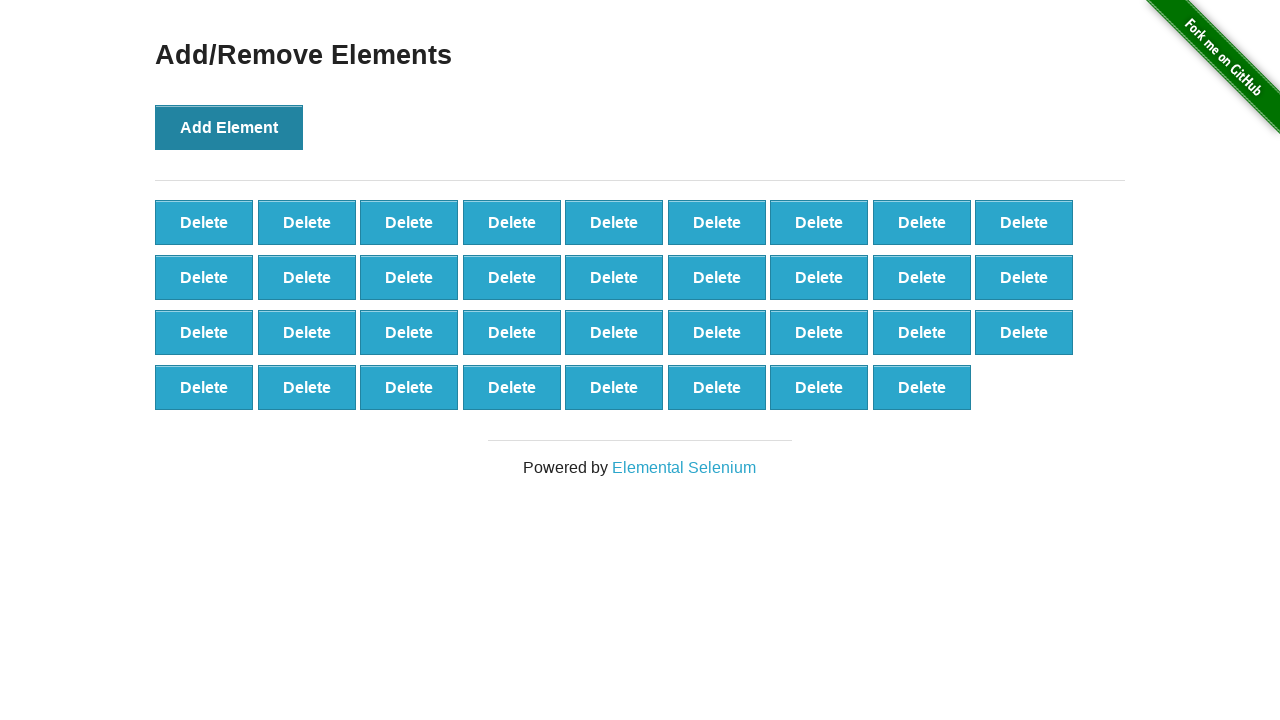

Added element 36/100 at (229, 127) on xpath=//button[.='Add Element']
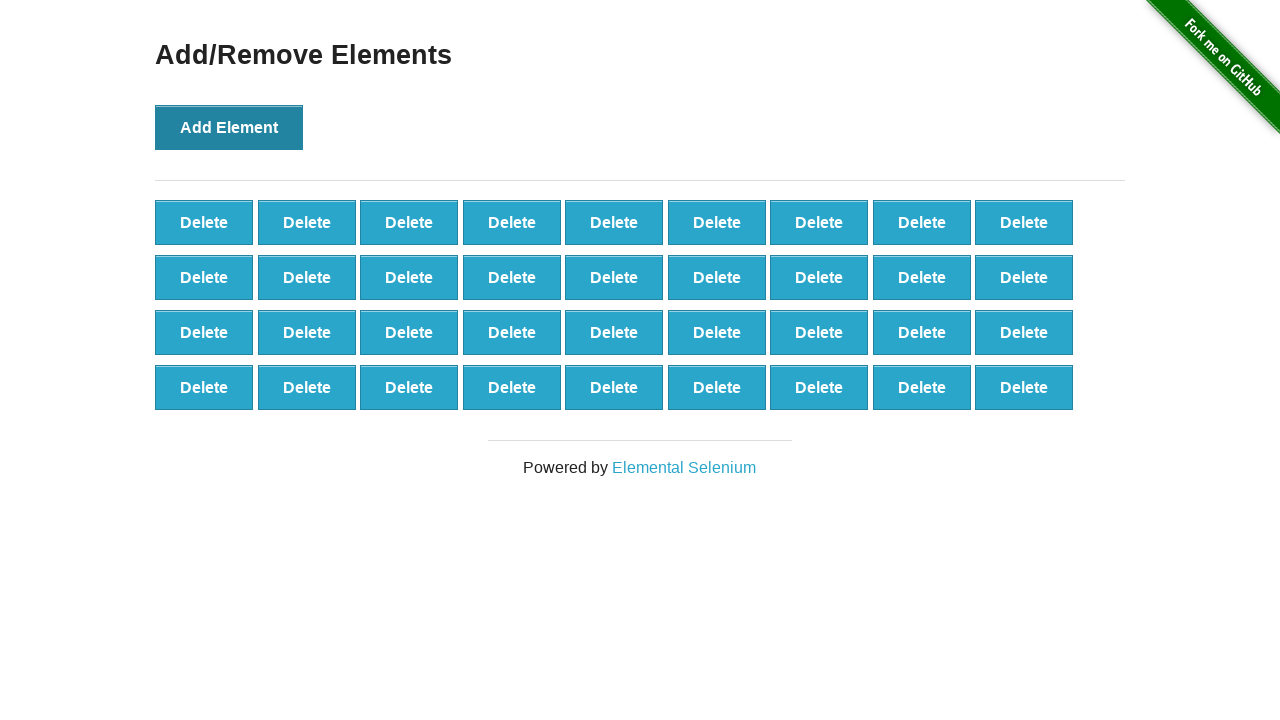

Added element 37/100 at (229, 127) on xpath=//button[.='Add Element']
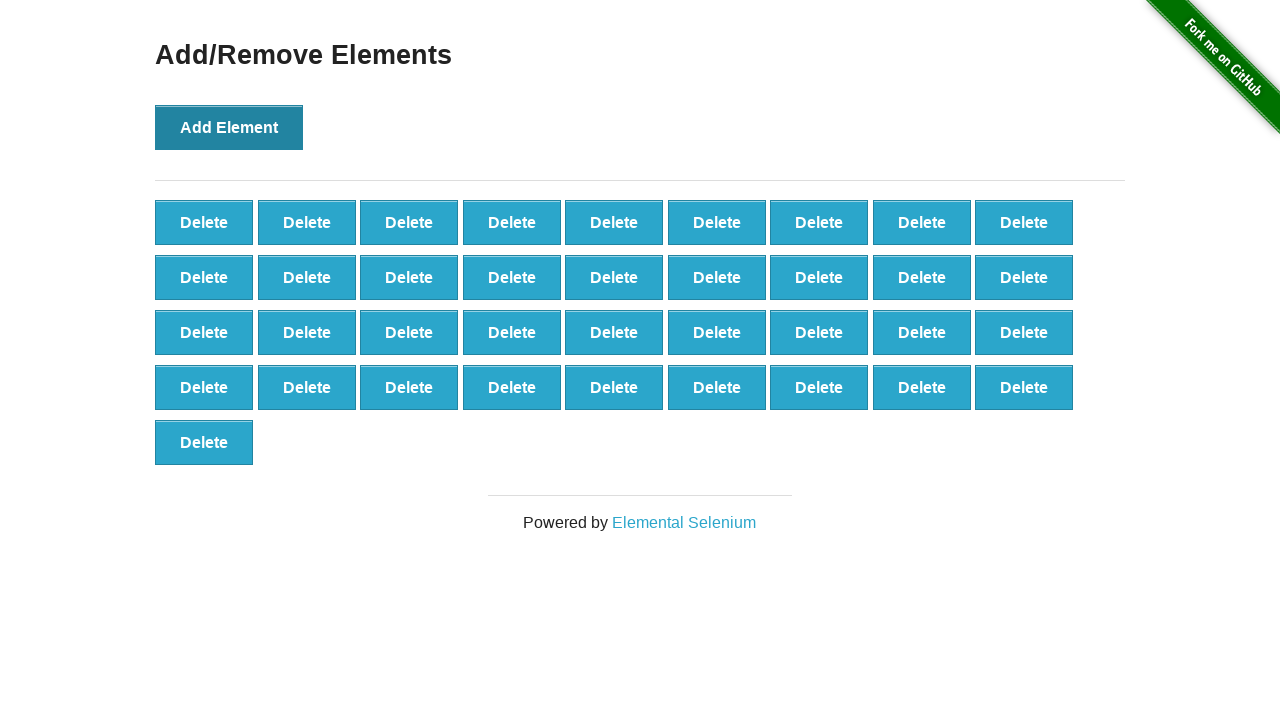

Added element 38/100 at (229, 127) on xpath=//button[.='Add Element']
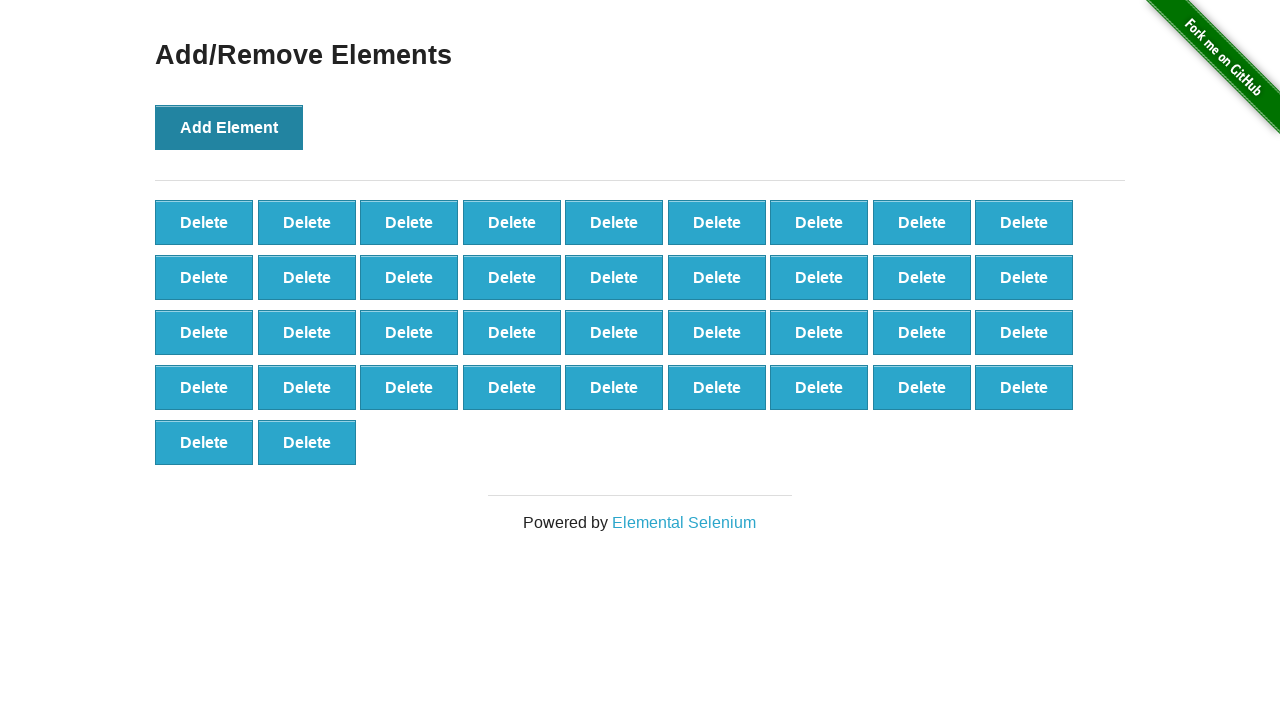

Added element 39/100 at (229, 127) on xpath=//button[.='Add Element']
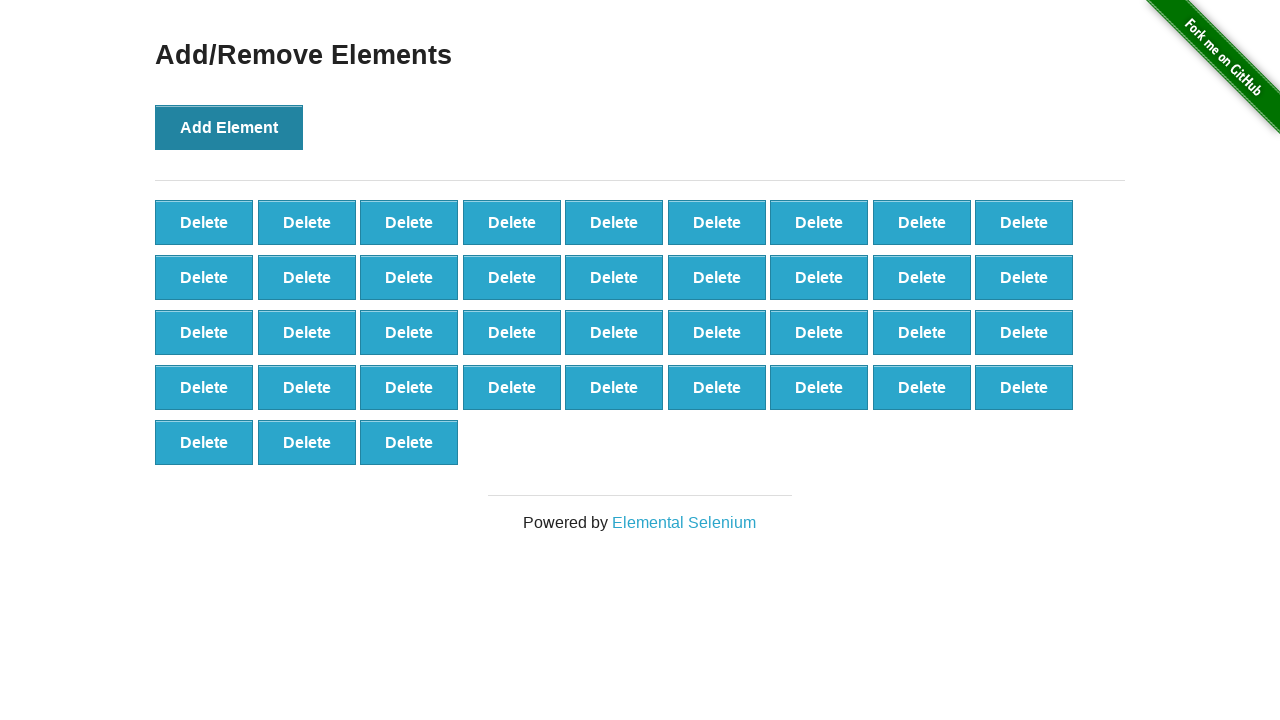

Added element 40/100 at (229, 127) on xpath=//button[.='Add Element']
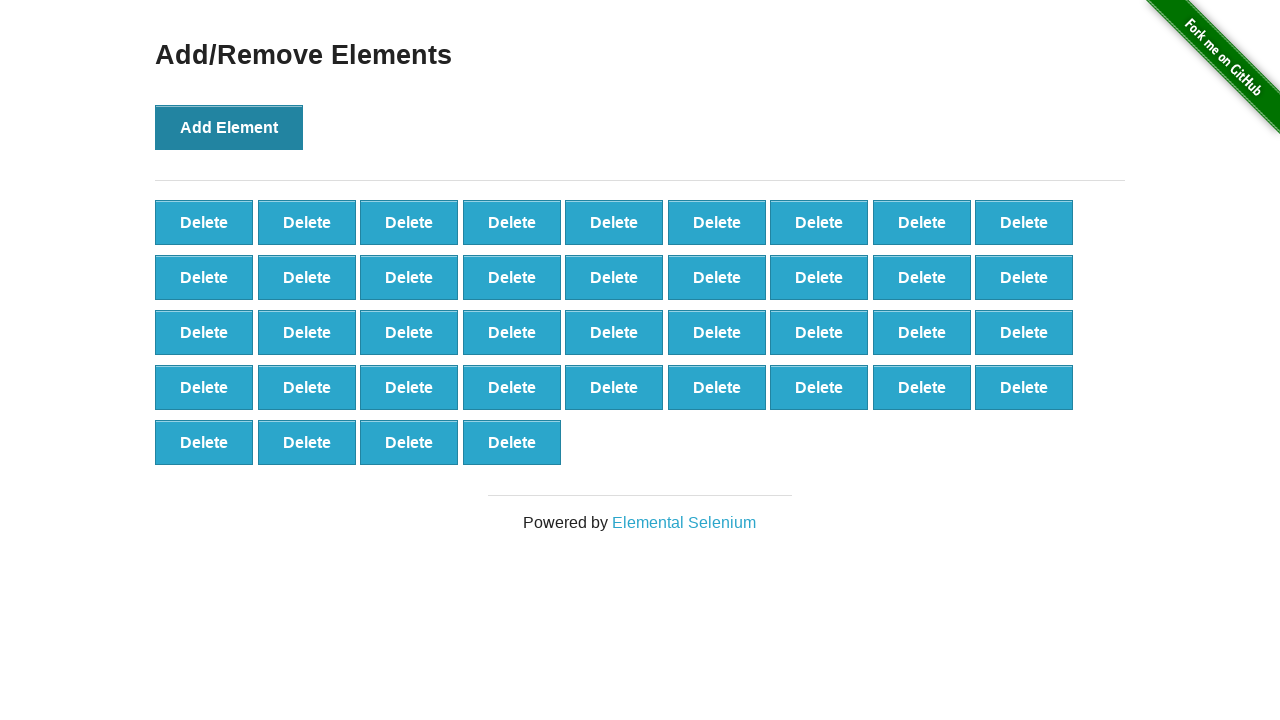

Added element 41/100 at (229, 127) on xpath=//button[.='Add Element']
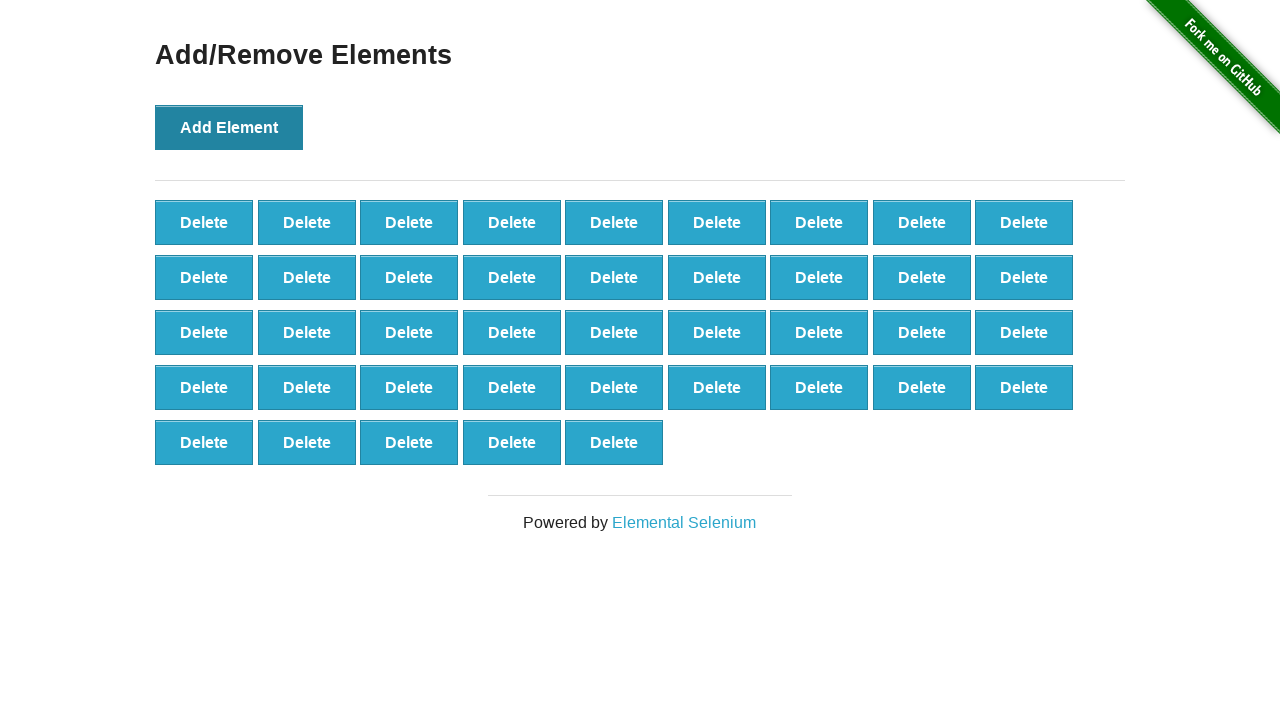

Added element 42/100 at (229, 127) on xpath=//button[.='Add Element']
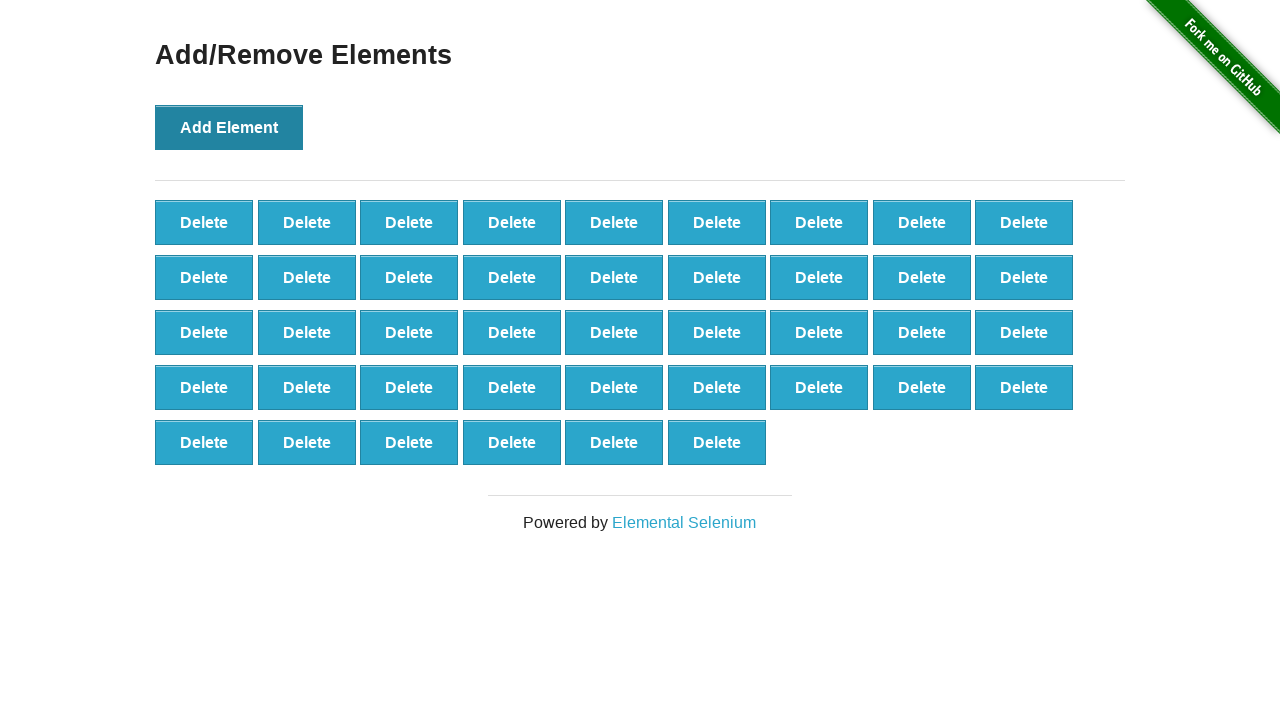

Added element 43/100 at (229, 127) on xpath=//button[.='Add Element']
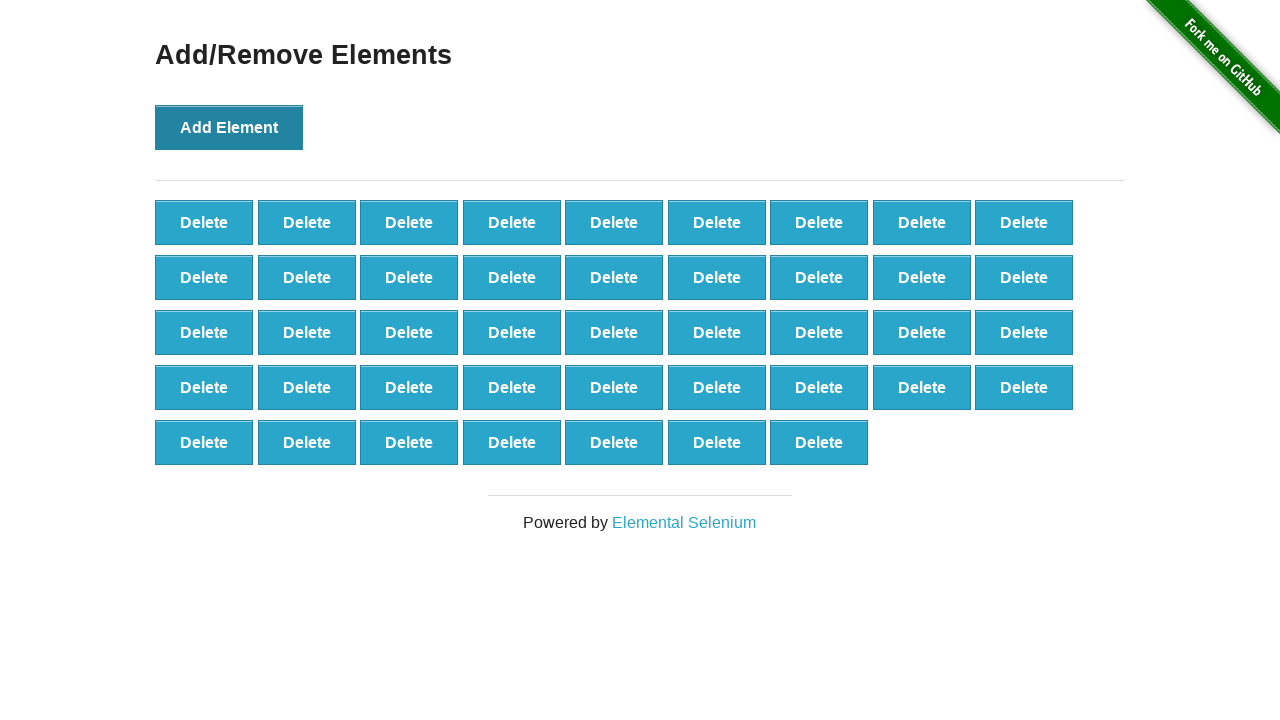

Added element 44/100 at (229, 127) on xpath=//button[.='Add Element']
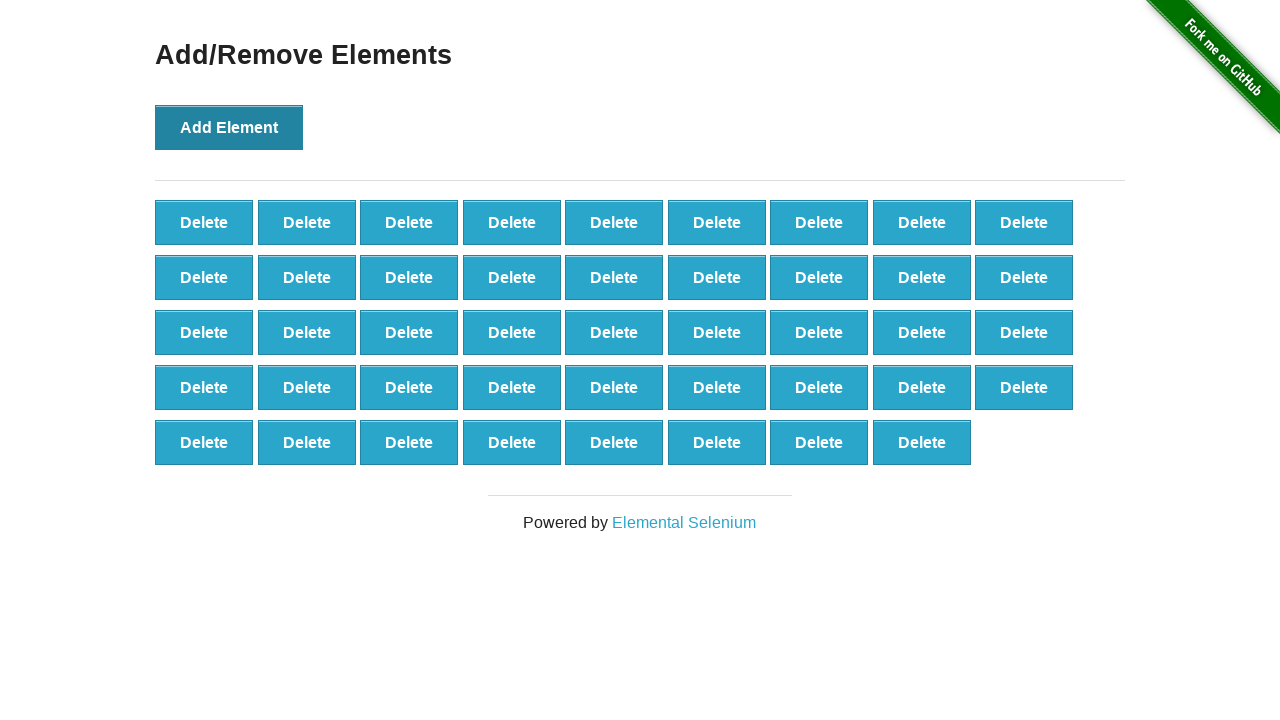

Added element 45/100 at (229, 127) on xpath=//button[.='Add Element']
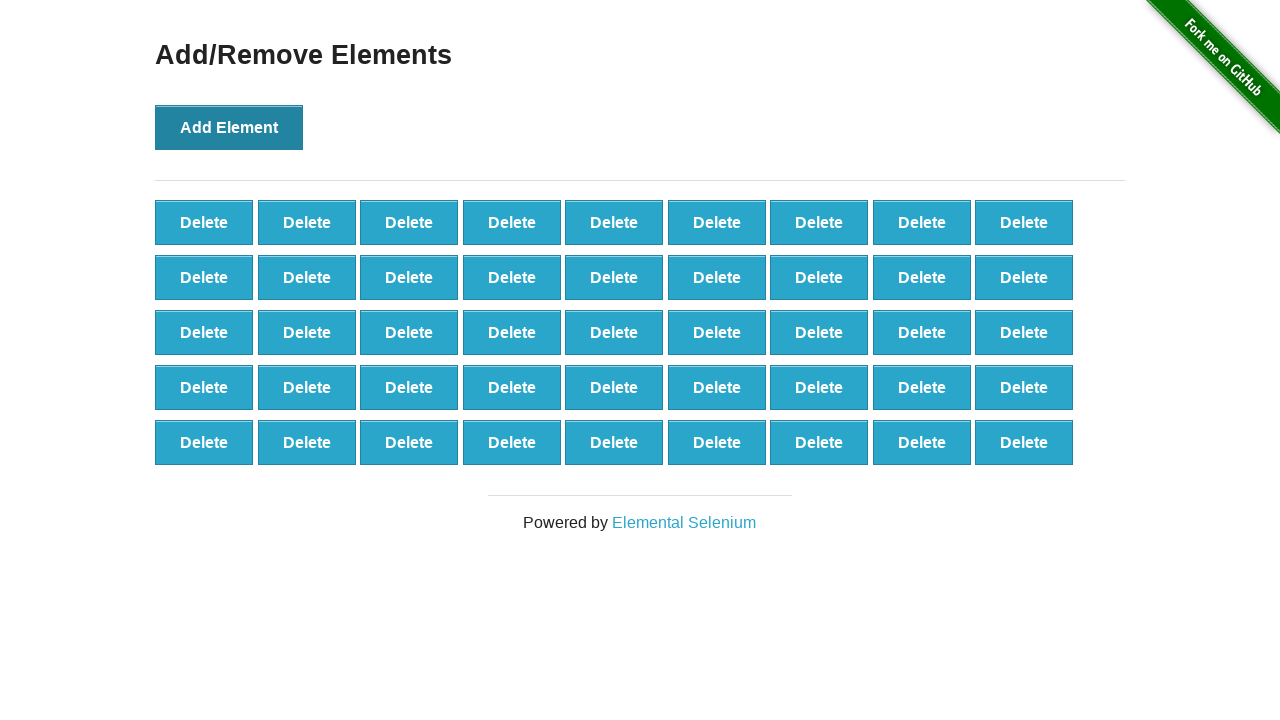

Added element 46/100 at (229, 127) on xpath=//button[.='Add Element']
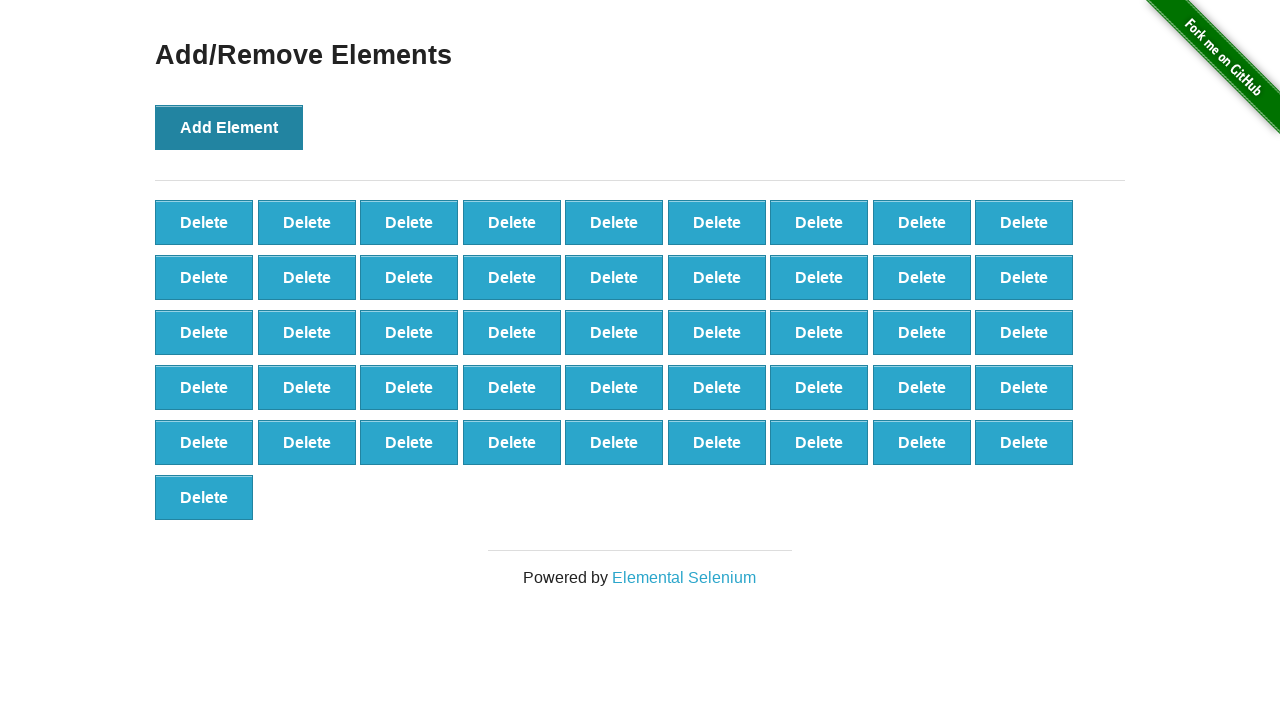

Added element 47/100 at (229, 127) on xpath=//button[.='Add Element']
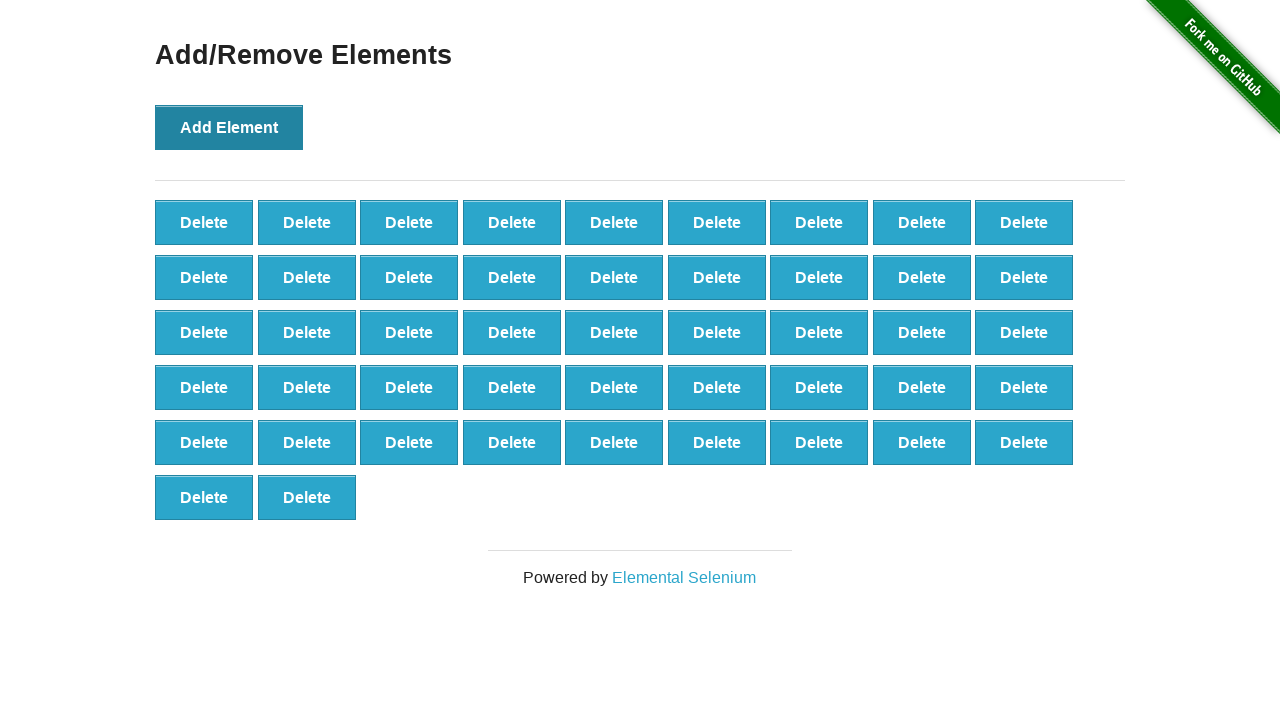

Added element 48/100 at (229, 127) on xpath=//button[.='Add Element']
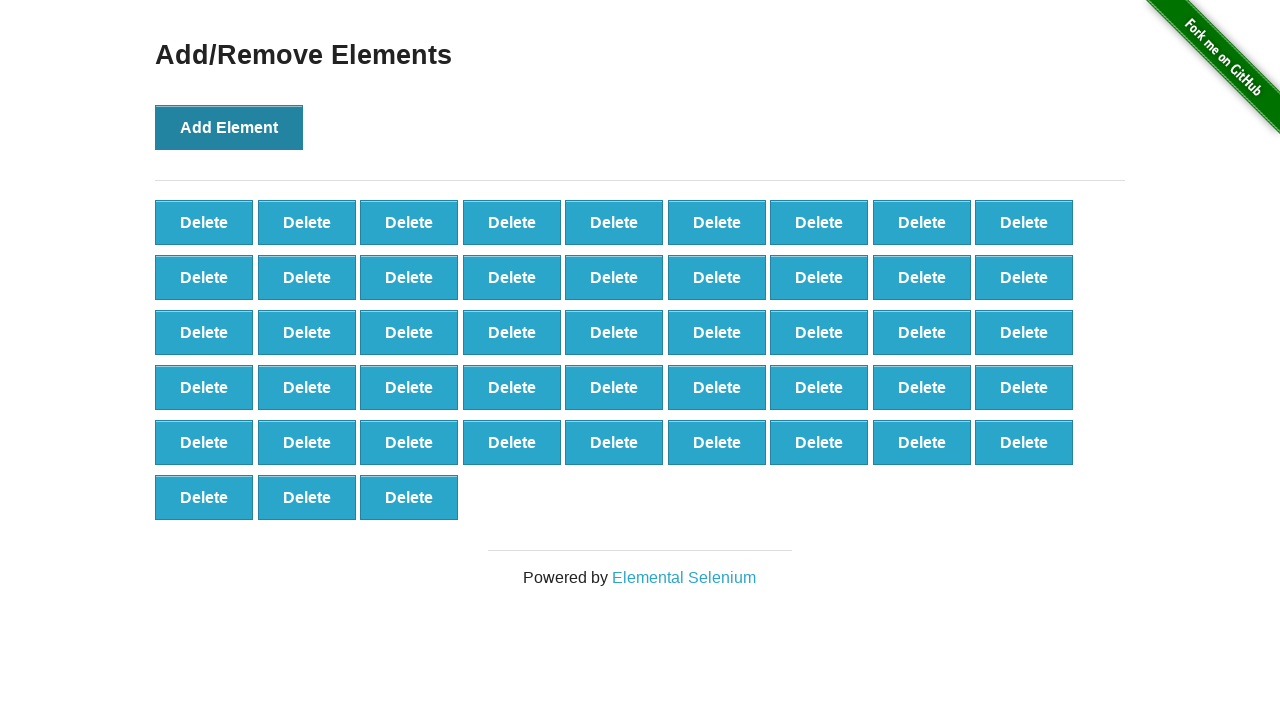

Added element 49/100 at (229, 127) on xpath=//button[.='Add Element']
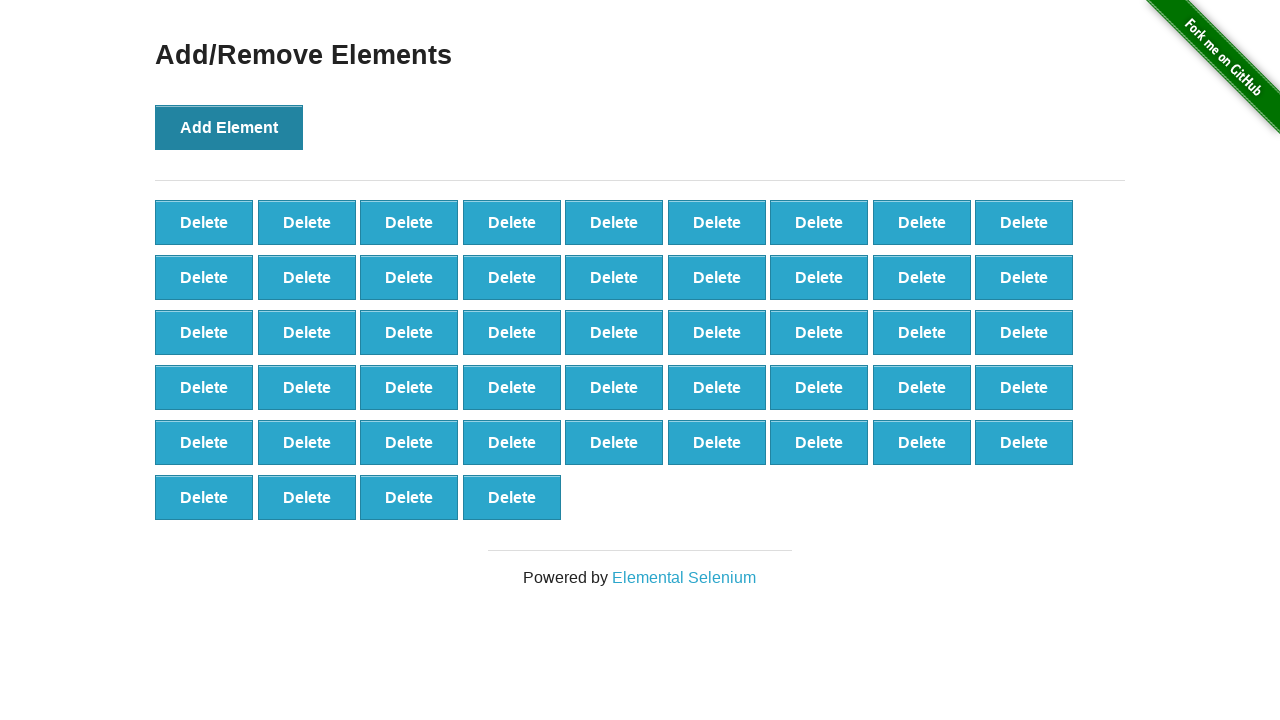

Added element 50/100 at (229, 127) on xpath=//button[.='Add Element']
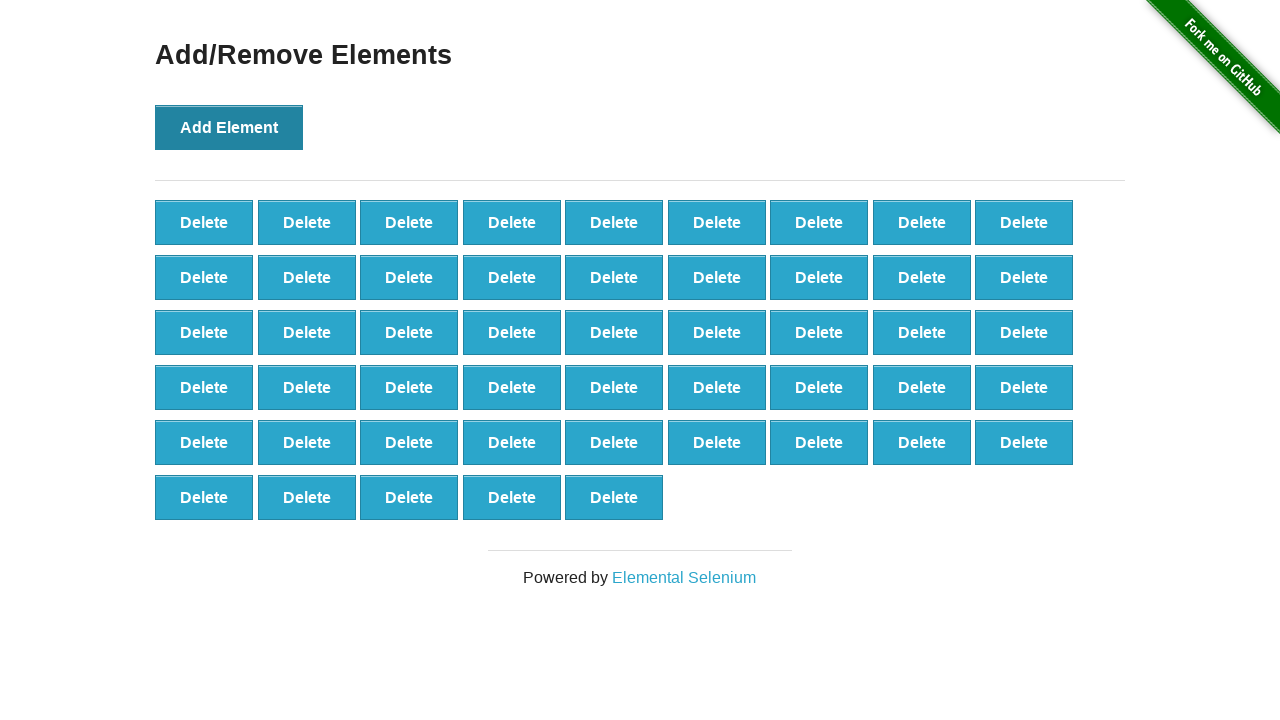

Added element 51/100 at (229, 127) on xpath=//button[.='Add Element']
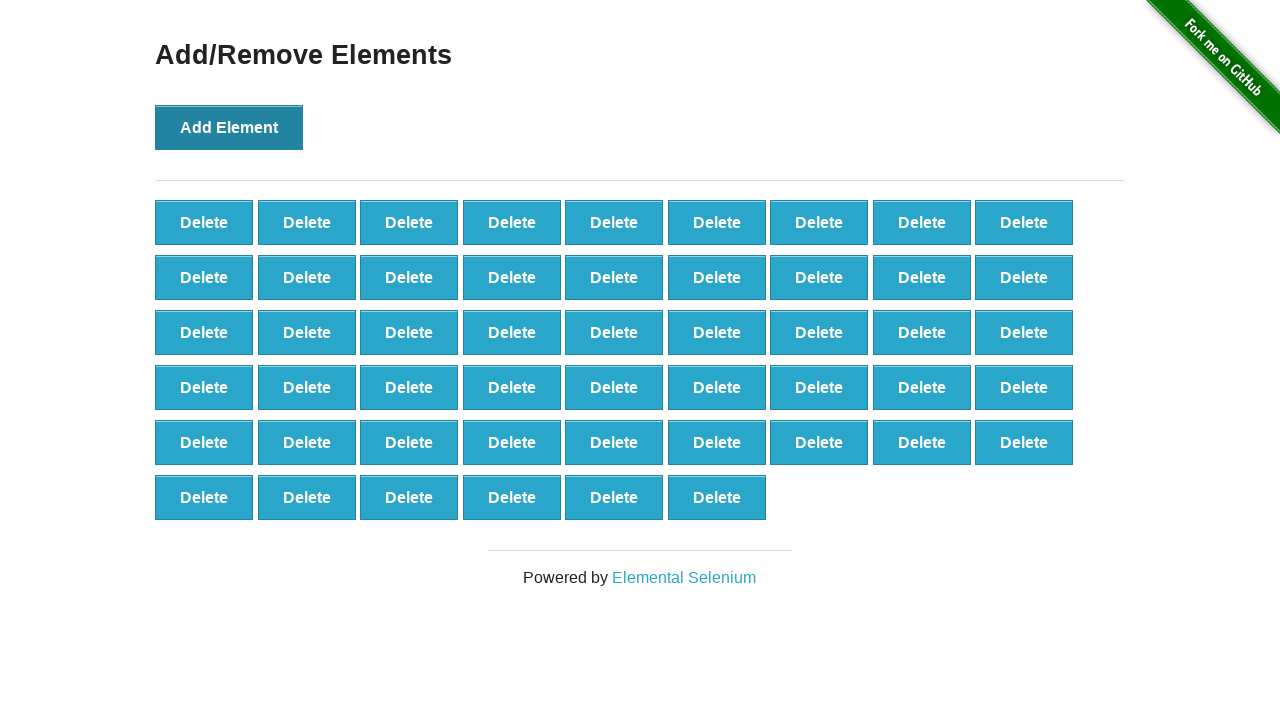

Added element 52/100 at (229, 127) on xpath=//button[.='Add Element']
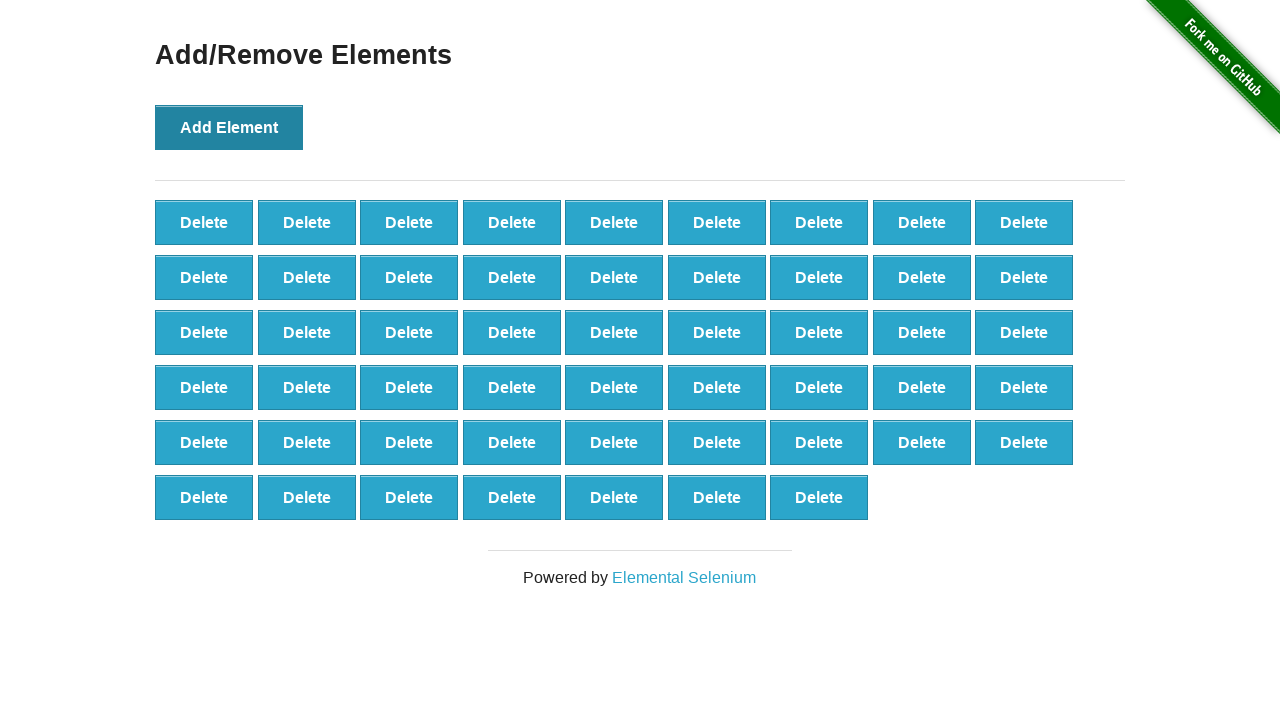

Added element 53/100 at (229, 127) on xpath=//button[.='Add Element']
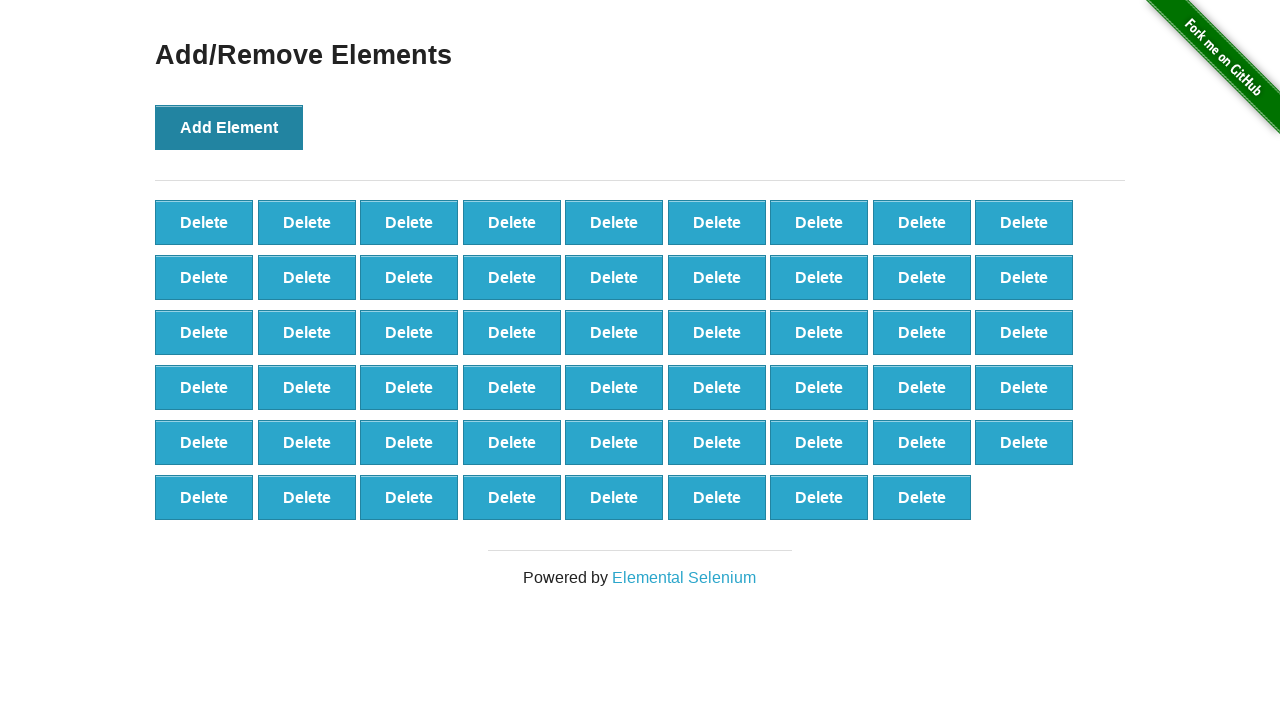

Added element 54/100 at (229, 127) on xpath=//button[.='Add Element']
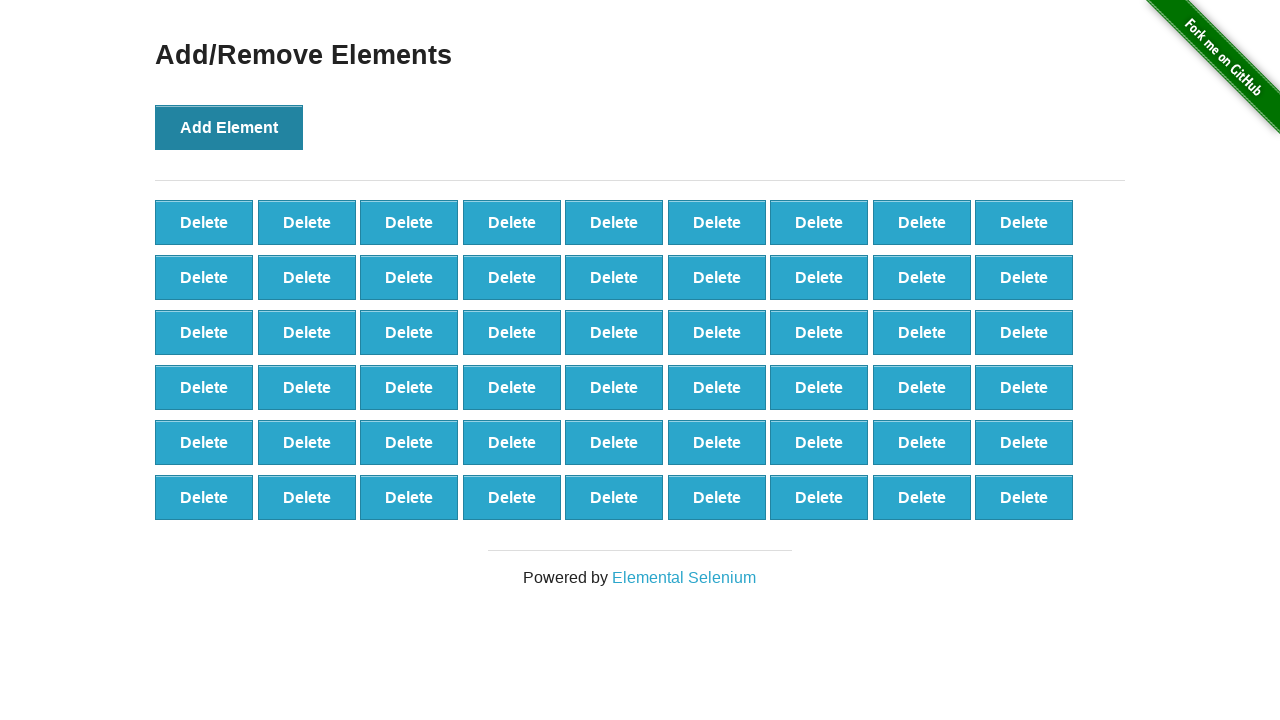

Added element 55/100 at (229, 127) on xpath=//button[.='Add Element']
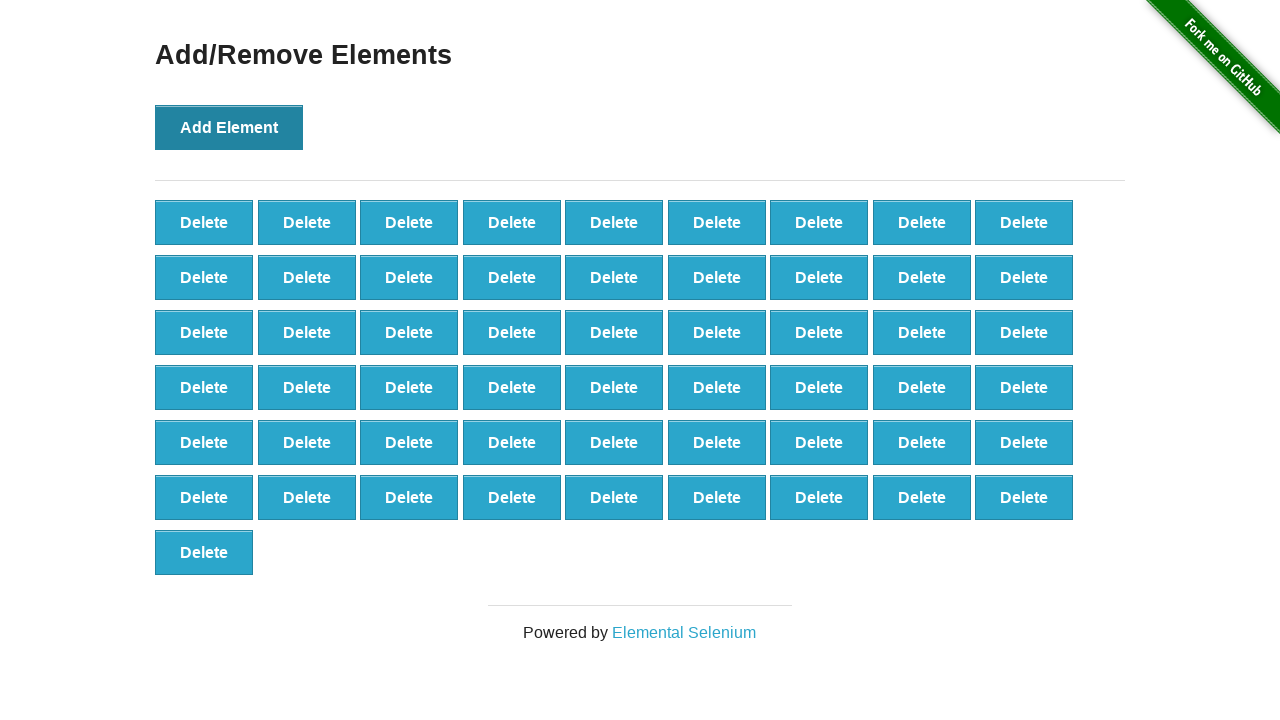

Added element 56/100 at (229, 127) on xpath=//button[.='Add Element']
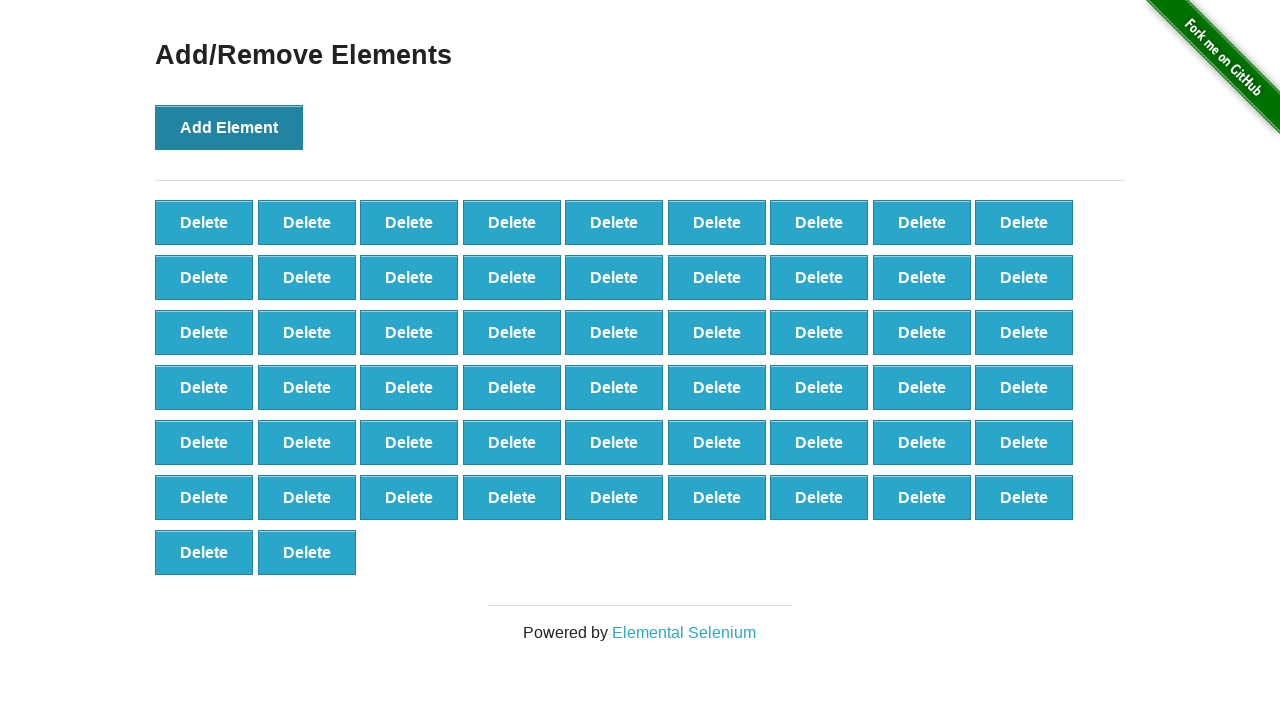

Added element 57/100 at (229, 127) on xpath=//button[.='Add Element']
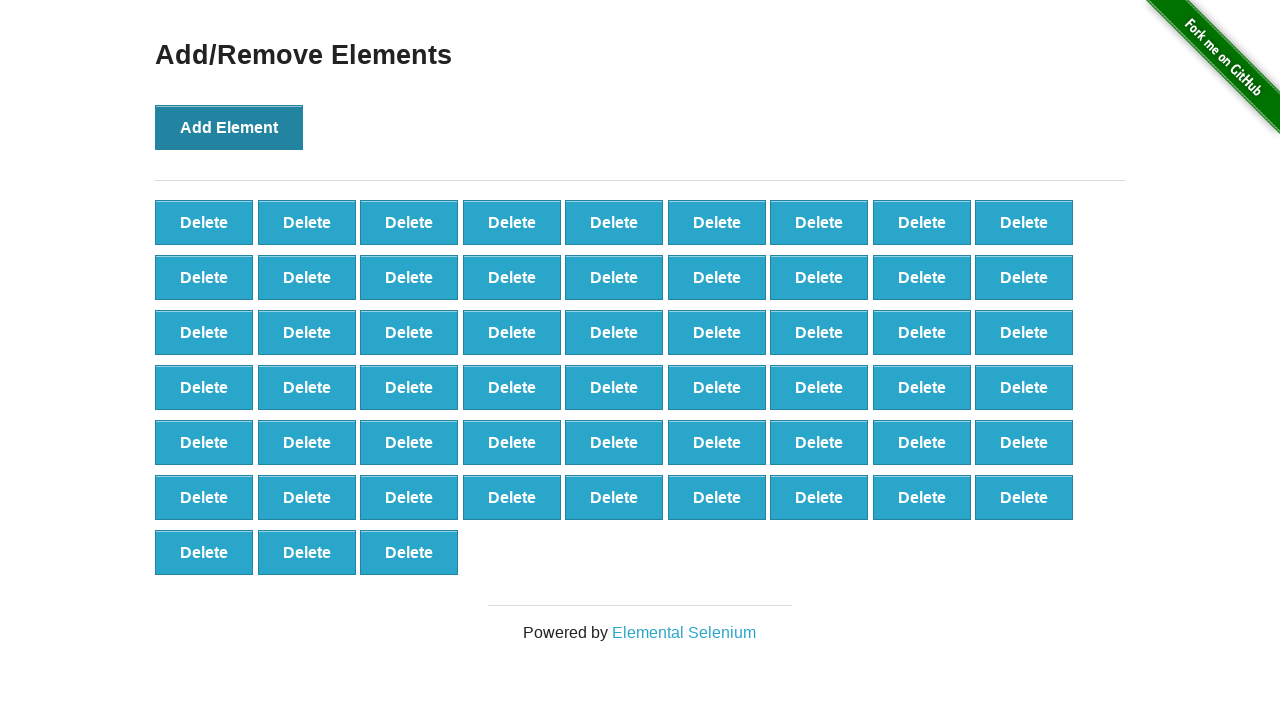

Added element 58/100 at (229, 127) on xpath=//button[.='Add Element']
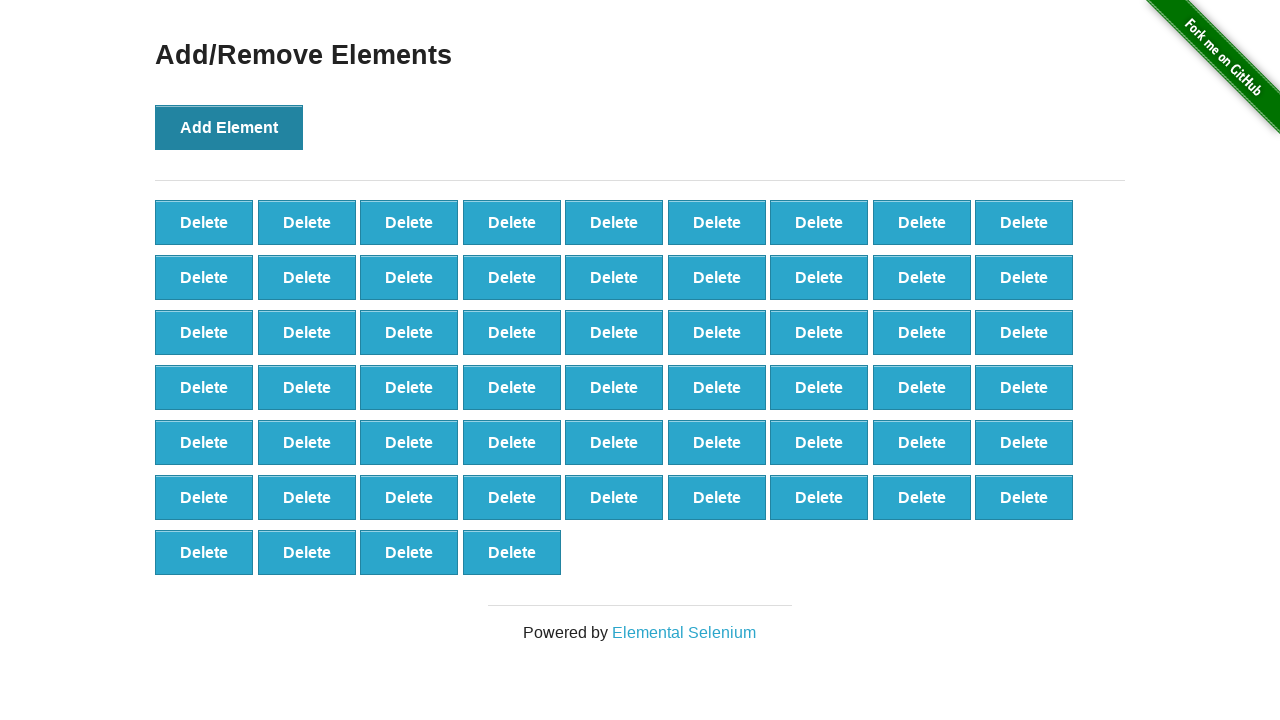

Added element 59/100 at (229, 127) on xpath=//button[.='Add Element']
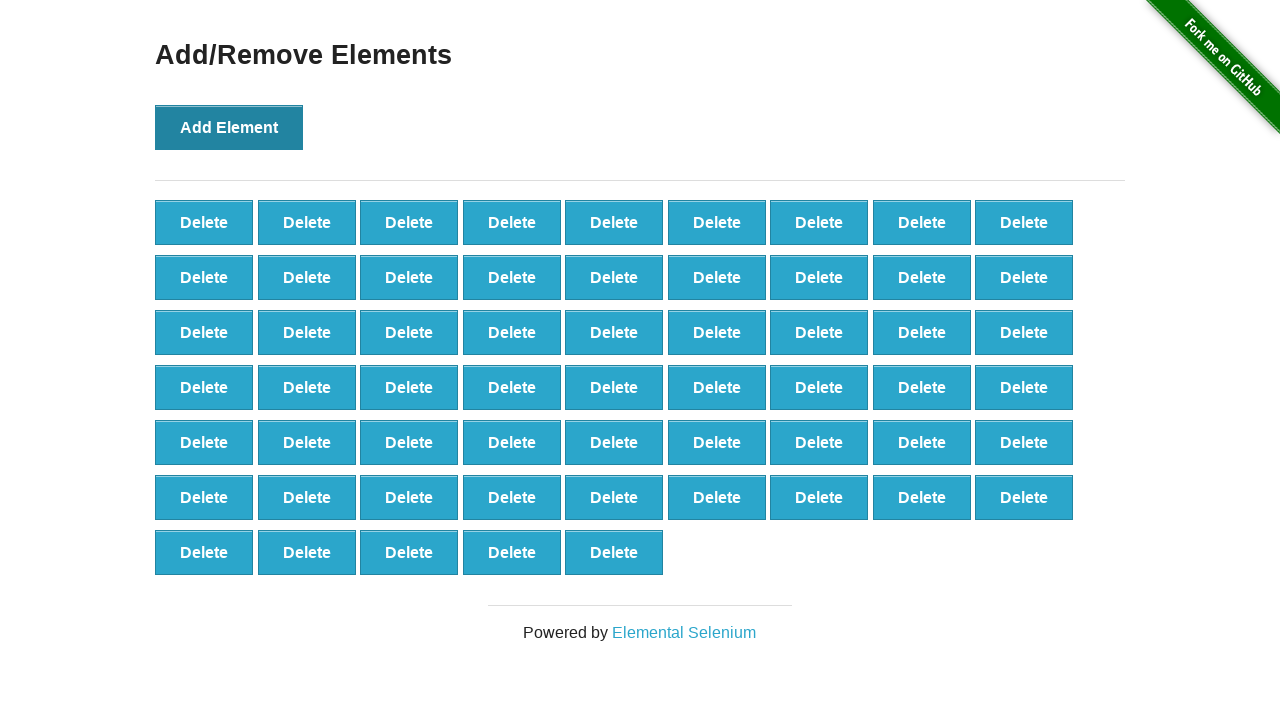

Added element 60/100 at (229, 127) on xpath=//button[.='Add Element']
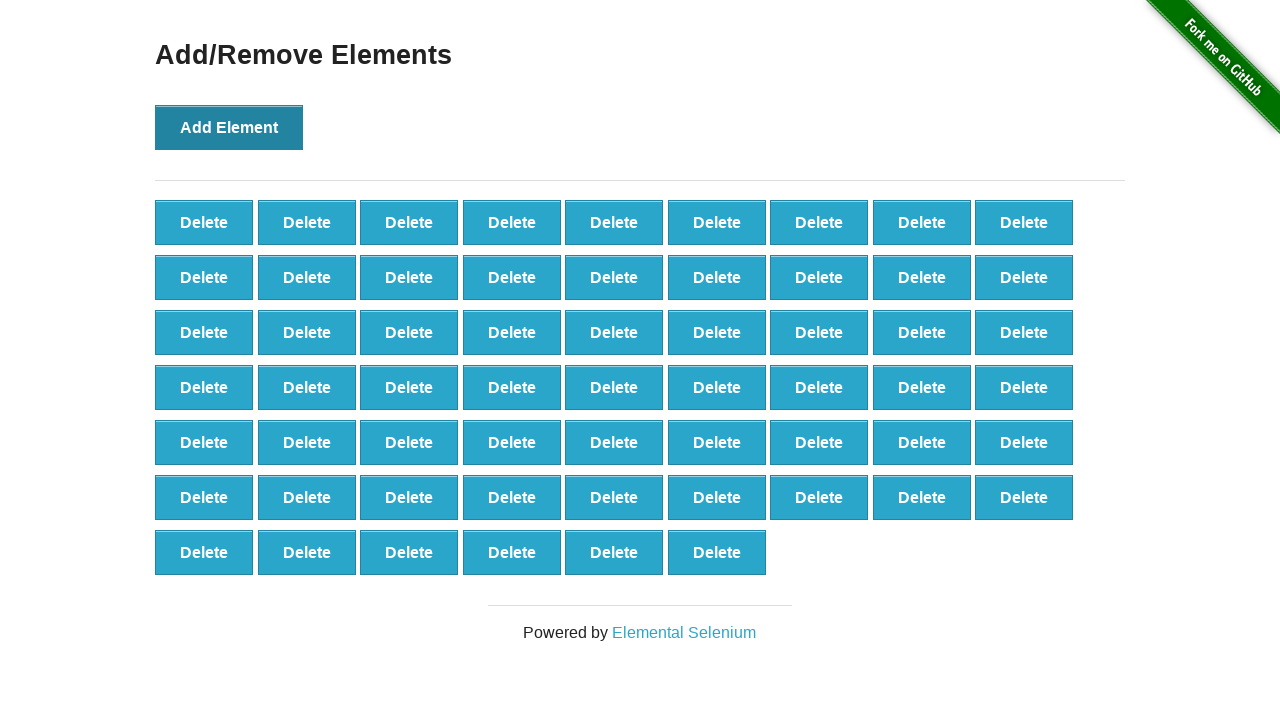

Added element 61/100 at (229, 127) on xpath=//button[.='Add Element']
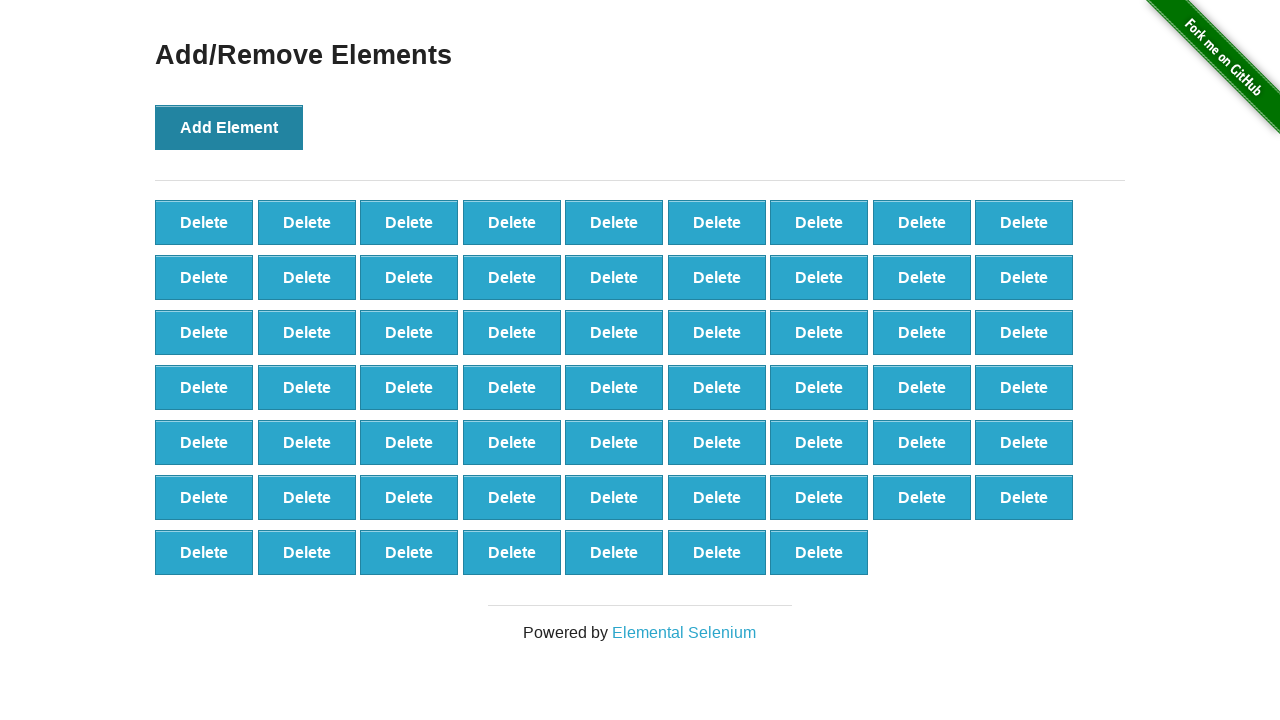

Added element 62/100 at (229, 127) on xpath=//button[.='Add Element']
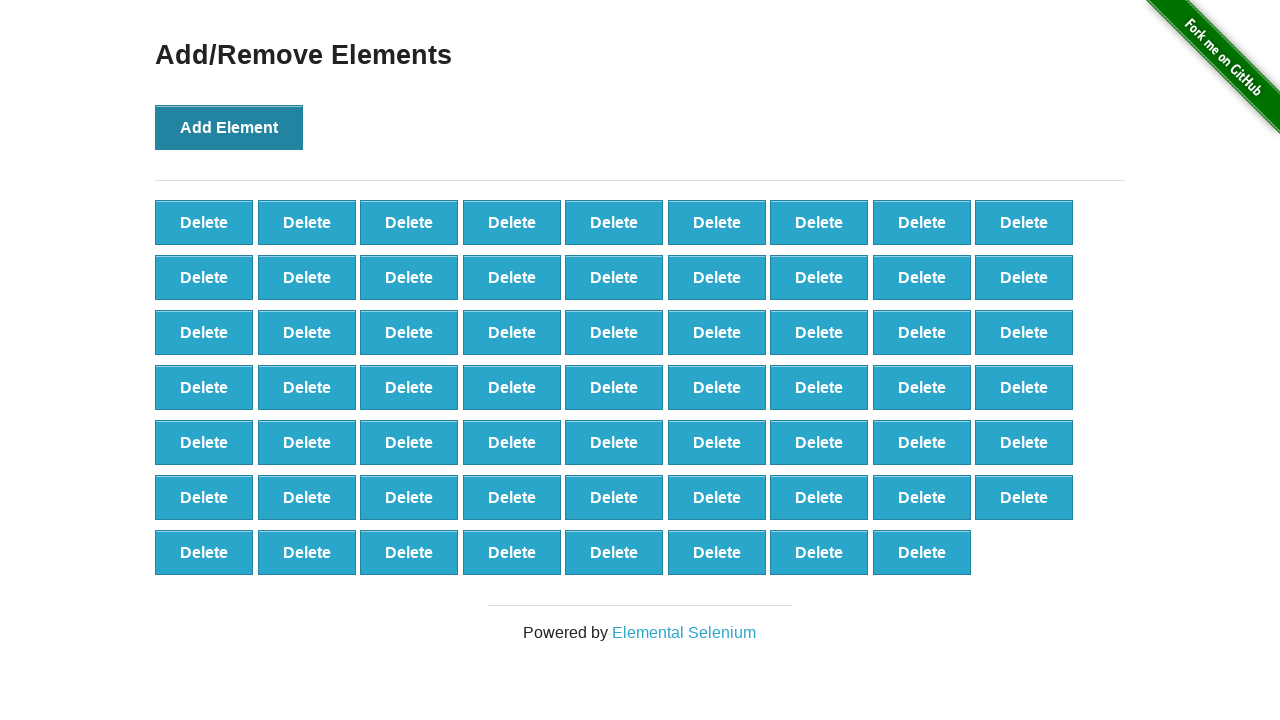

Added element 63/100 at (229, 127) on xpath=//button[.='Add Element']
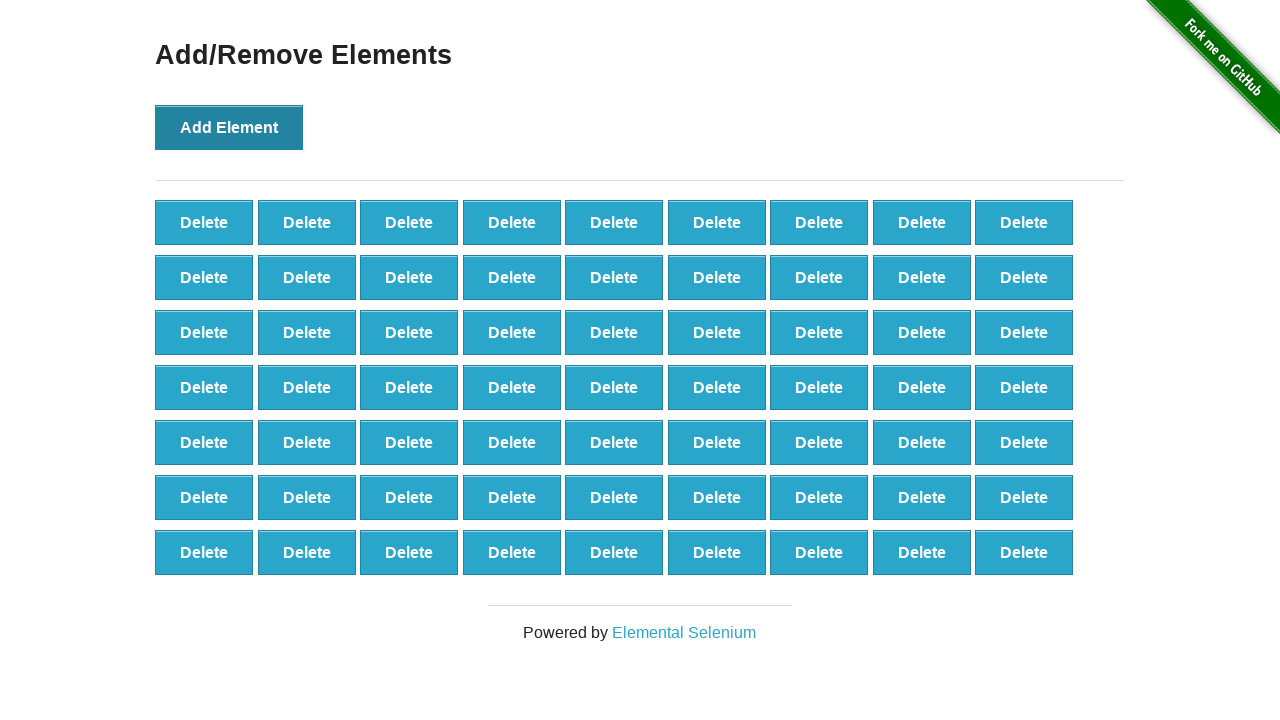

Added element 64/100 at (229, 127) on xpath=//button[.='Add Element']
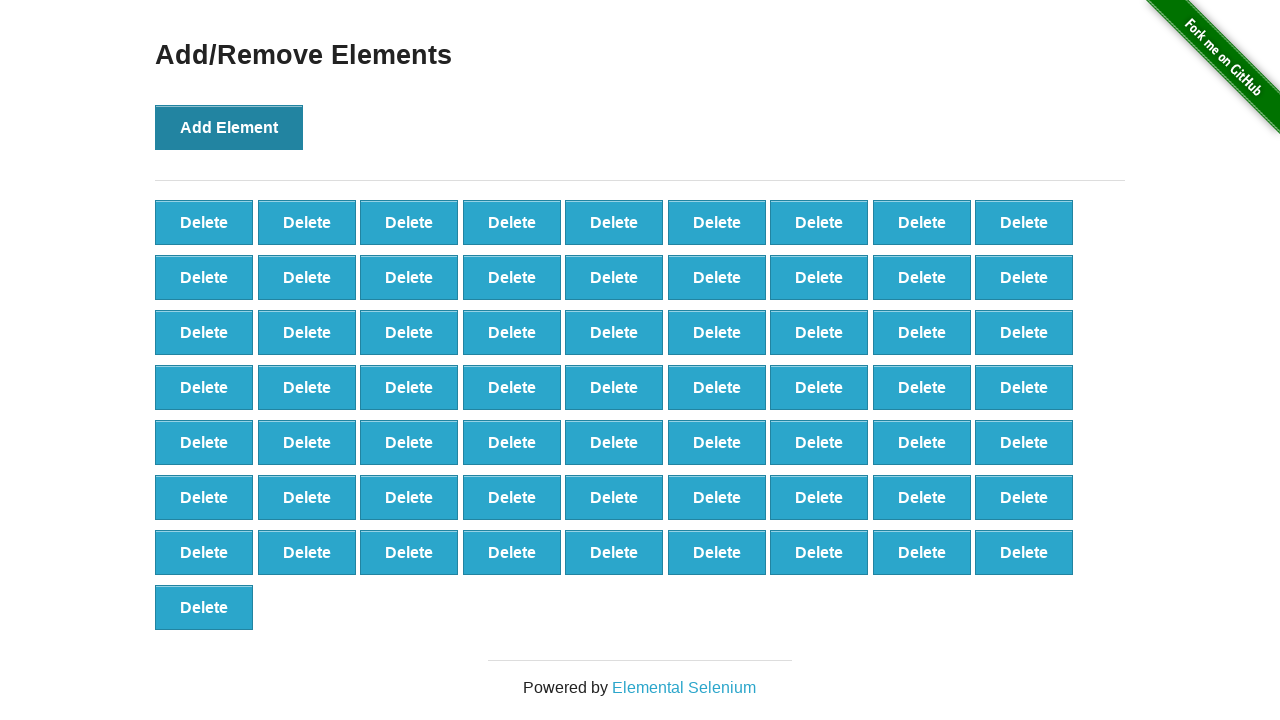

Added element 65/100 at (229, 127) on xpath=//button[.='Add Element']
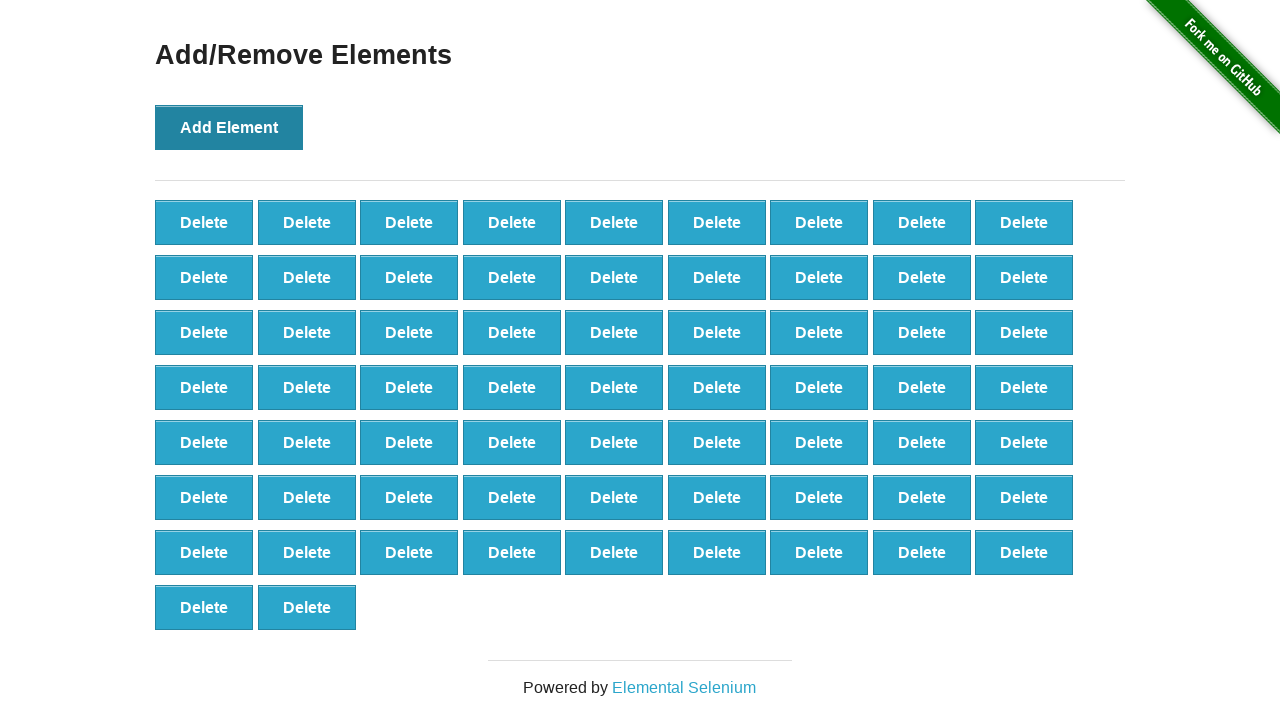

Added element 66/100 at (229, 127) on xpath=//button[.='Add Element']
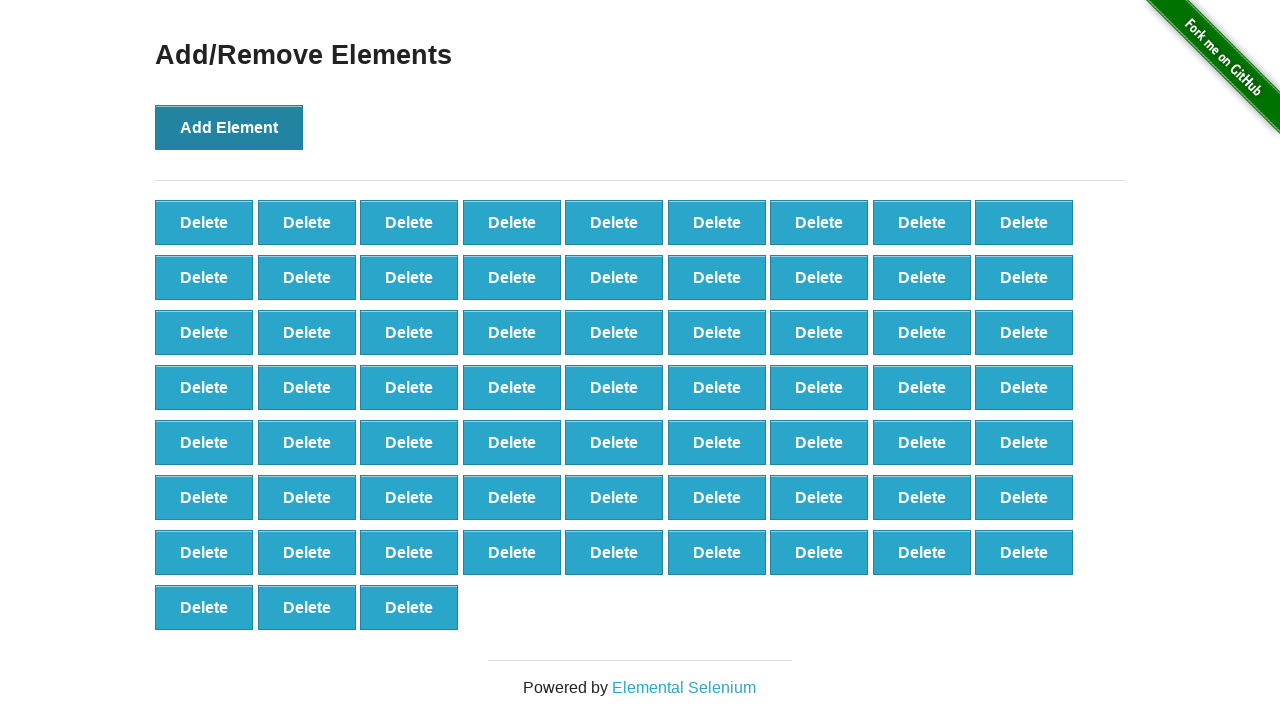

Added element 67/100 at (229, 127) on xpath=//button[.='Add Element']
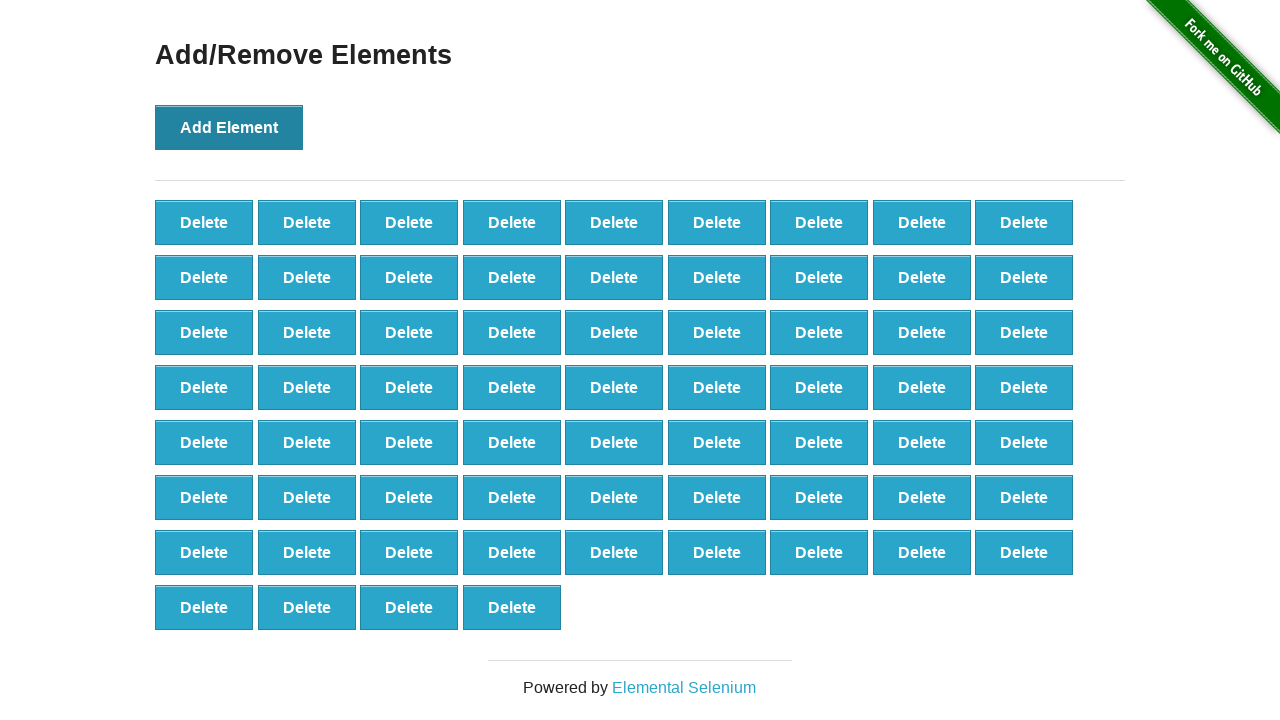

Added element 68/100 at (229, 127) on xpath=//button[.='Add Element']
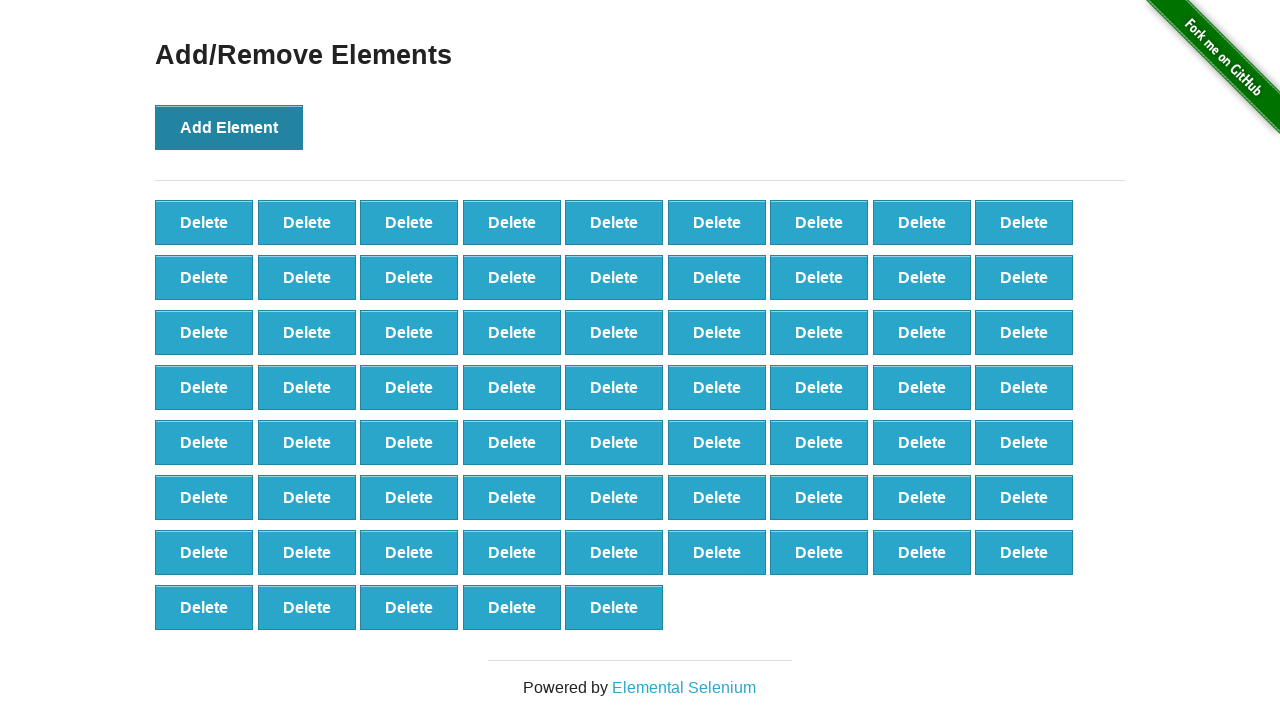

Added element 69/100 at (229, 127) on xpath=//button[.='Add Element']
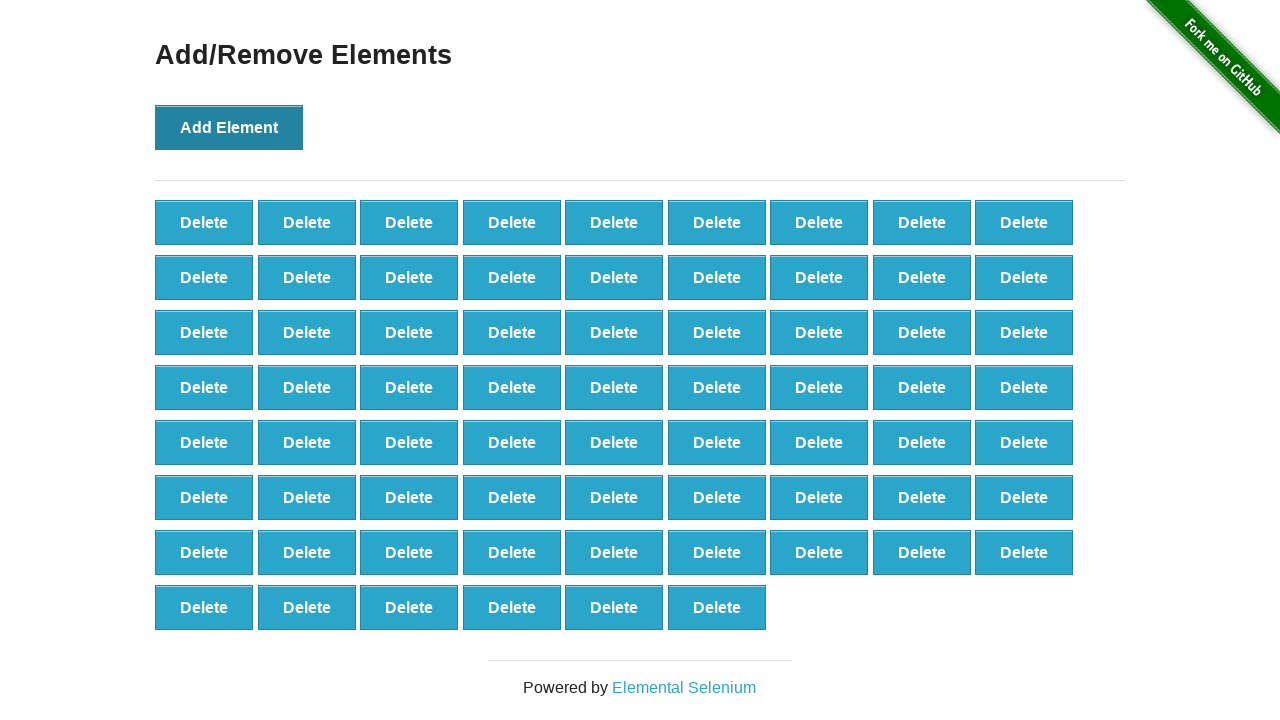

Added element 70/100 at (229, 127) on xpath=//button[.='Add Element']
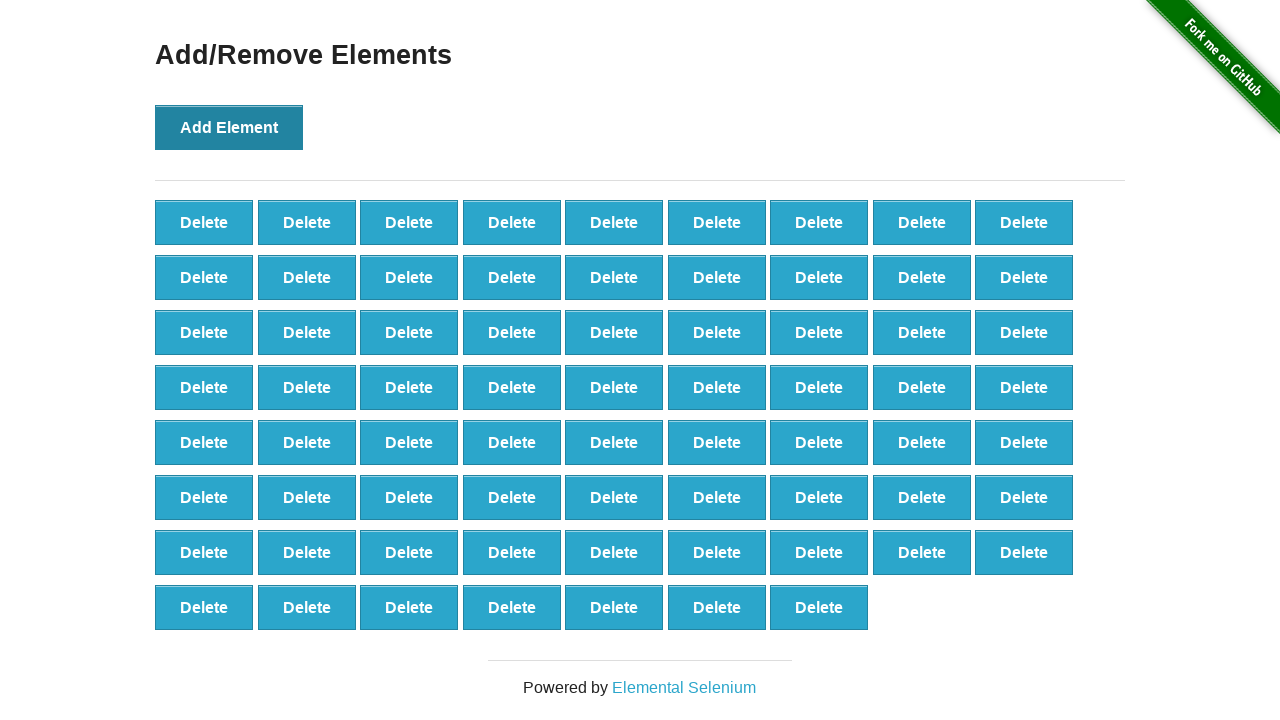

Added element 71/100 at (229, 127) on xpath=//button[.='Add Element']
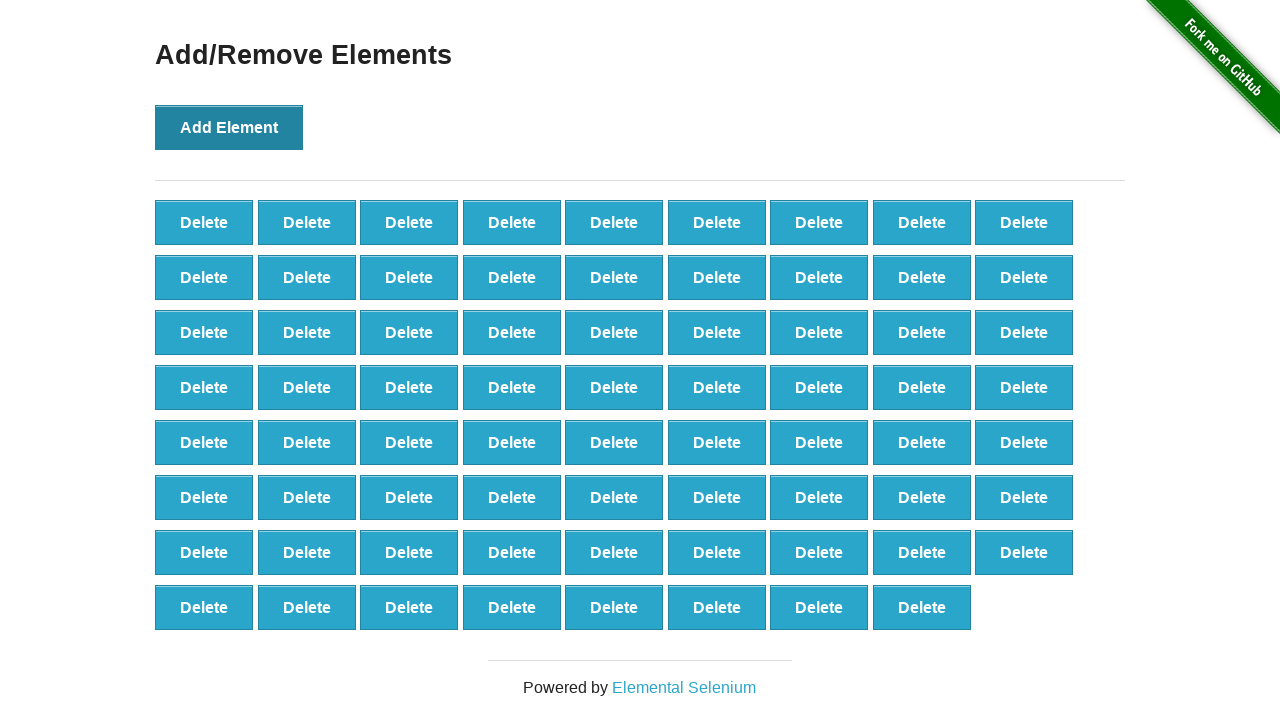

Added element 72/100 at (229, 127) on xpath=//button[.='Add Element']
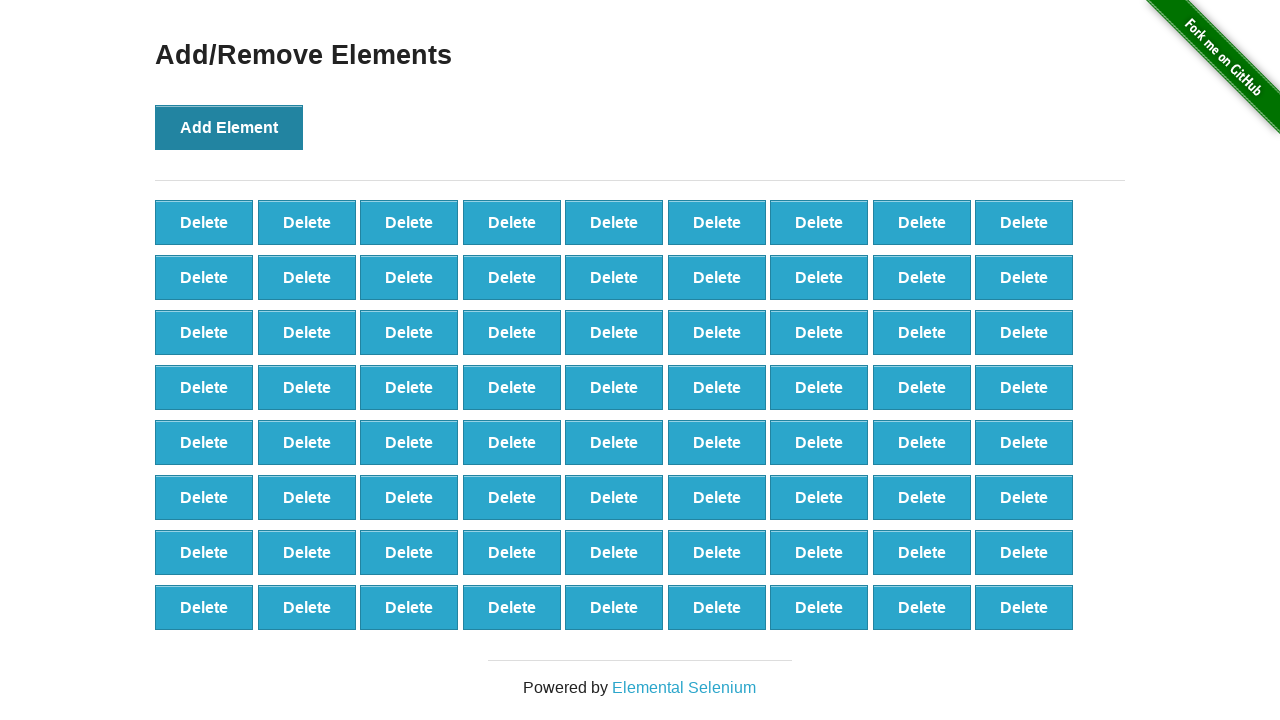

Added element 73/100 at (229, 127) on xpath=//button[.='Add Element']
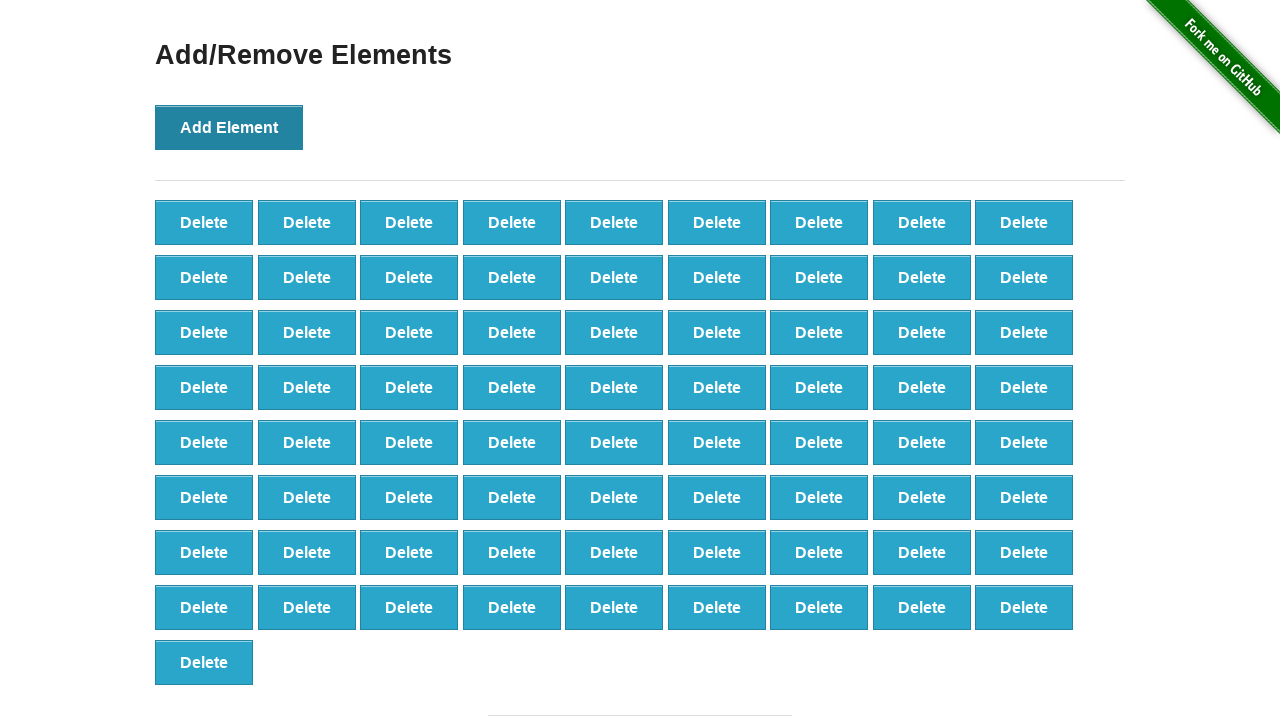

Added element 74/100 at (229, 127) on xpath=//button[.='Add Element']
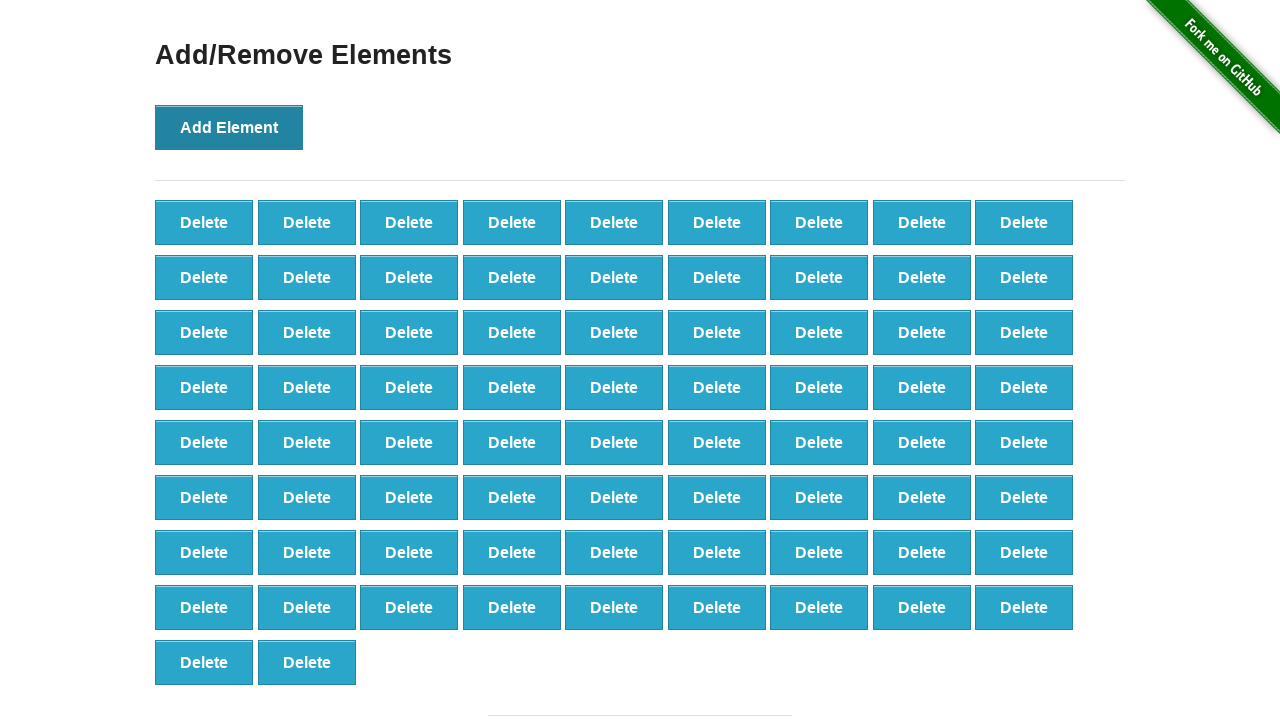

Added element 75/100 at (229, 127) on xpath=//button[.='Add Element']
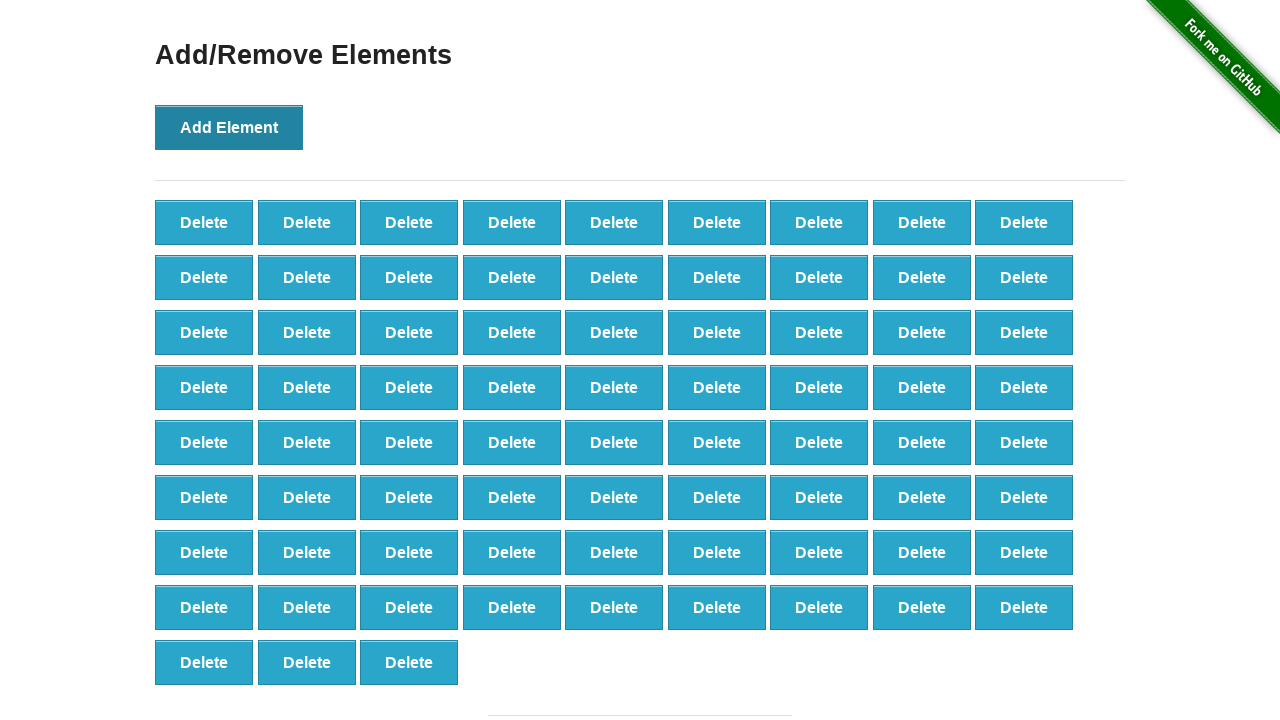

Added element 76/100 at (229, 127) on xpath=//button[.='Add Element']
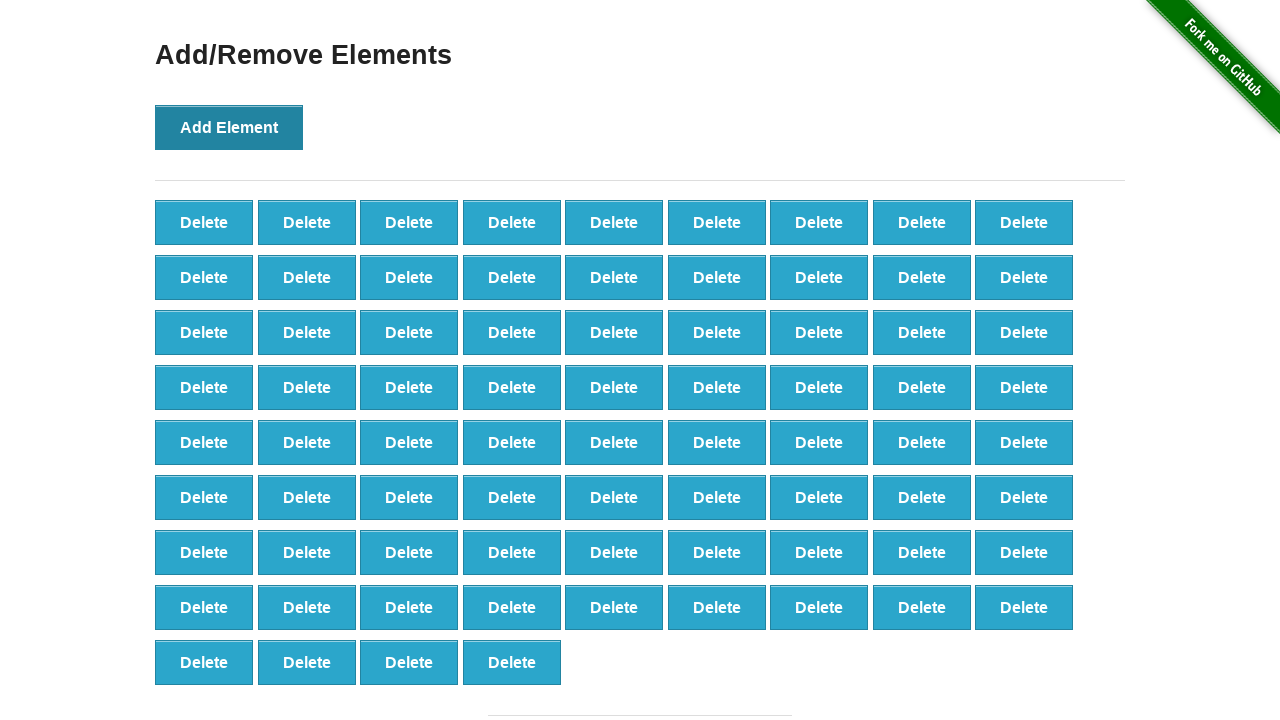

Added element 77/100 at (229, 127) on xpath=//button[.='Add Element']
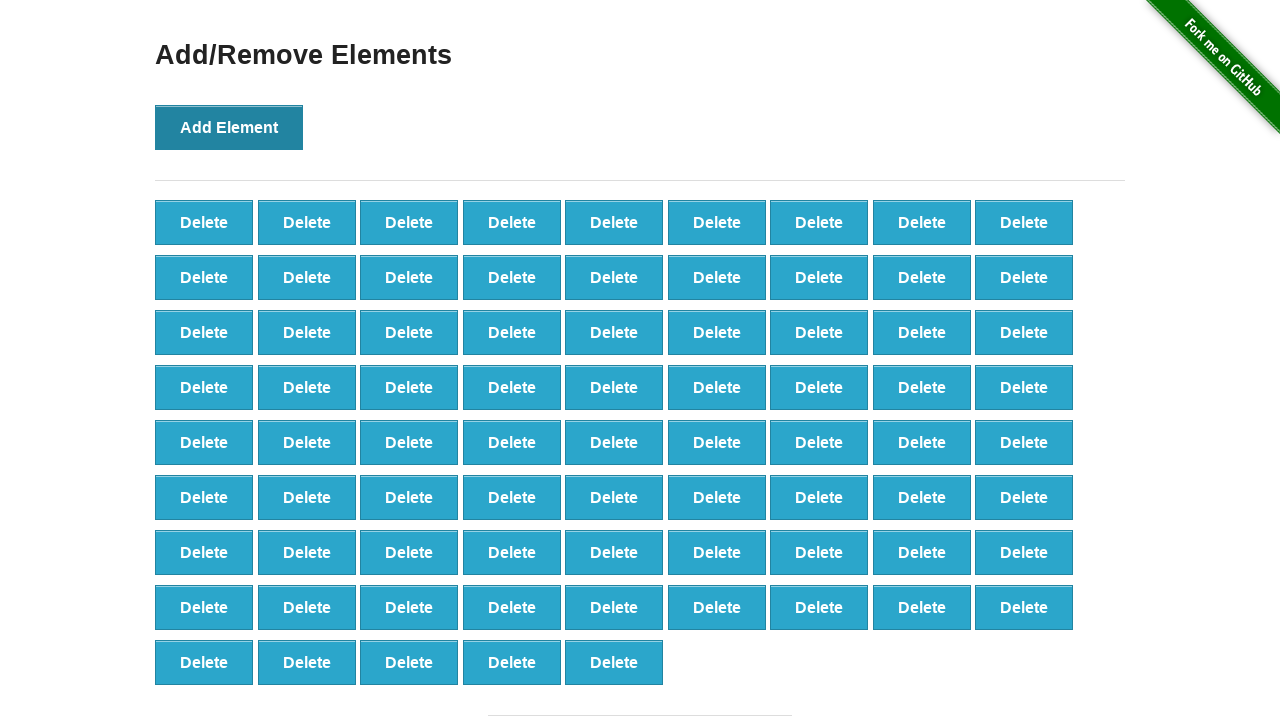

Added element 78/100 at (229, 127) on xpath=//button[.='Add Element']
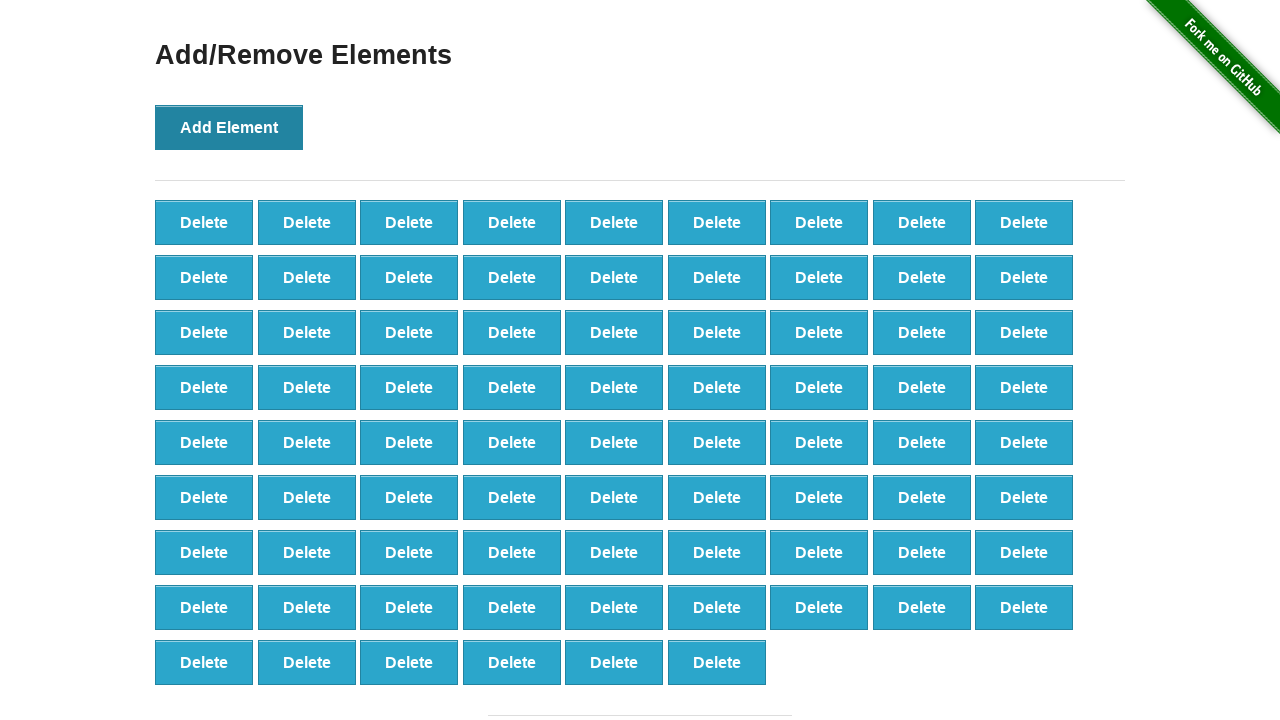

Added element 79/100 at (229, 127) on xpath=//button[.='Add Element']
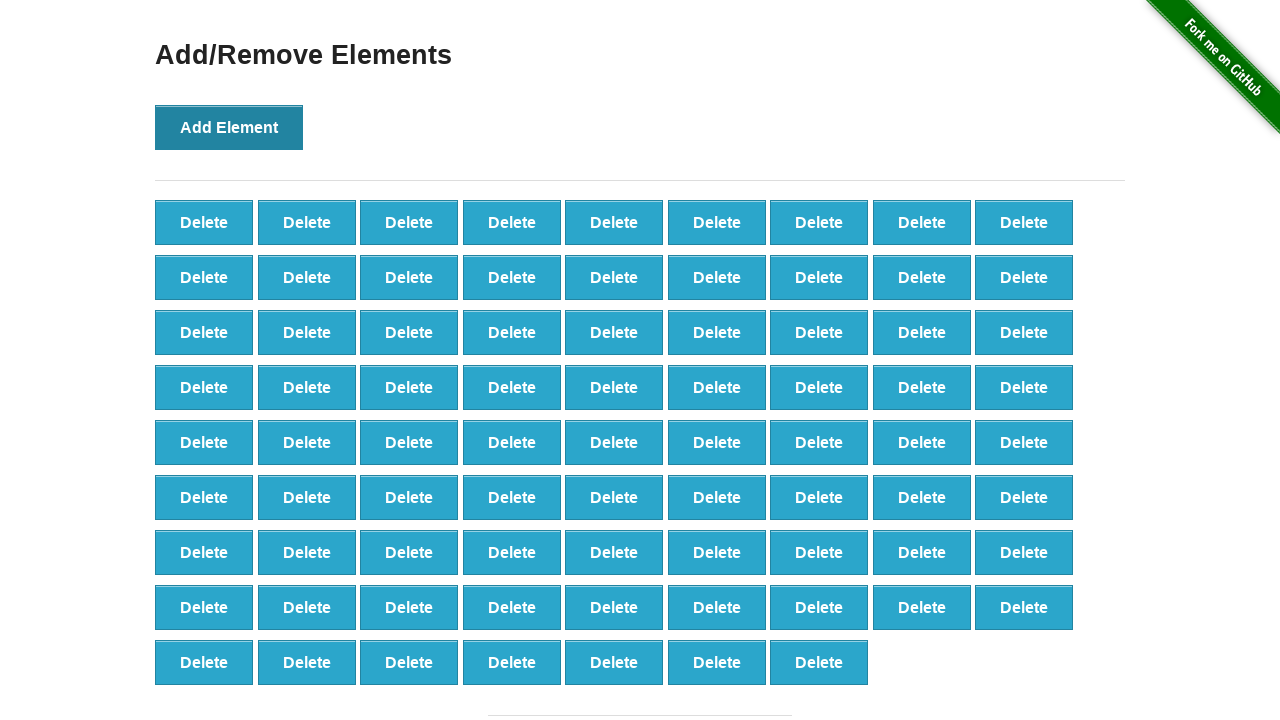

Added element 80/100 at (229, 127) on xpath=//button[.='Add Element']
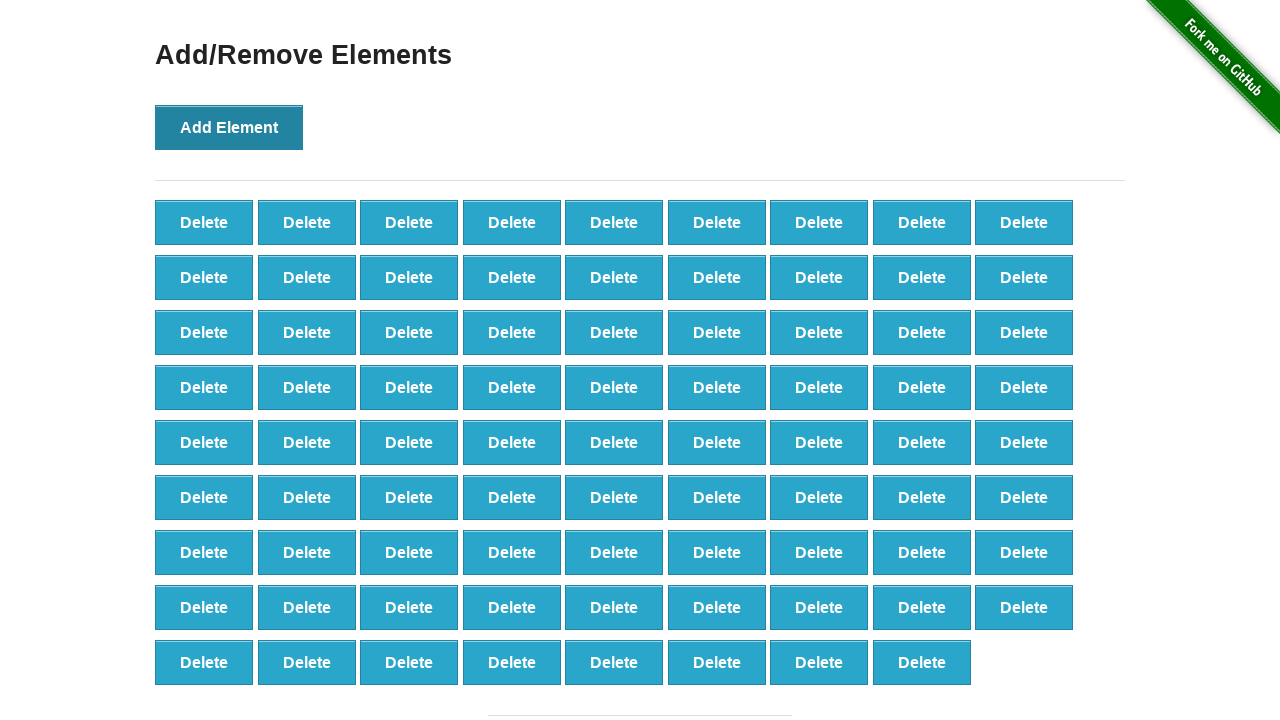

Added element 81/100 at (229, 127) on xpath=//button[.='Add Element']
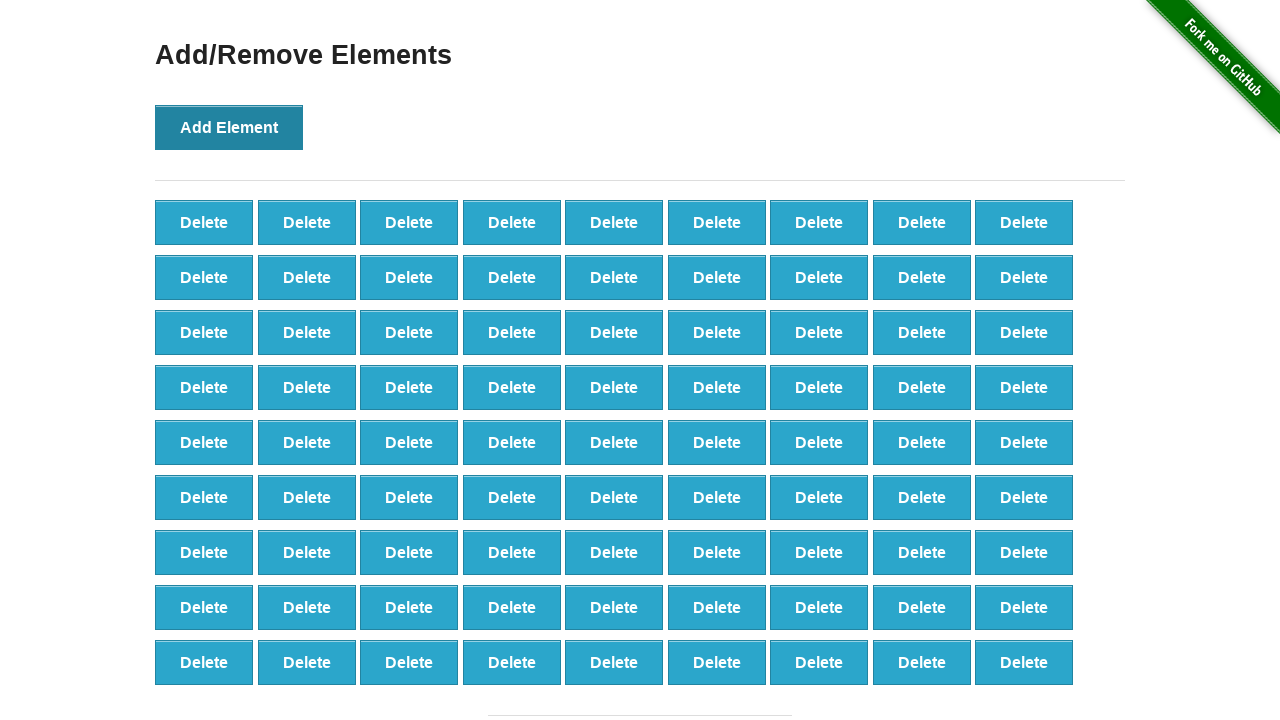

Added element 82/100 at (229, 127) on xpath=//button[.='Add Element']
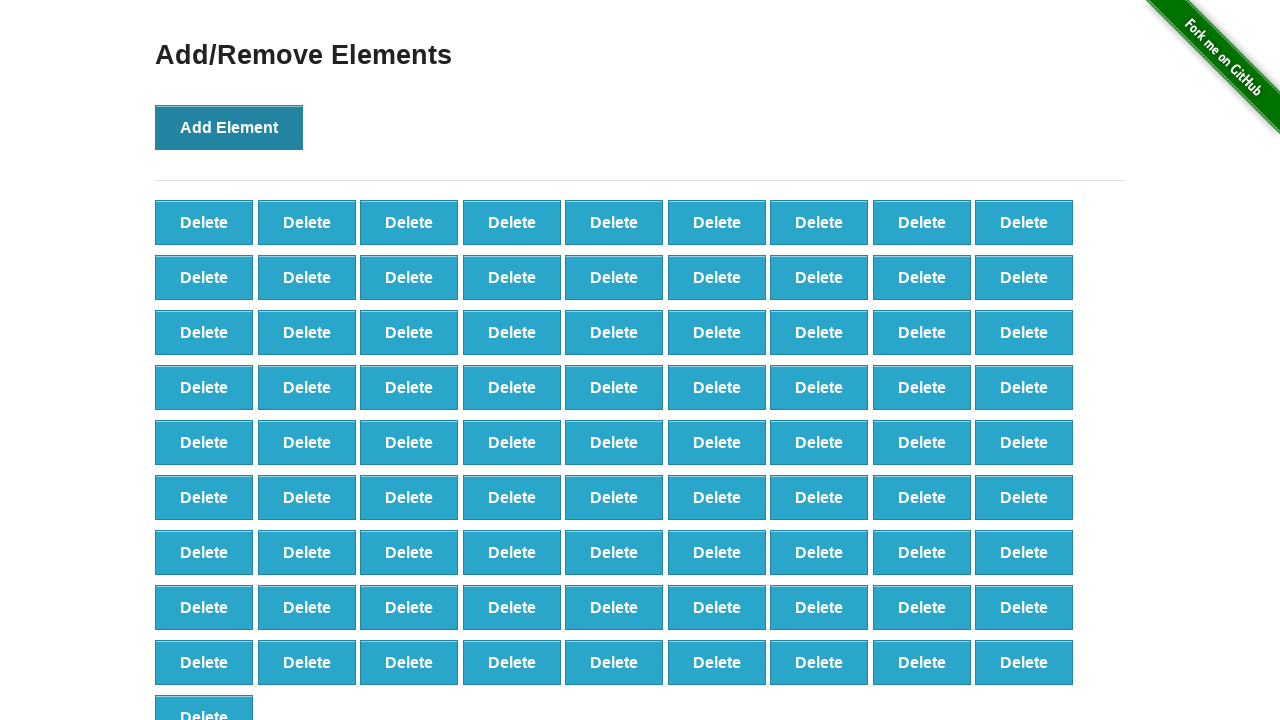

Added element 83/100 at (229, 127) on xpath=//button[.='Add Element']
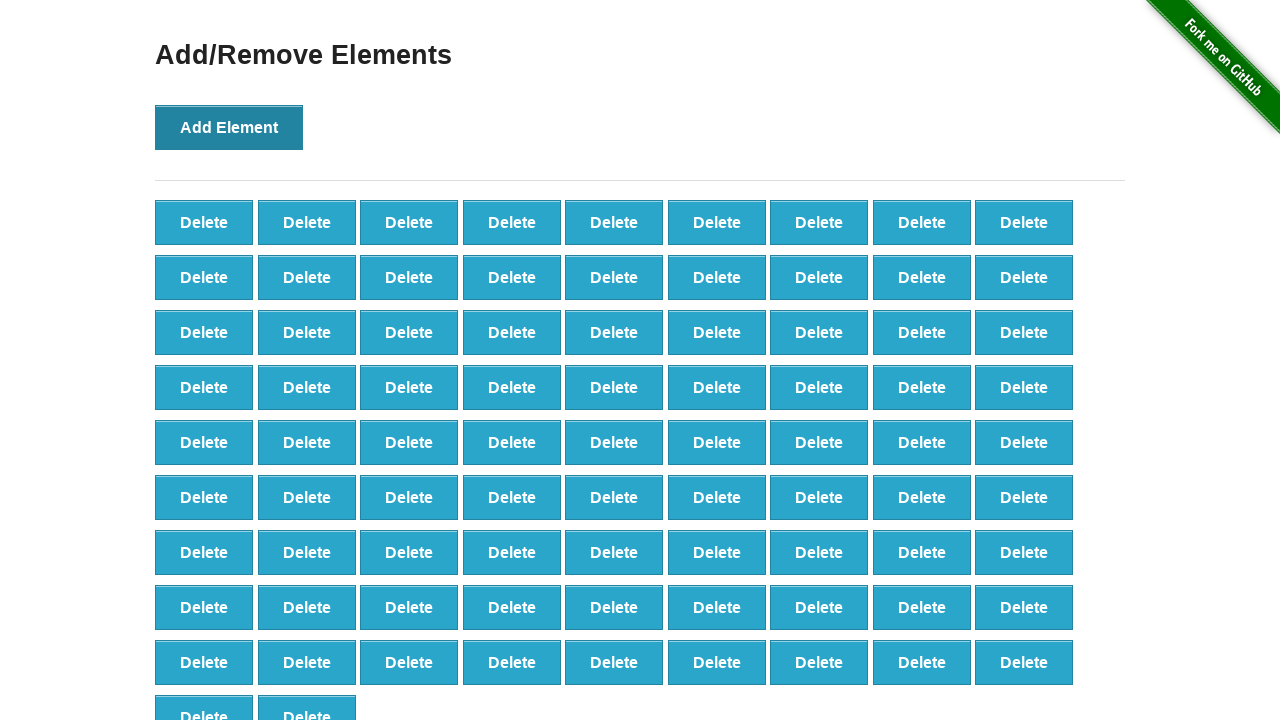

Added element 84/100 at (229, 127) on xpath=//button[.='Add Element']
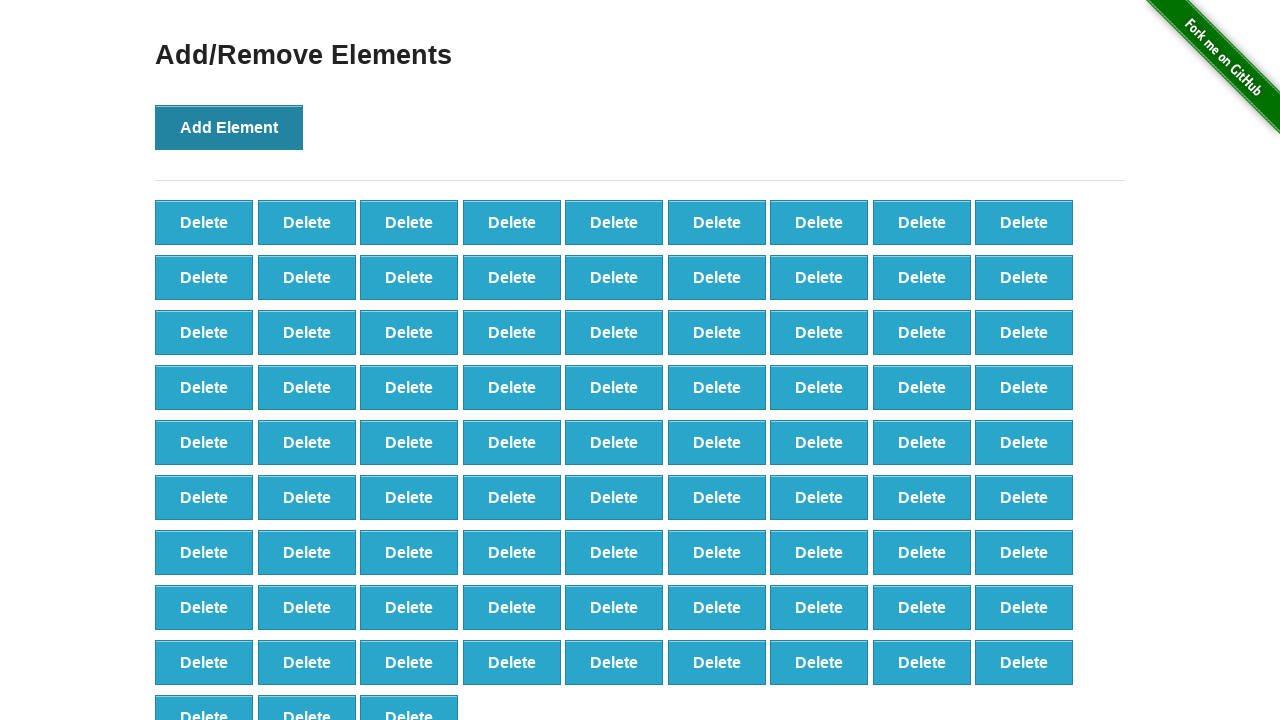

Added element 85/100 at (229, 127) on xpath=//button[.='Add Element']
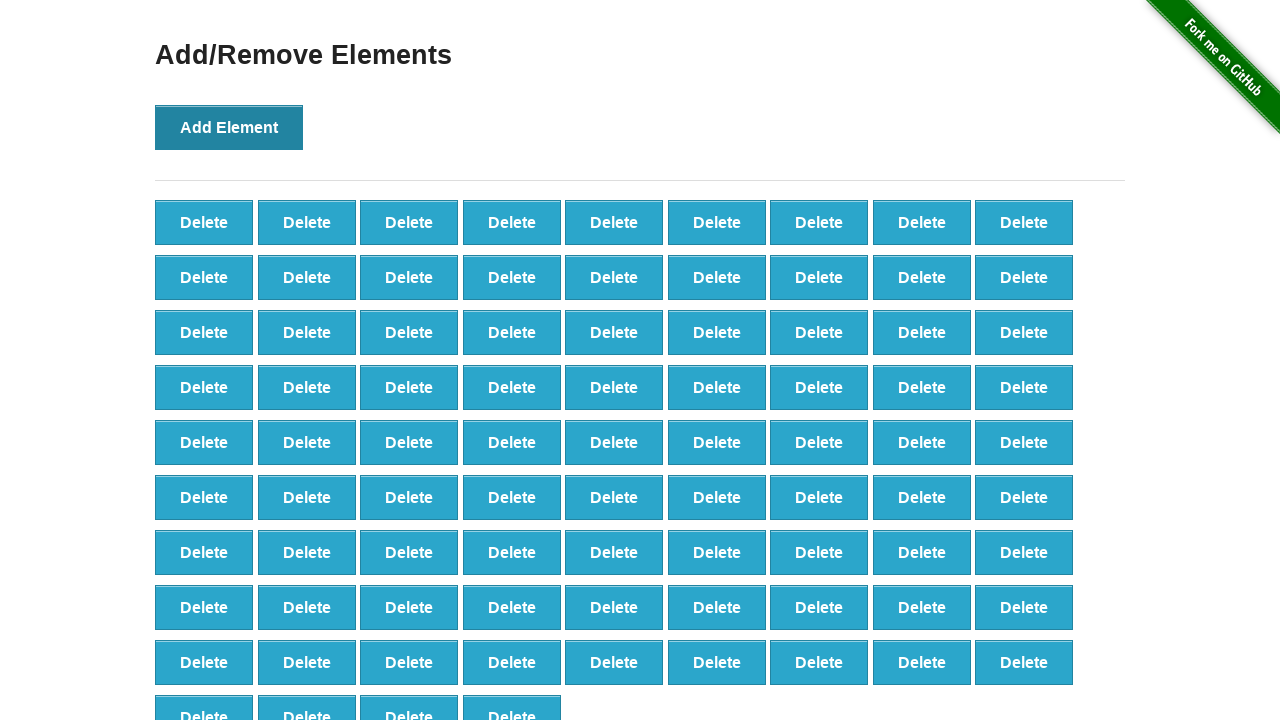

Added element 86/100 at (229, 127) on xpath=//button[.='Add Element']
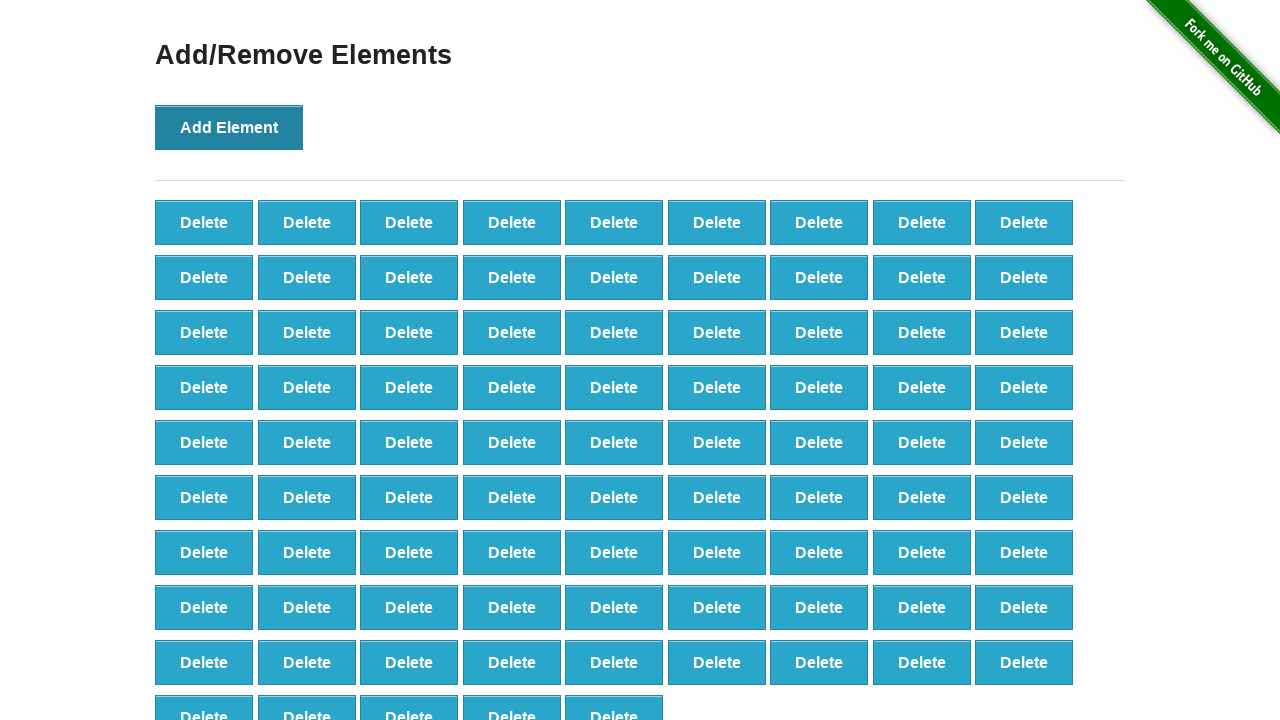

Added element 87/100 at (229, 127) on xpath=//button[.='Add Element']
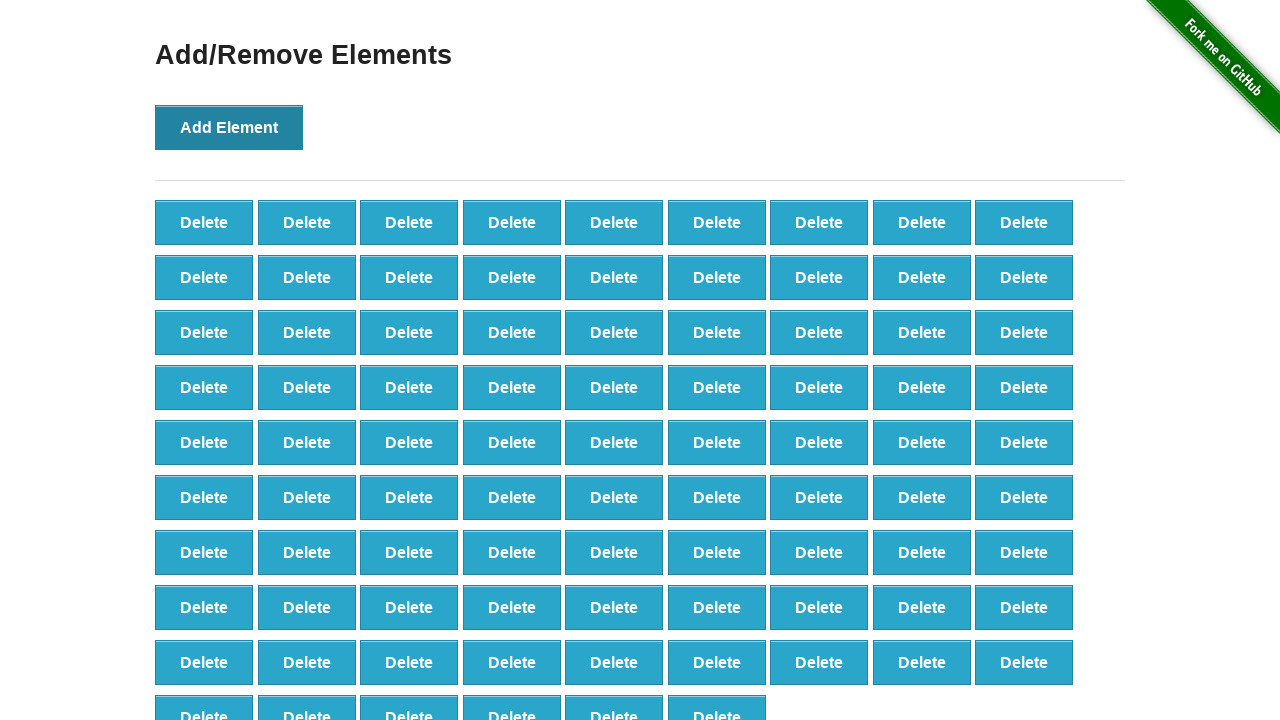

Added element 88/100 at (229, 127) on xpath=//button[.='Add Element']
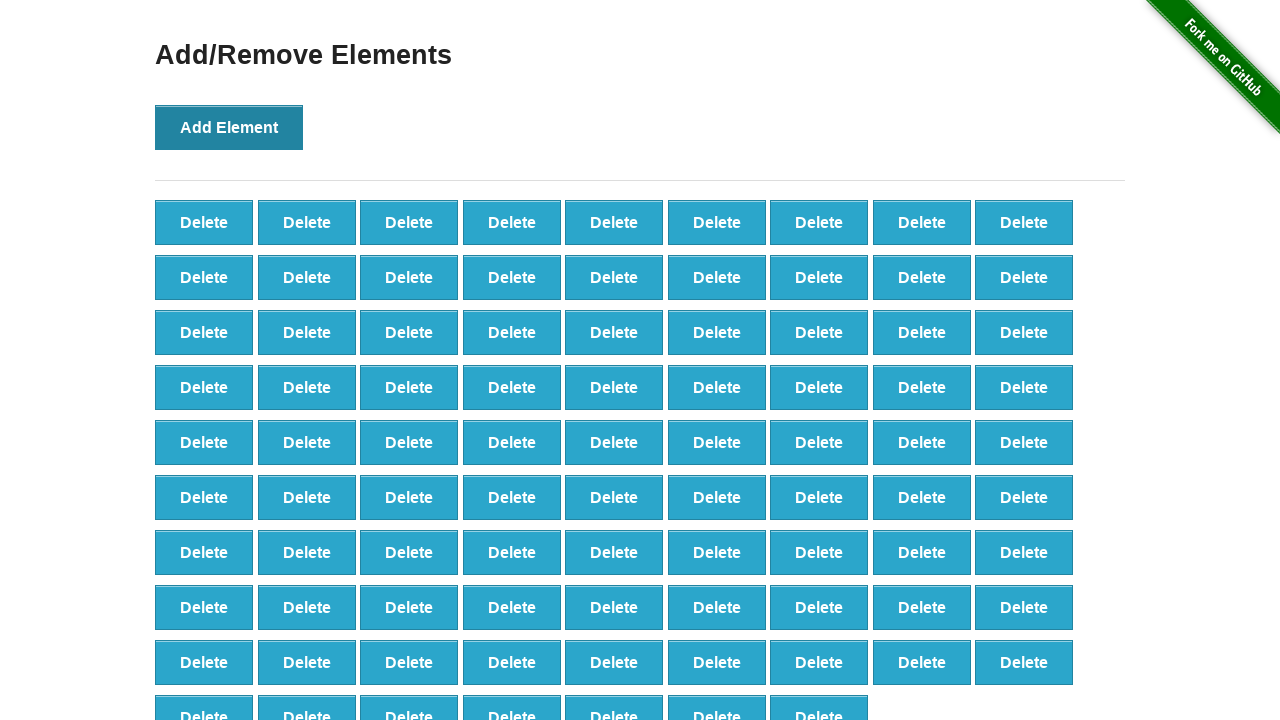

Added element 89/100 at (229, 127) on xpath=//button[.='Add Element']
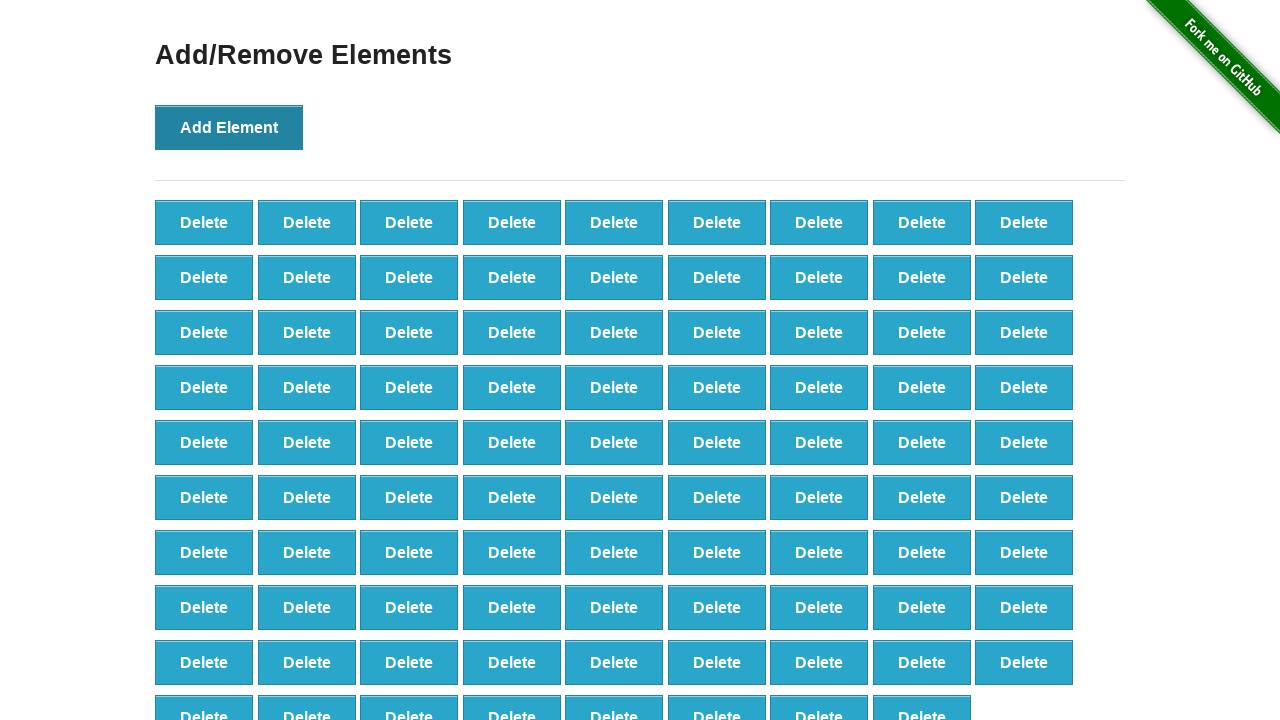

Added element 90/100 at (229, 127) on xpath=//button[.='Add Element']
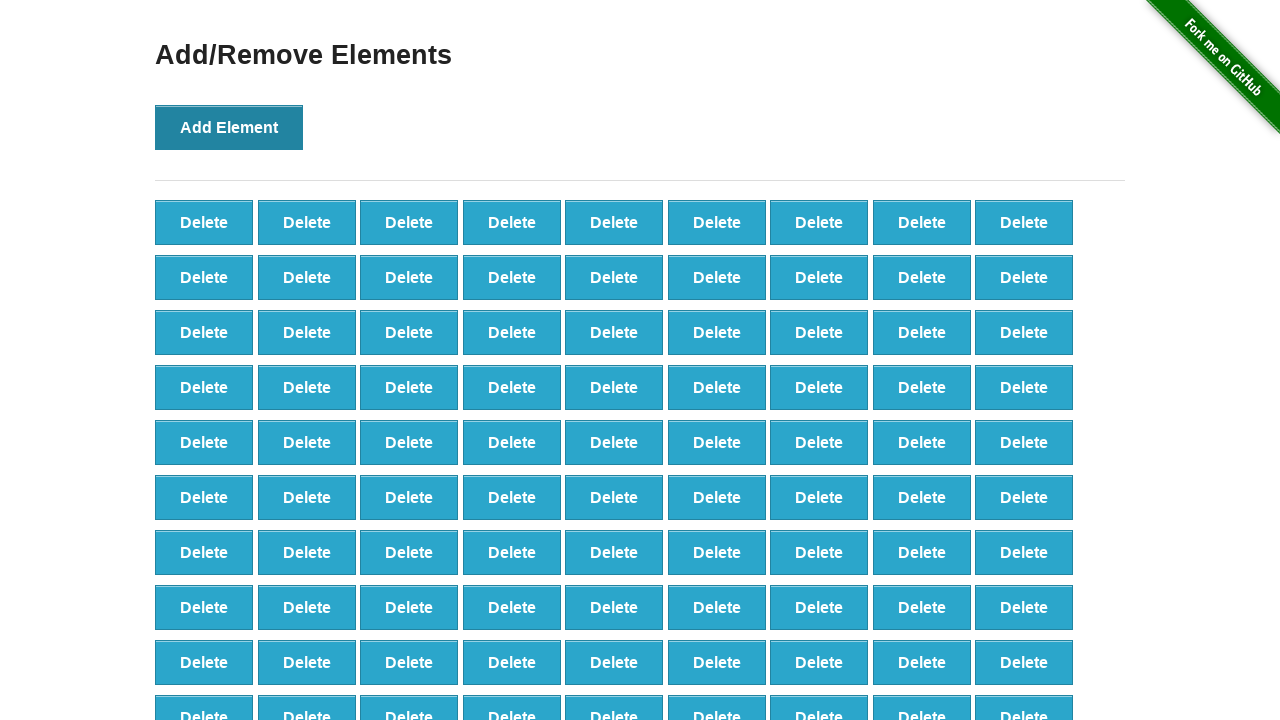

Added element 91/100 at (229, 127) on xpath=//button[.='Add Element']
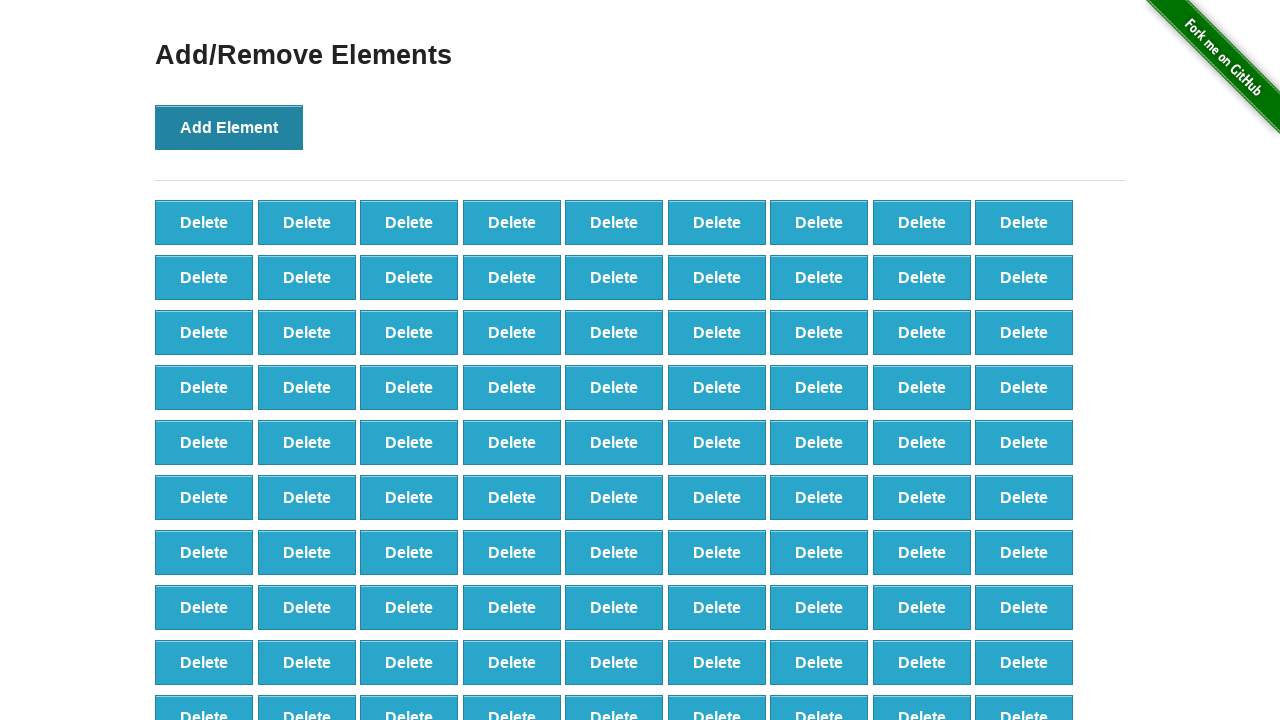

Added element 92/100 at (229, 127) on xpath=//button[.='Add Element']
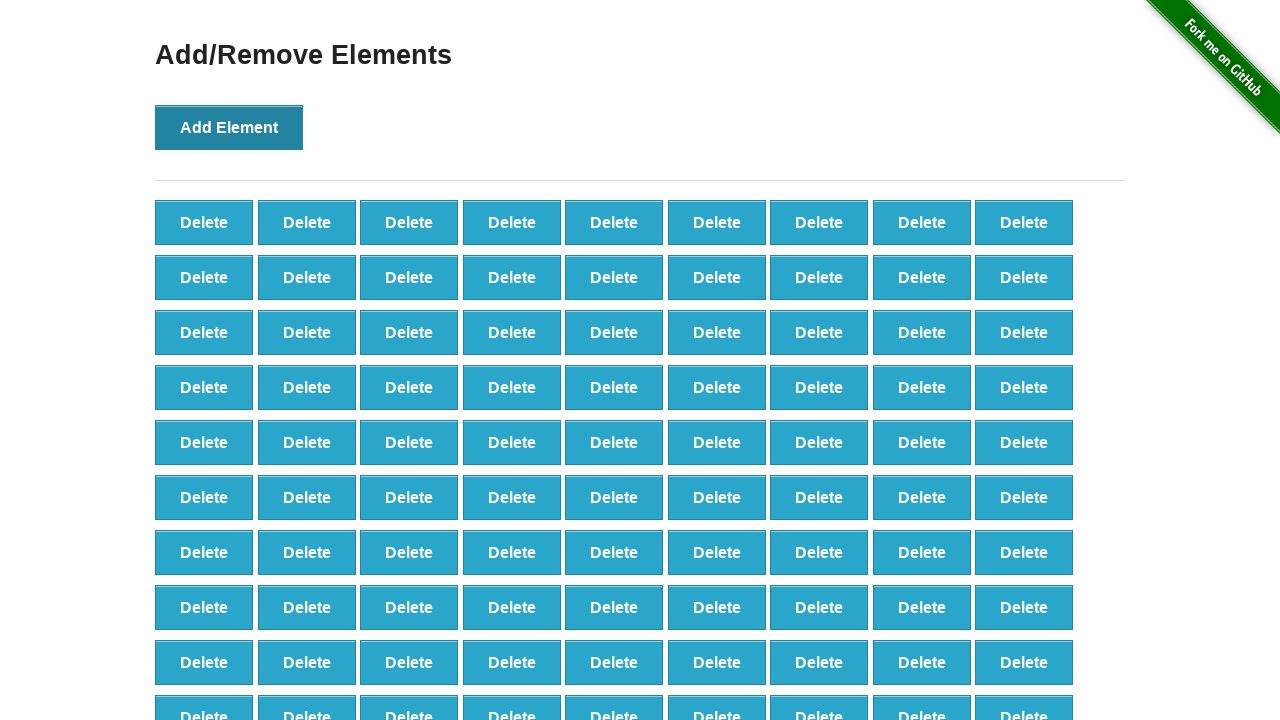

Added element 93/100 at (229, 127) on xpath=//button[.='Add Element']
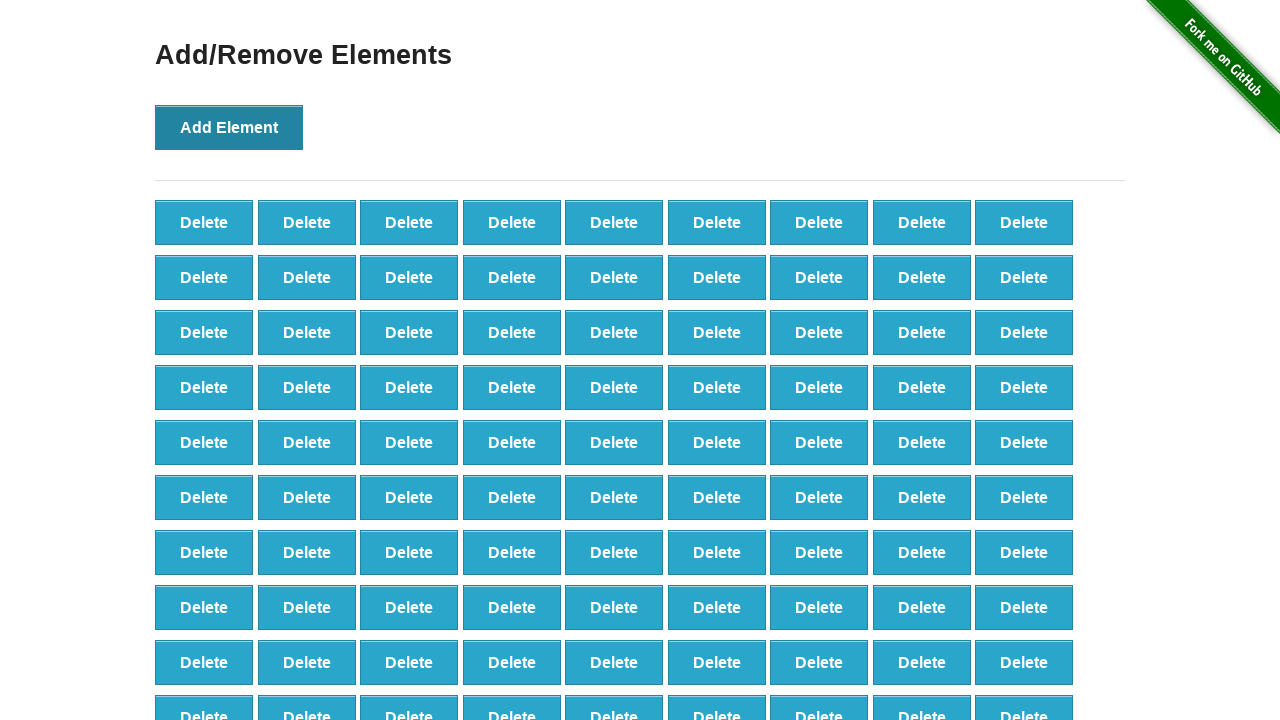

Added element 94/100 at (229, 127) on xpath=//button[.='Add Element']
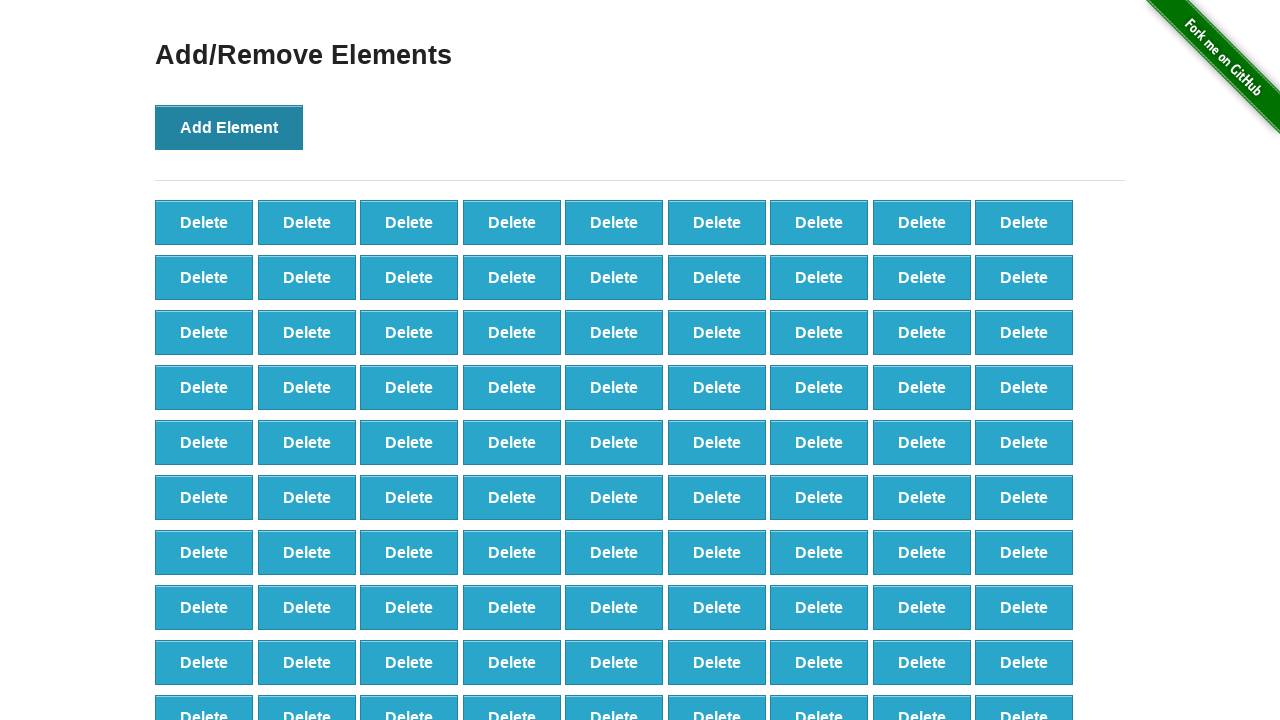

Added element 95/100 at (229, 127) on xpath=//button[.='Add Element']
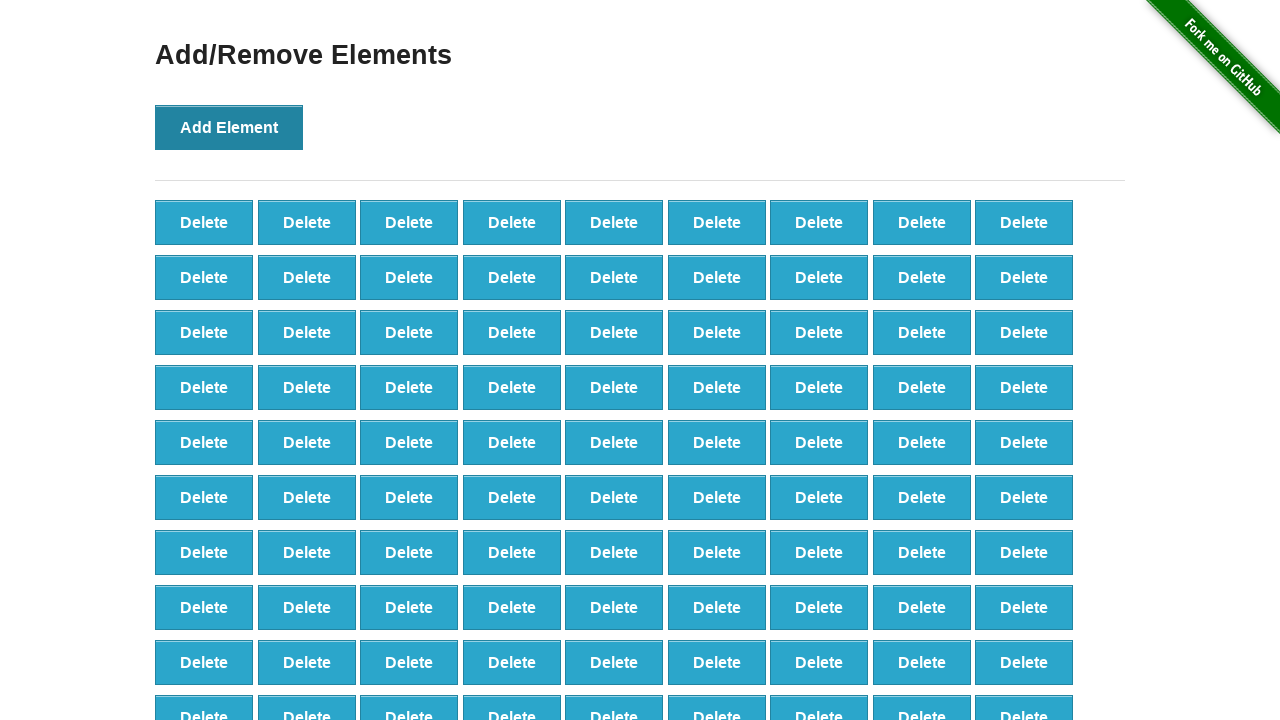

Added element 96/100 at (229, 127) on xpath=//button[.='Add Element']
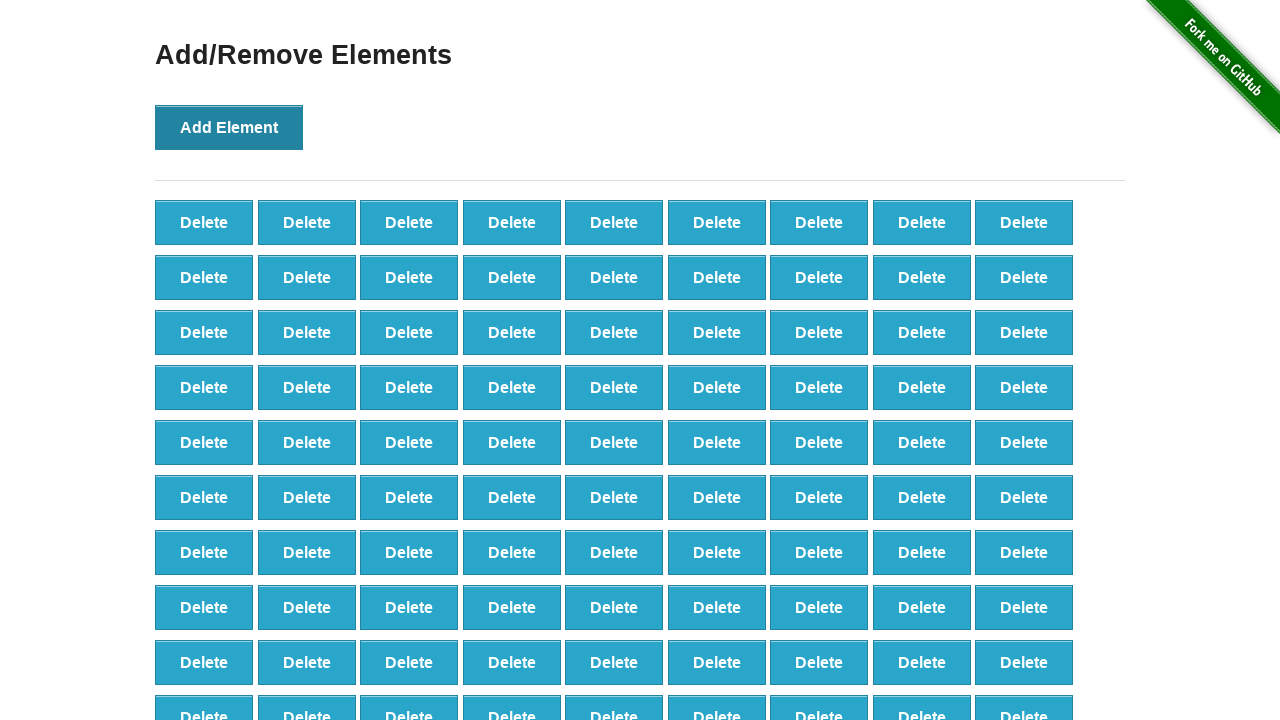

Added element 97/100 at (229, 127) on xpath=//button[.='Add Element']
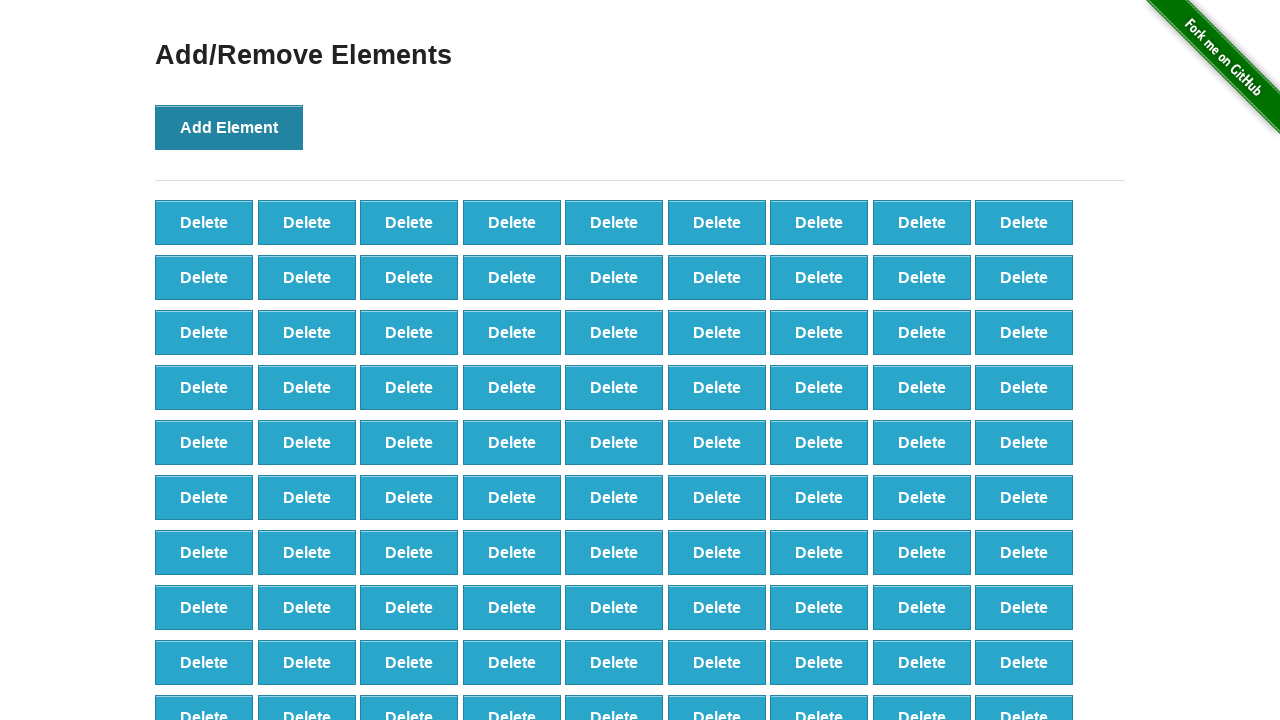

Added element 98/100 at (229, 127) on xpath=//button[.='Add Element']
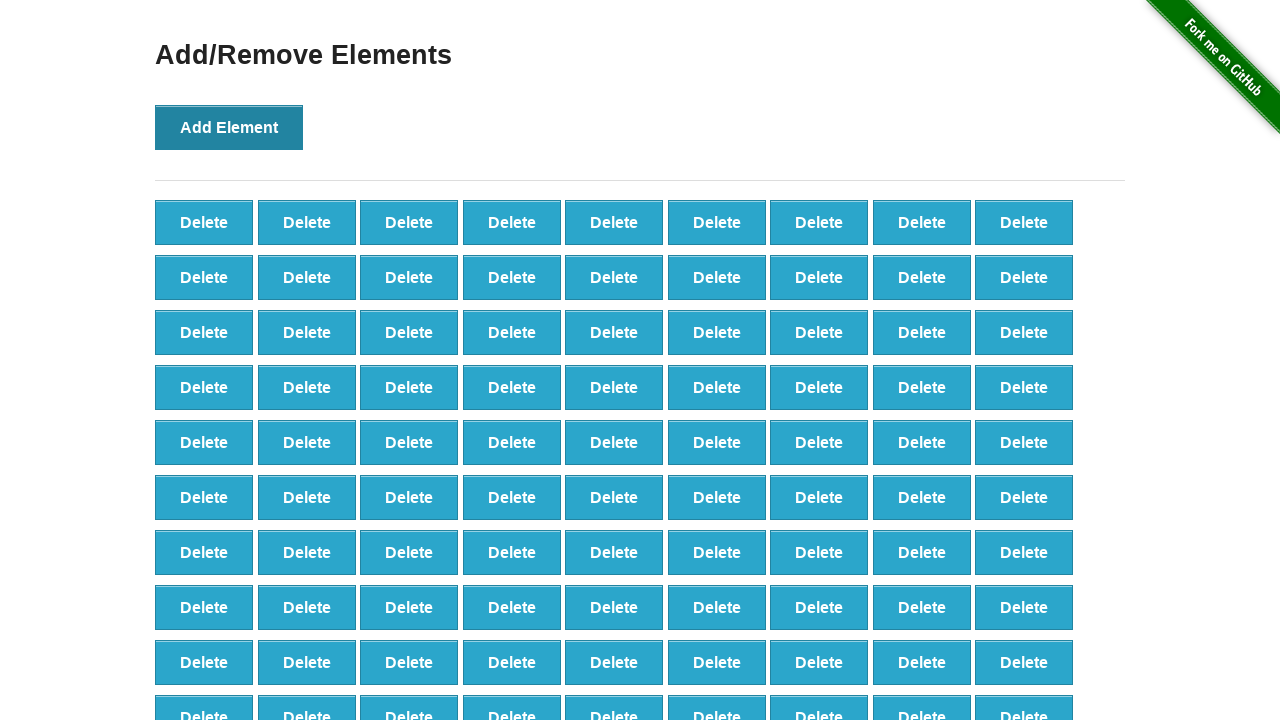

Added element 99/100 at (229, 127) on xpath=//button[.='Add Element']
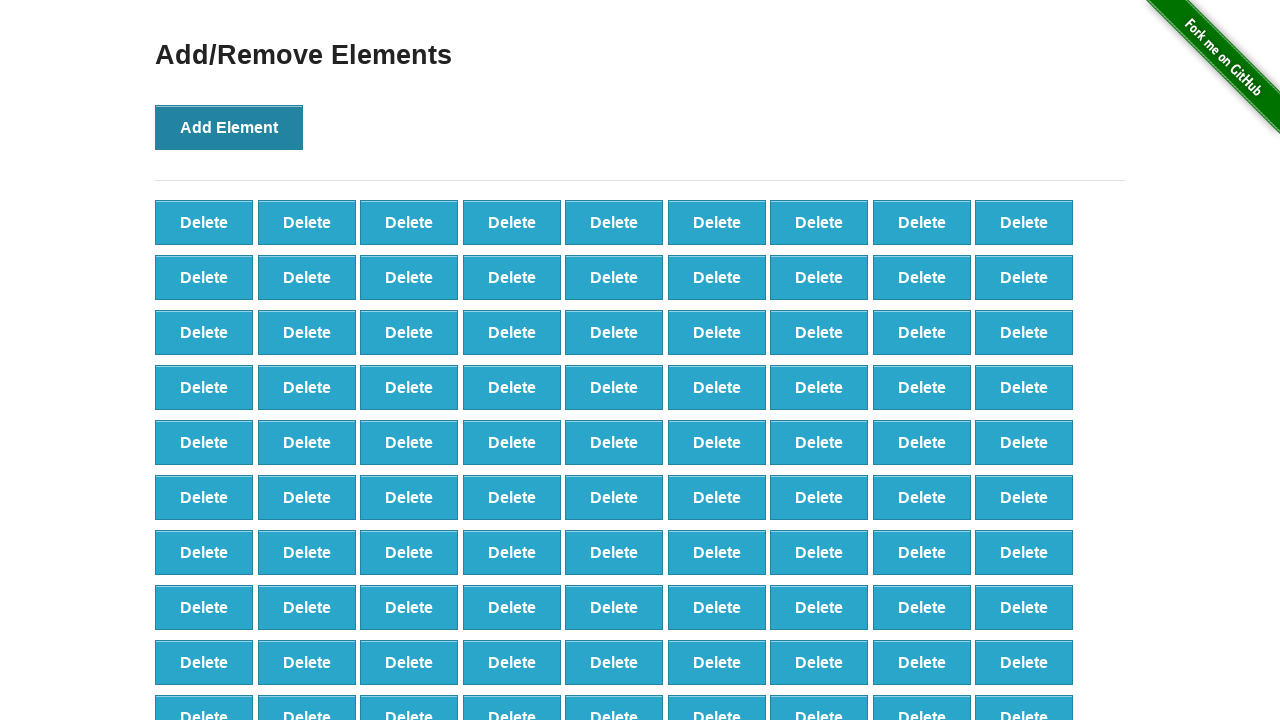

Added element 100/100 at (229, 127) on xpath=//button[.='Add Element']
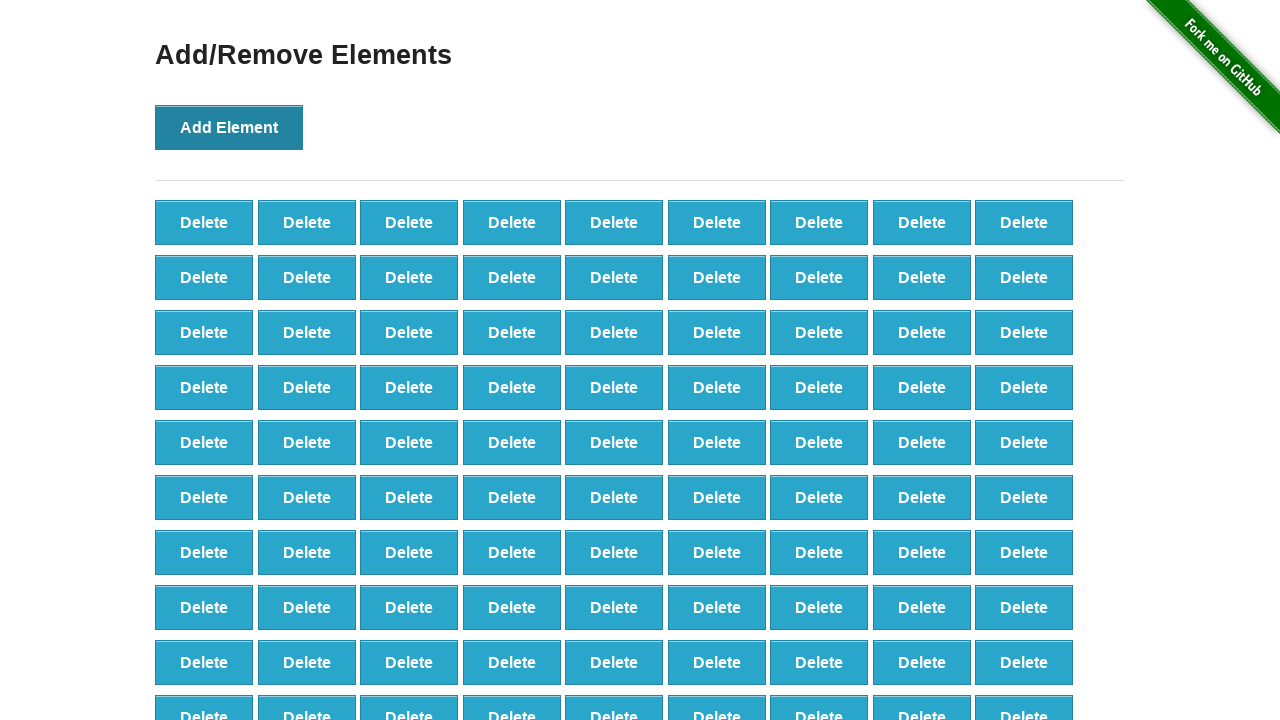

Deleted element 1/20 at (204, 222) on xpath=//button[@onclick='deleteElement()'] >> nth=0
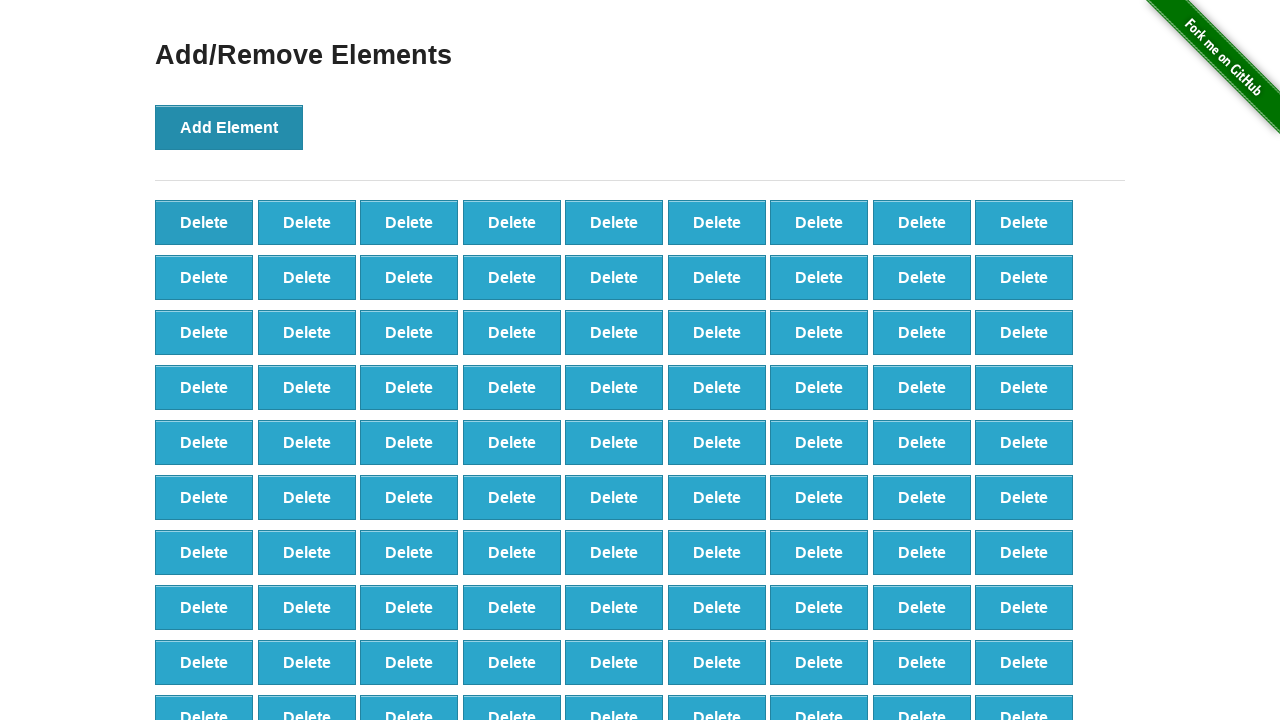

Deleted element 2/20 at (204, 222) on xpath=//button[@onclick='deleteElement()'] >> nth=0
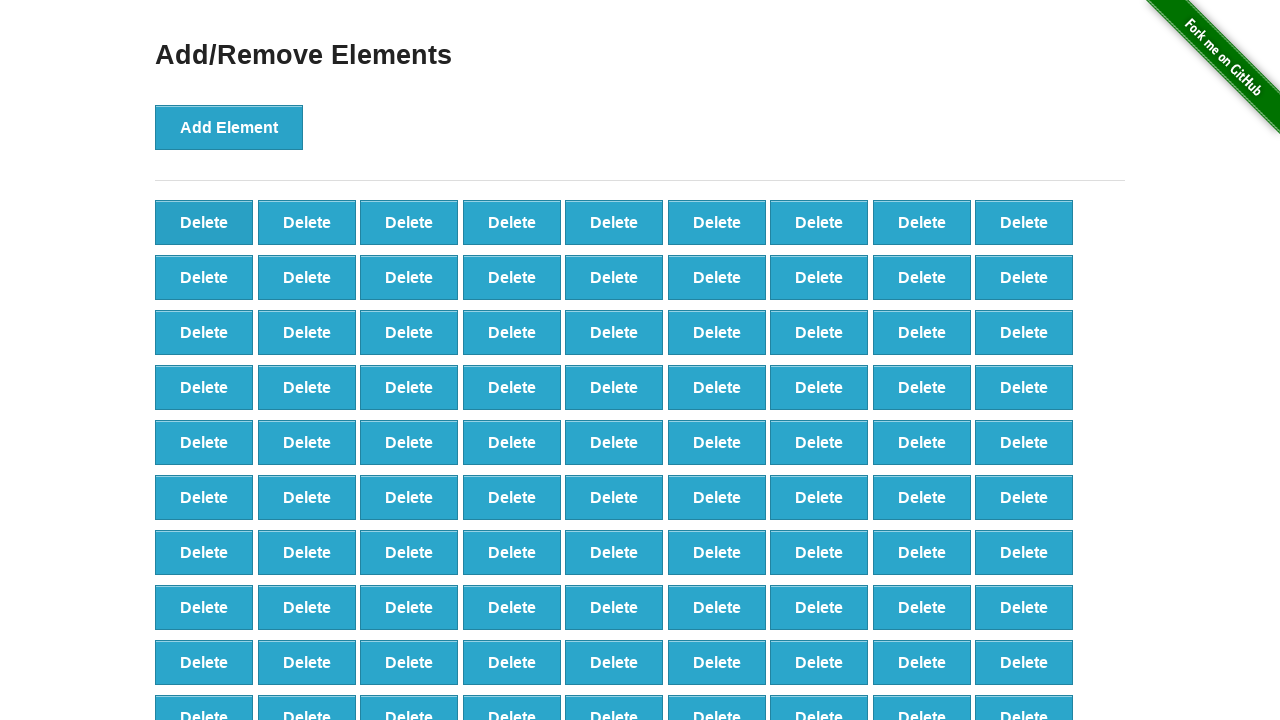

Deleted element 3/20 at (204, 222) on xpath=//button[@onclick='deleteElement()'] >> nth=0
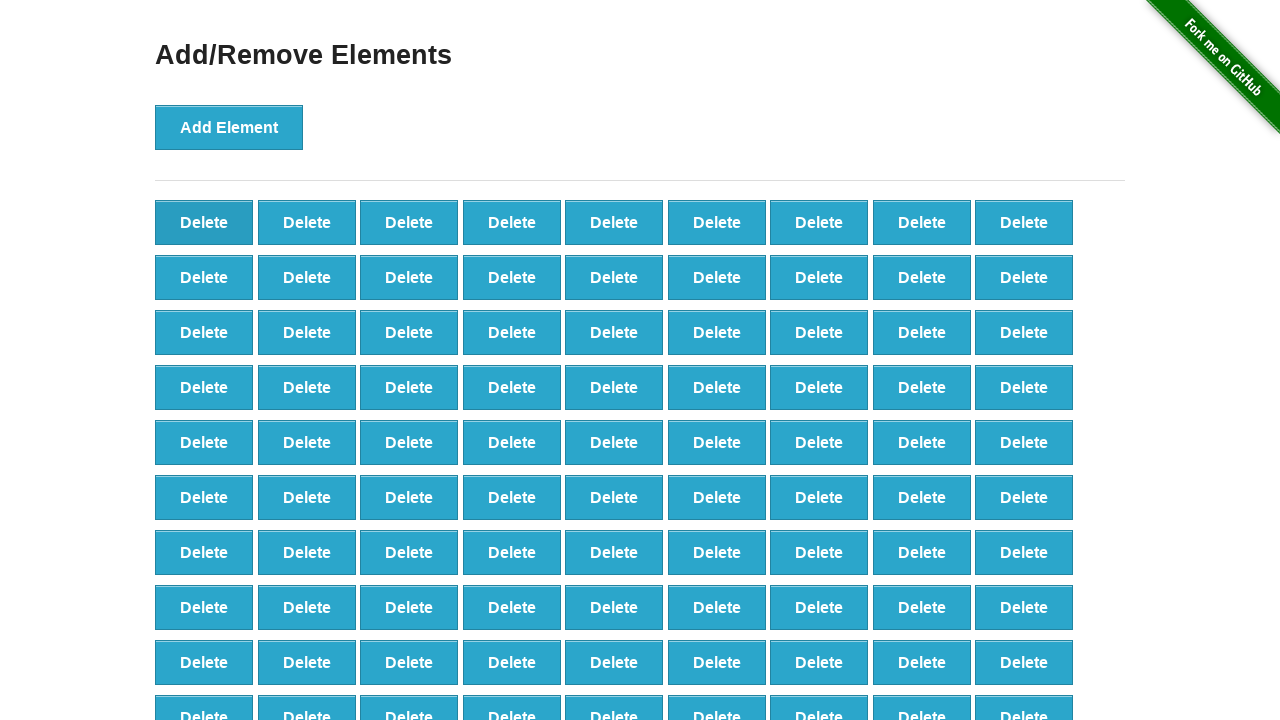

Deleted element 4/20 at (204, 222) on xpath=//button[@onclick='deleteElement()'] >> nth=0
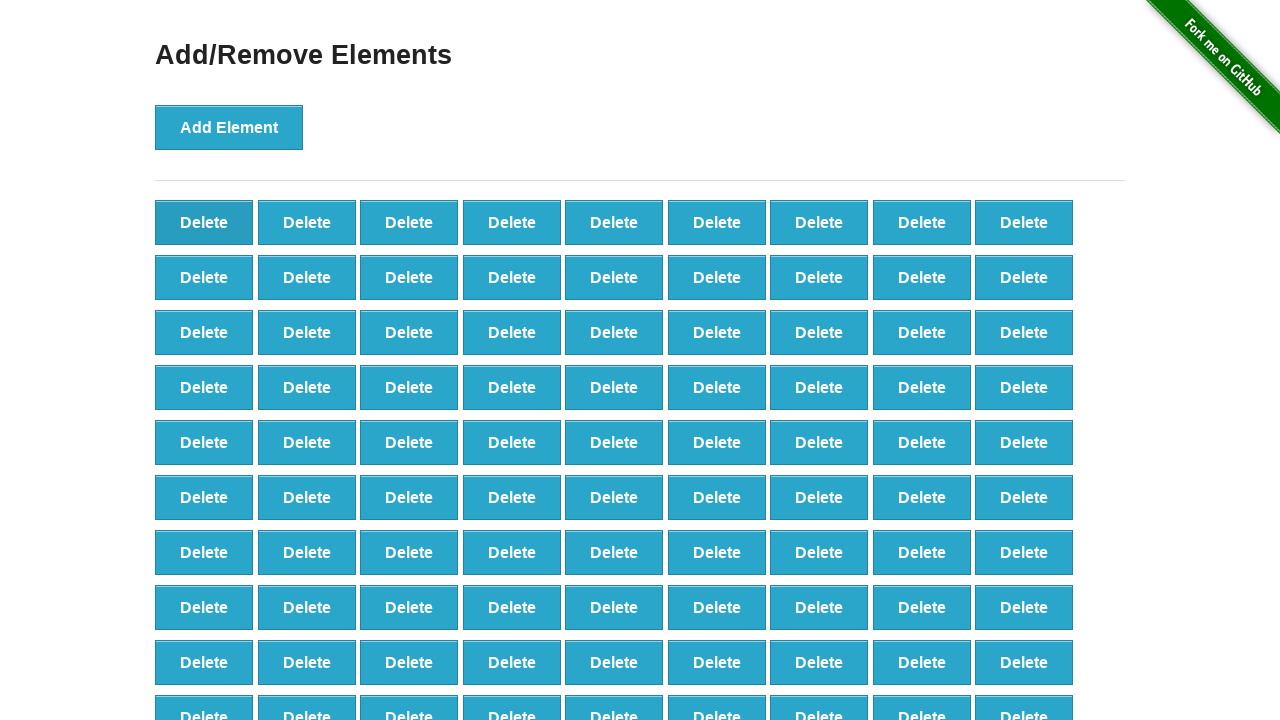

Deleted element 5/20 at (204, 222) on xpath=//button[@onclick='deleteElement()'] >> nth=0
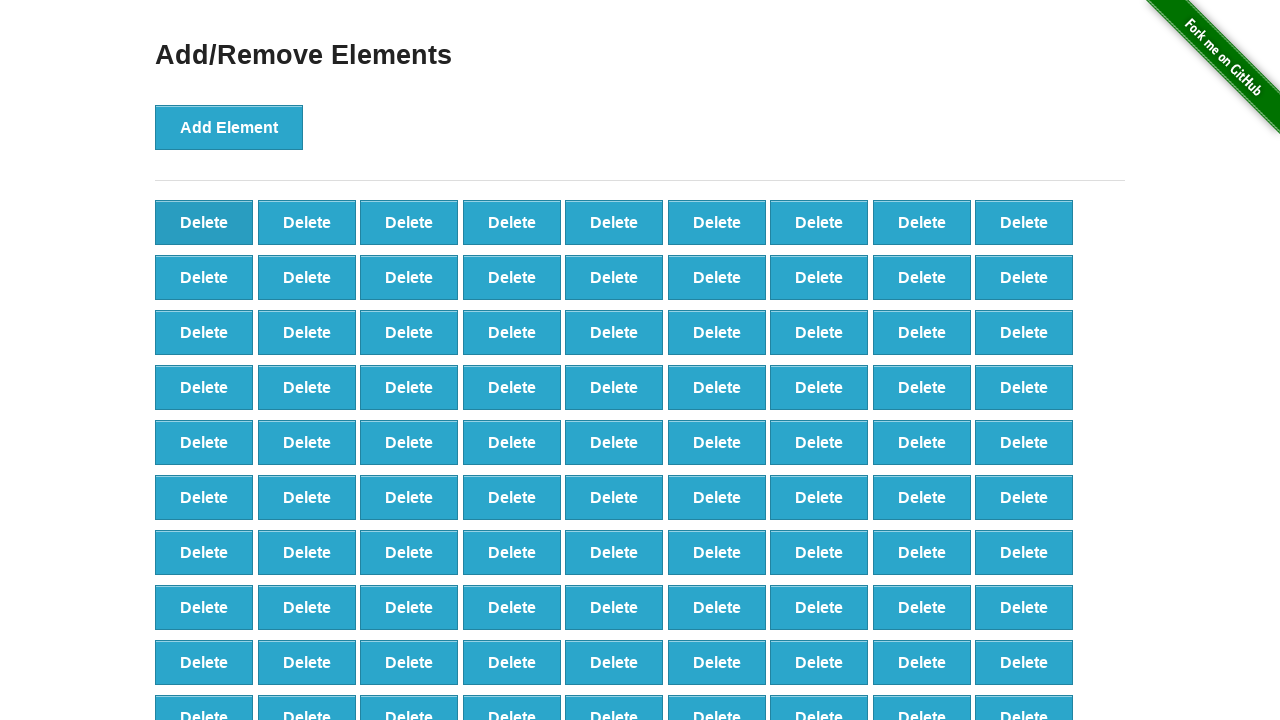

Deleted element 6/20 at (204, 222) on xpath=//button[@onclick='deleteElement()'] >> nth=0
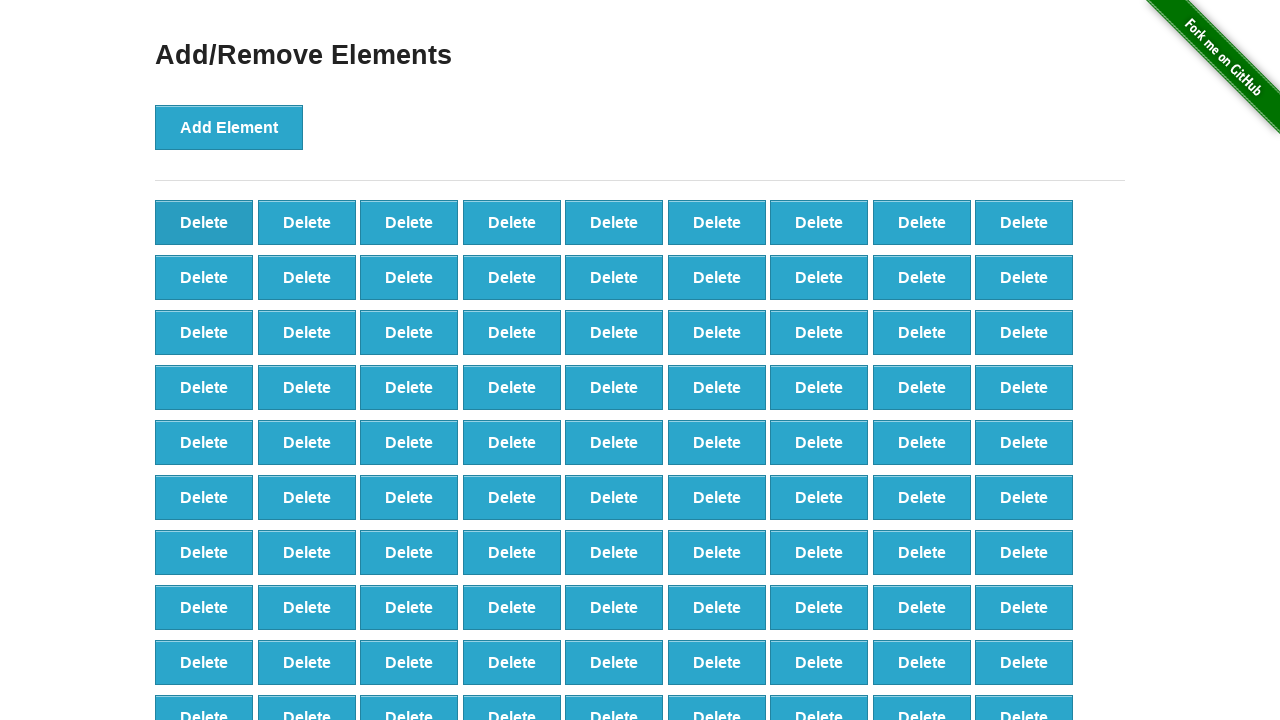

Deleted element 7/20 at (204, 222) on xpath=//button[@onclick='deleteElement()'] >> nth=0
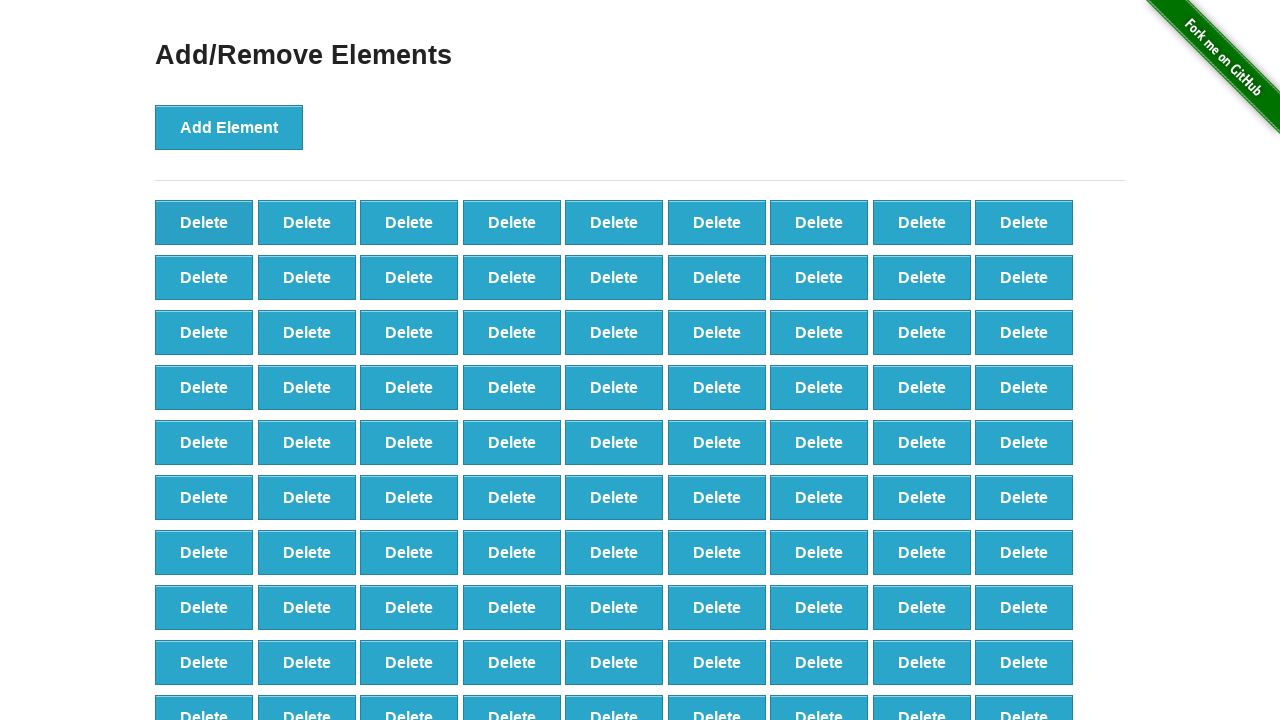

Deleted element 8/20 at (204, 222) on xpath=//button[@onclick='deleteElement()'] >> nth=0
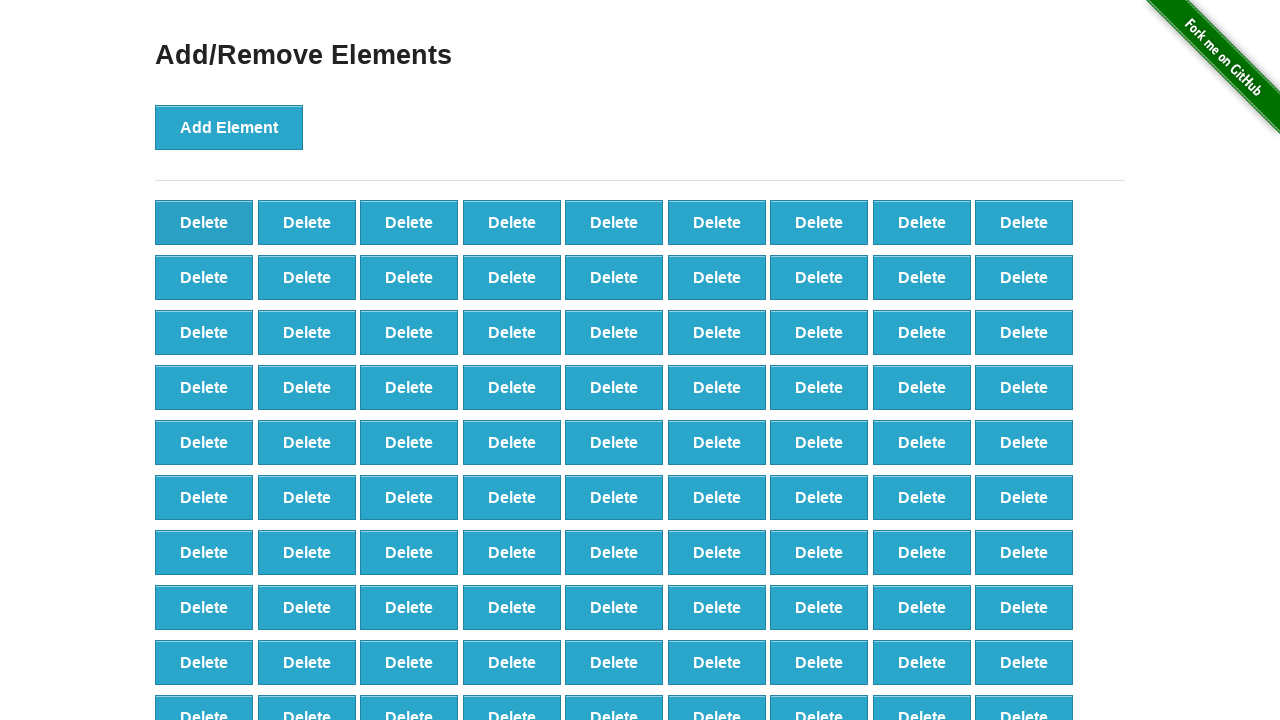

Deleted element 9/20 at (204, 222) on xpath=//button[@onclick='deleteElement()'] >> nth=0
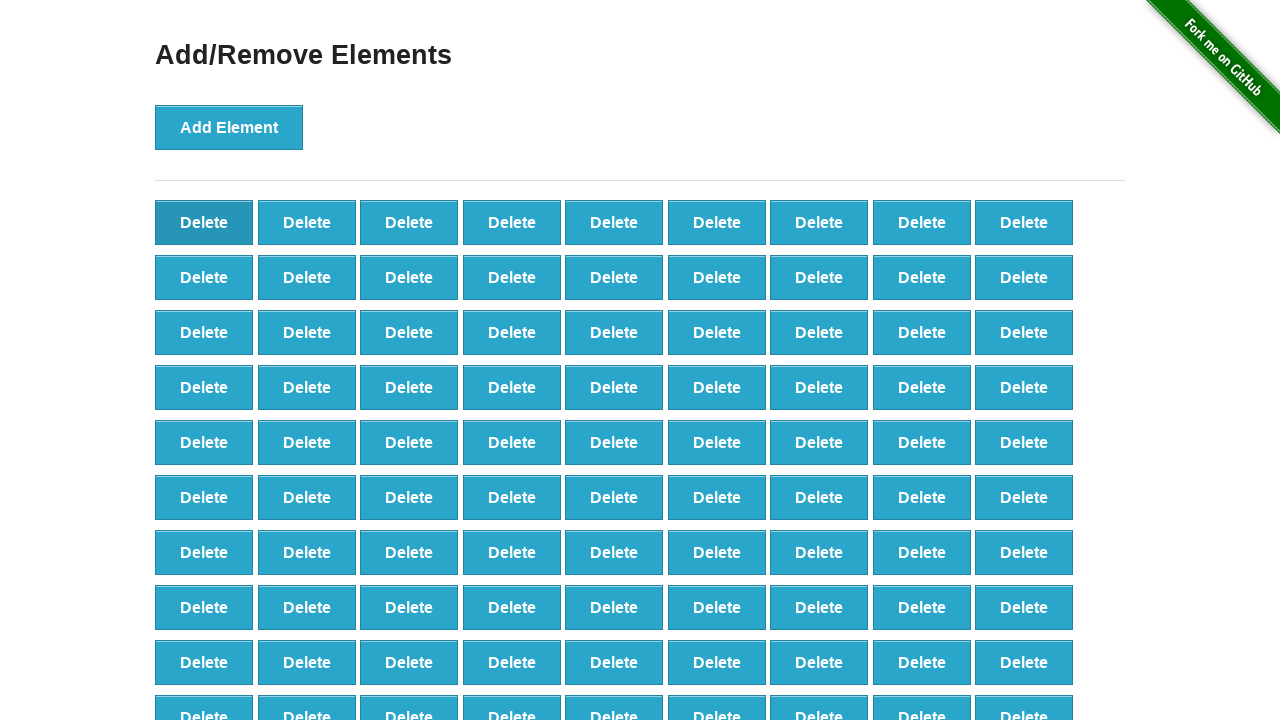

Deleted element 10/20 at (204, 222) on xpath=//button[@onclick='deleteElement()'] >> nth=0
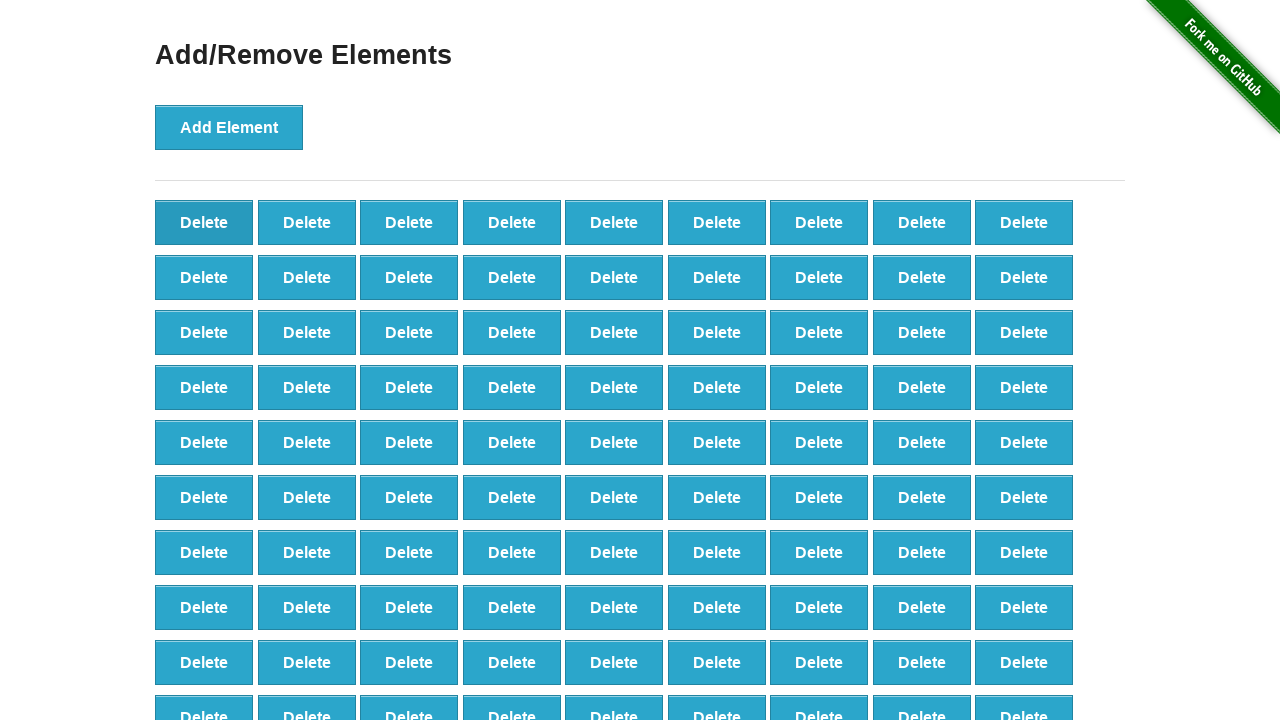

Deleted element 11/20 at (204, 222) on xpath=//button[@onclick='deleteElement()'] >> nth=0
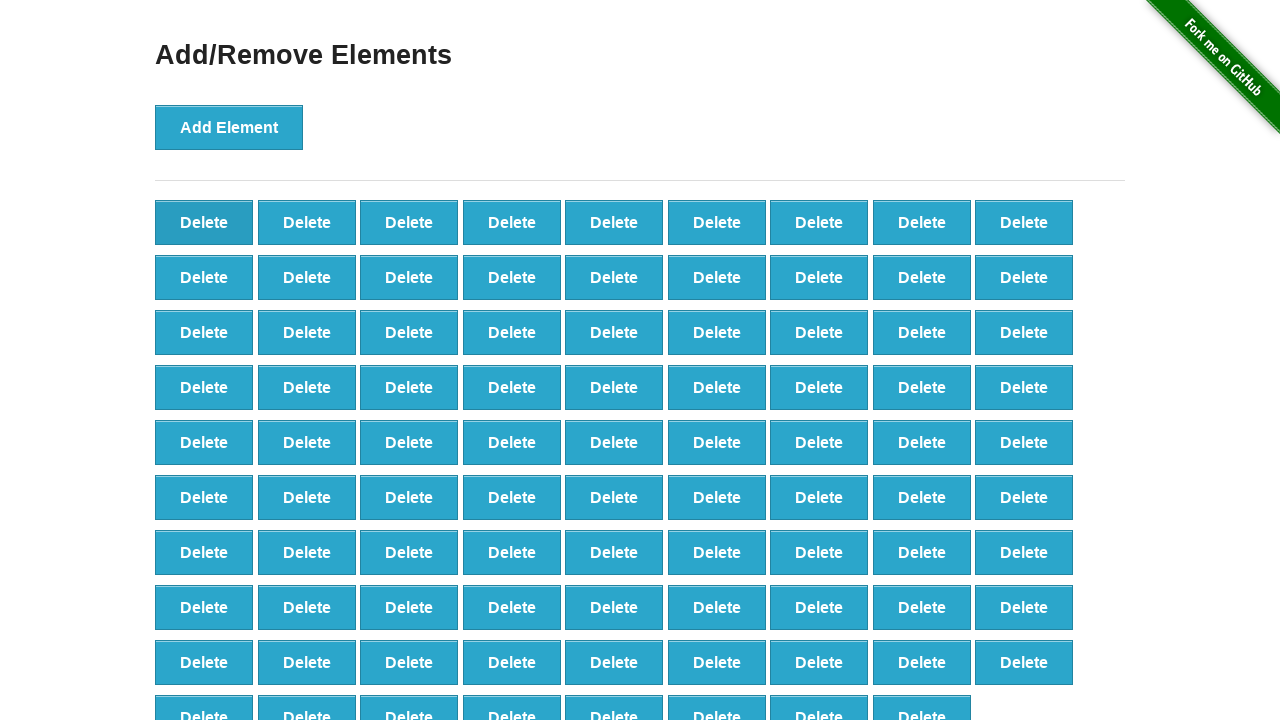

Deleted element 12/20 at (204, 222) on xpath=//button[@onclick='deleteElement()'] >> nth=0
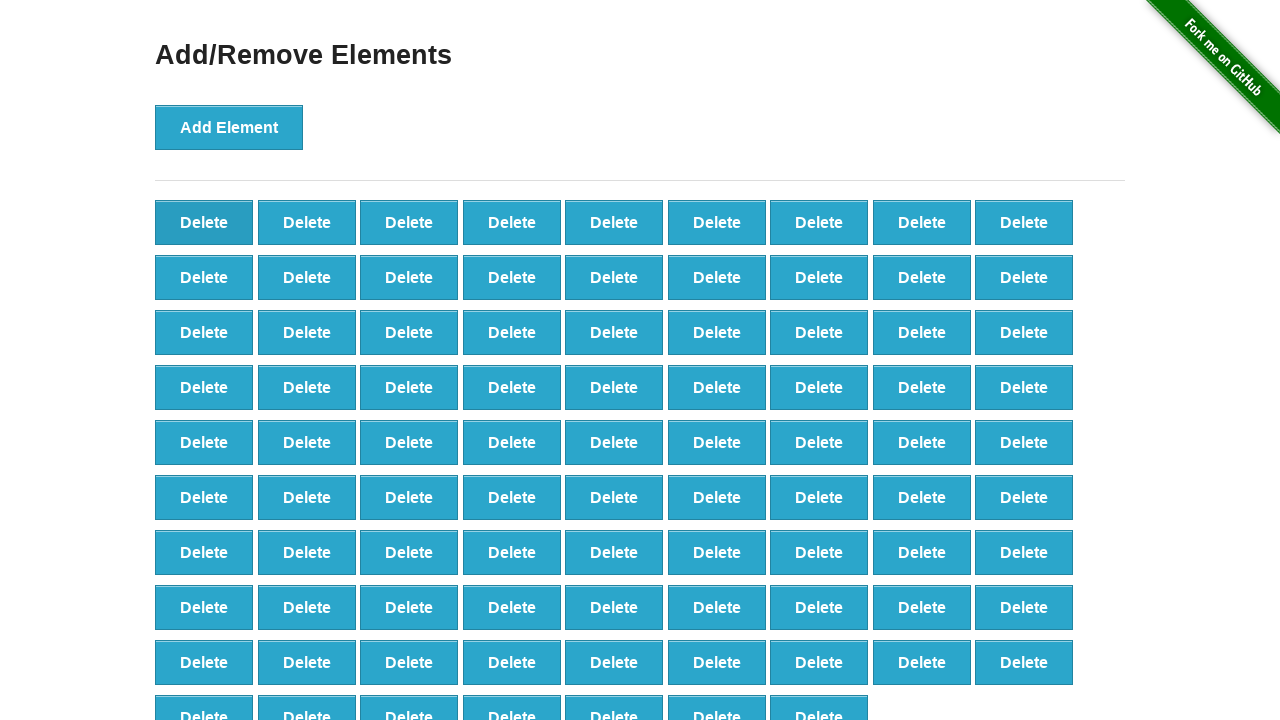

Deleted element 13/20 at (204, 222) on xpath=//button[@onclick='deleteElement()'] >> nth=0
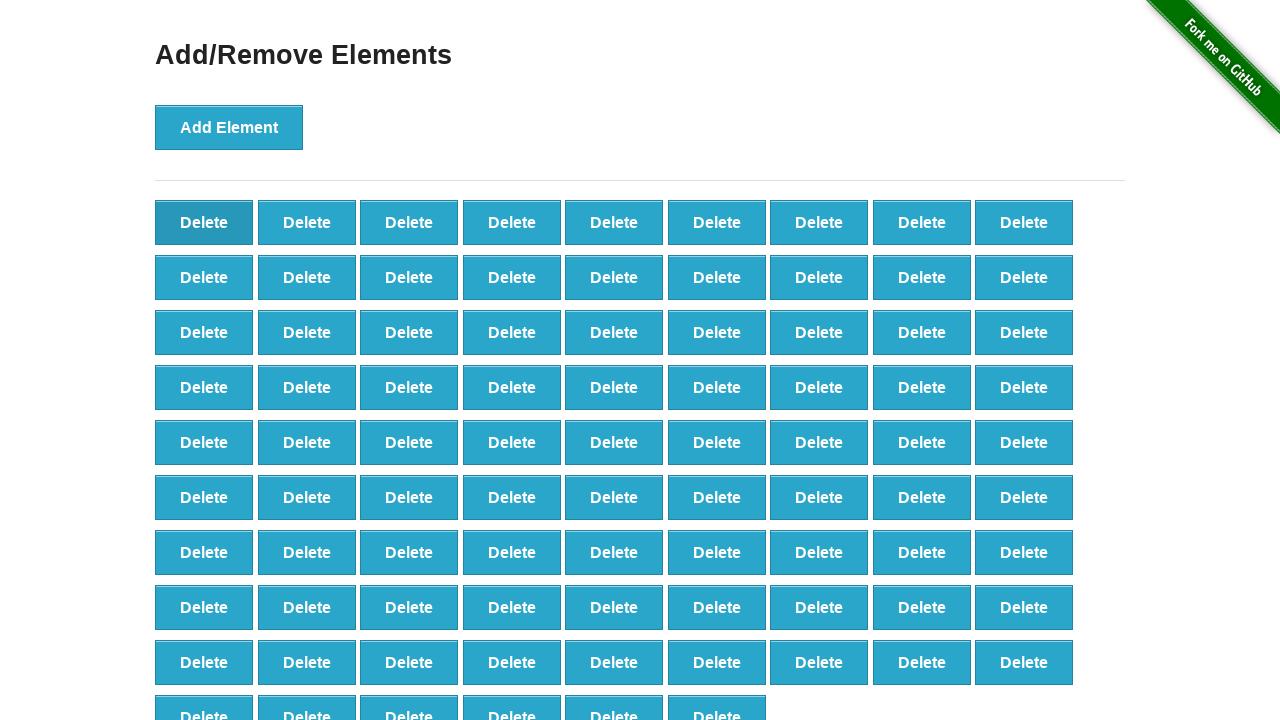

Deleted element 14/20 at (204, 222) on xpath=//button[@onclick='deleteElement()'] >> nth=0
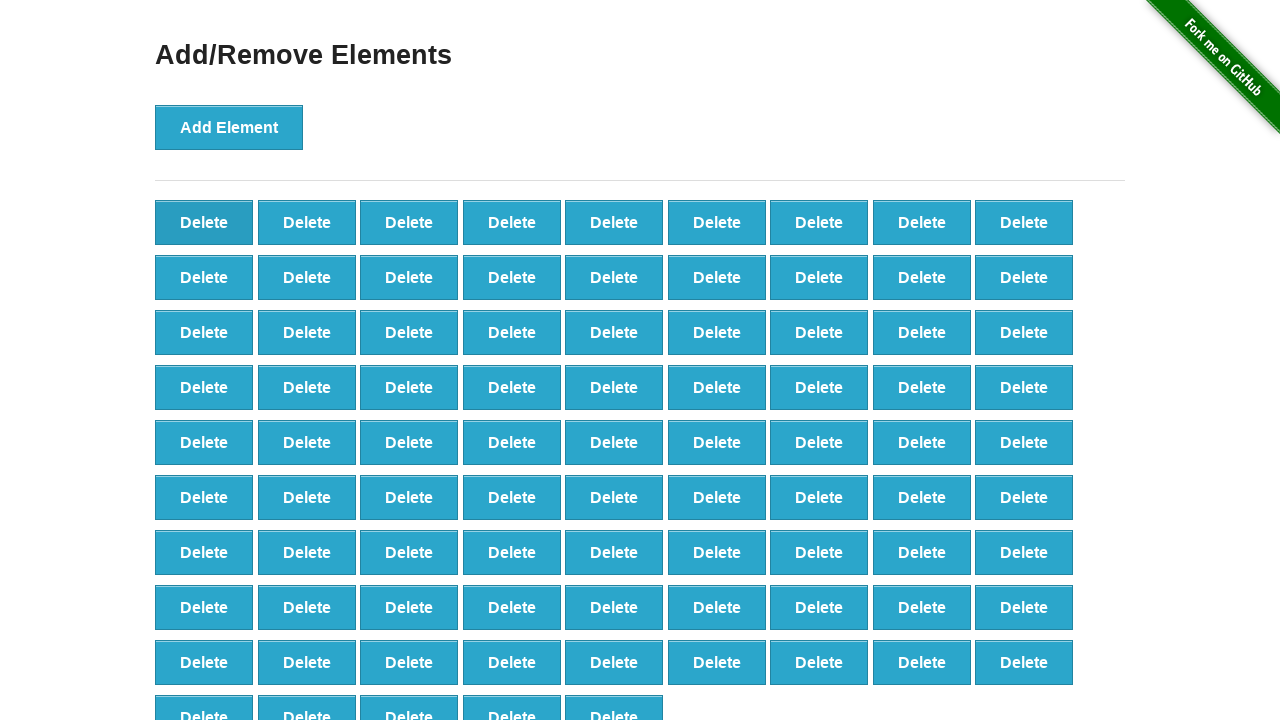

Deleted element 15/20 at (204, 222) on xpath=//button[@onclick='deleteElement()'] >> nth=0
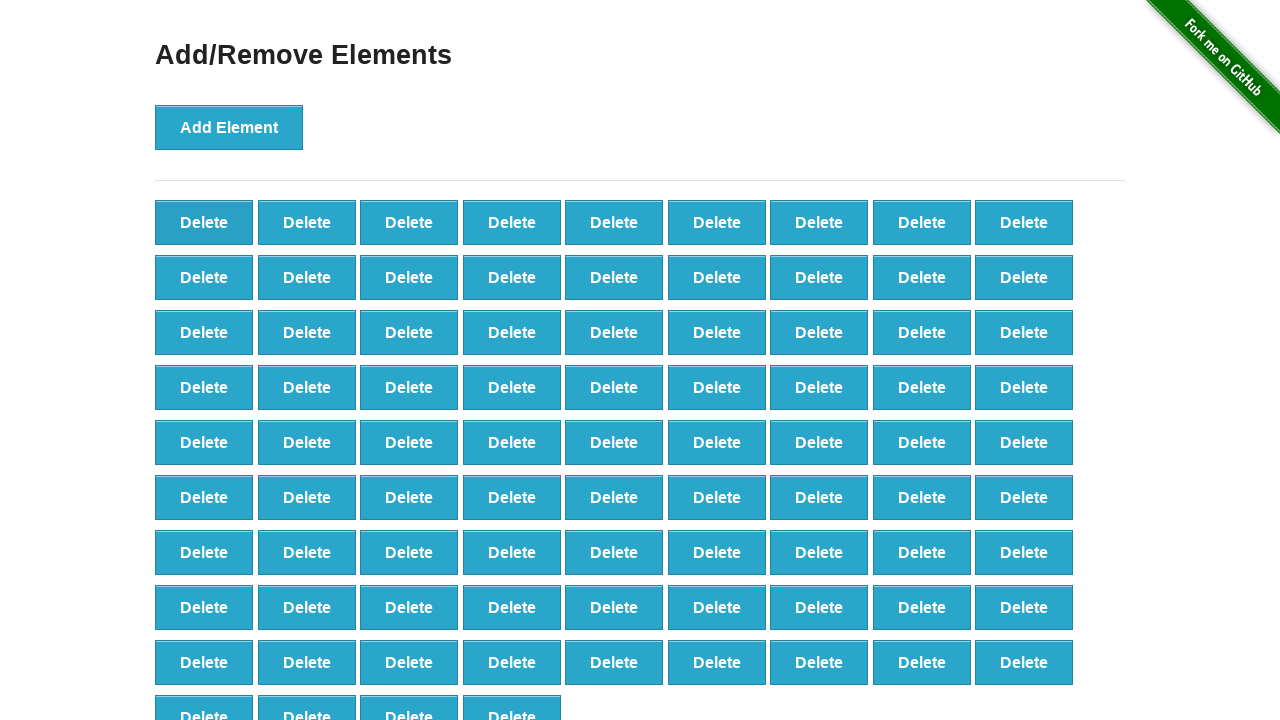

Deleted element 16/20 at (204, 222) on xpath=//button[@onclick='deleteElement()'] >> nth=0
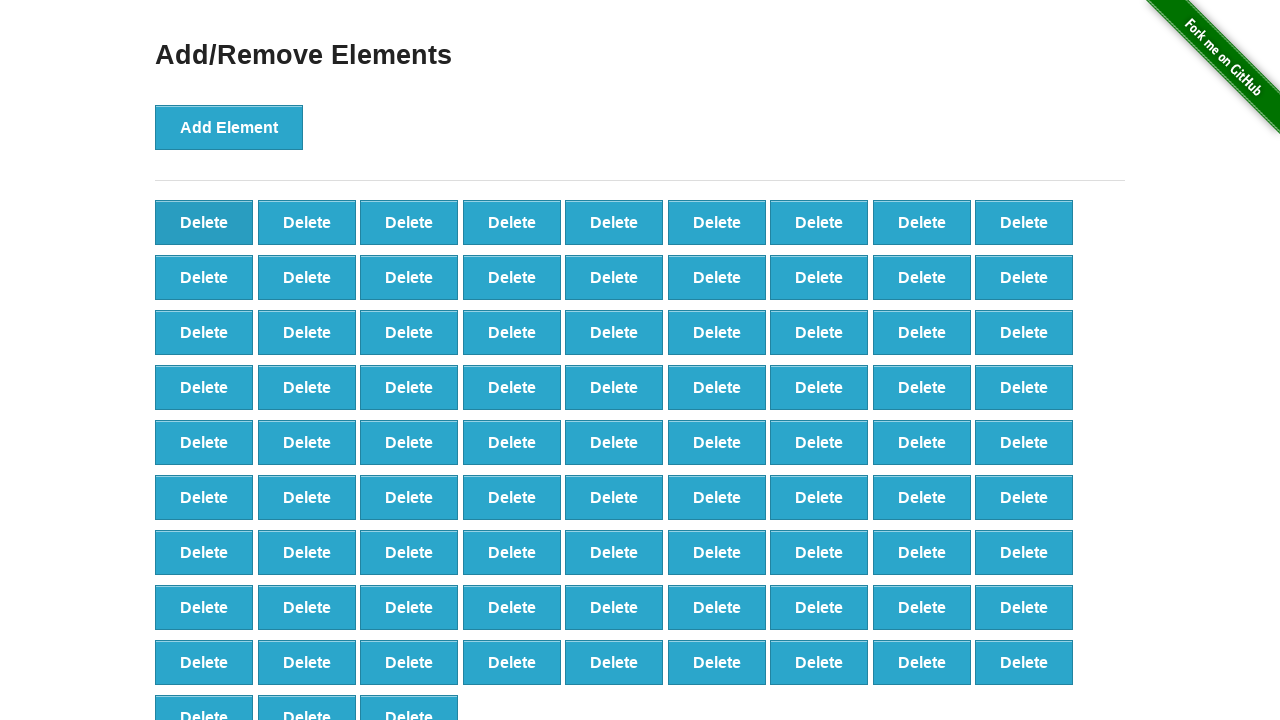

Deleted element 17/20 at (204, 222) on xpath=//button[@onclick='deleteElement()'] >> nth=0
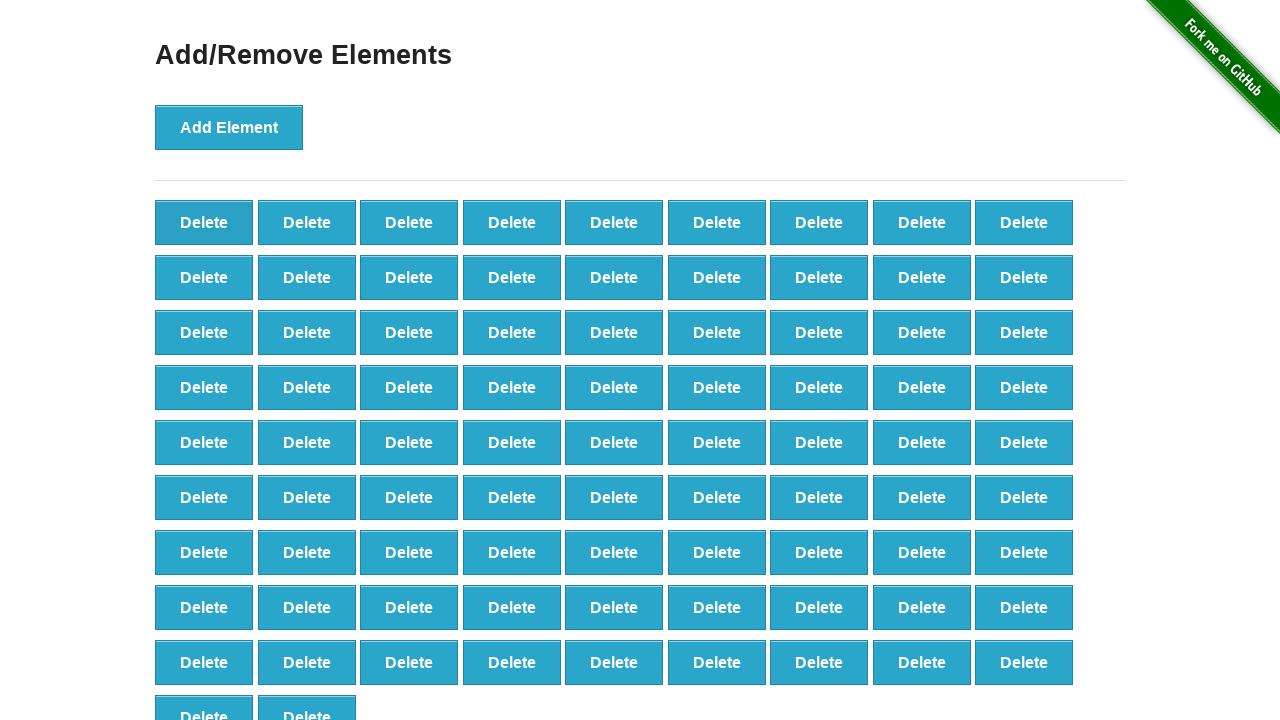

Deleted element 18/20 at (204, 222) on xpath=//button[@onclick='deleteElement()'] >> nth=0
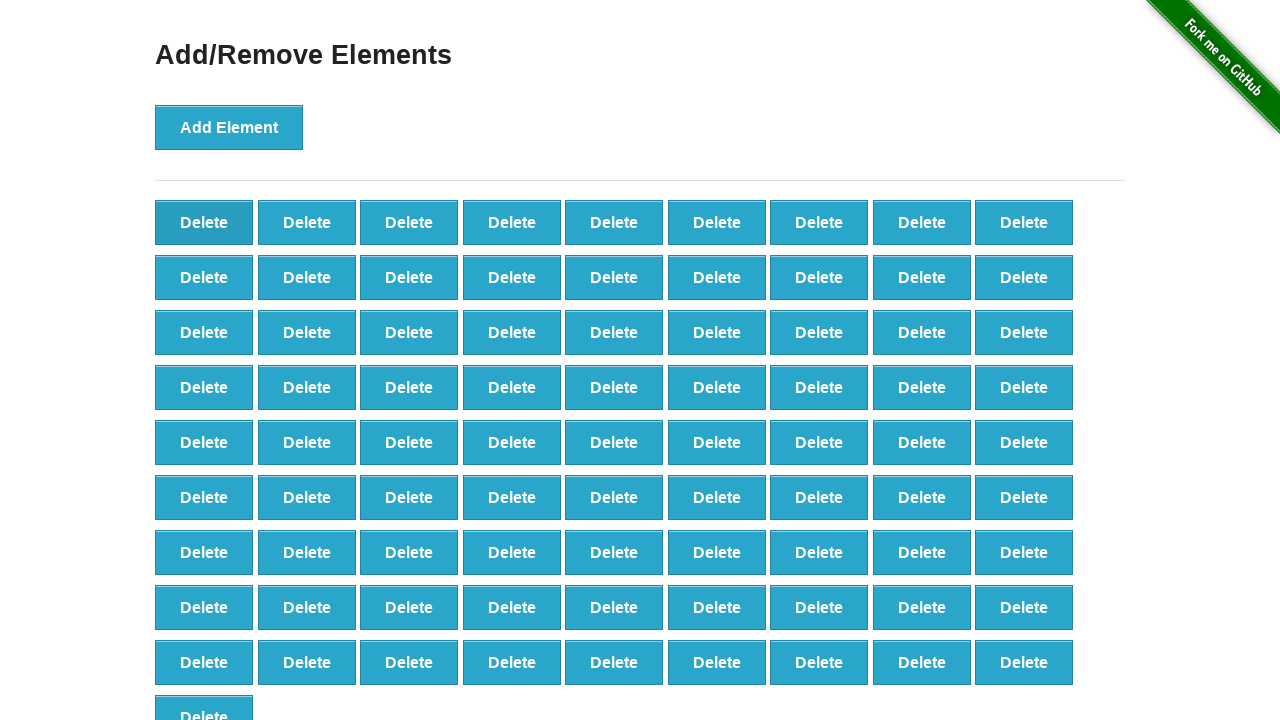

Deleted element 19/20 at (204, 222) on xpath=//button[@onclick='deleteElement()'] >> nth=0
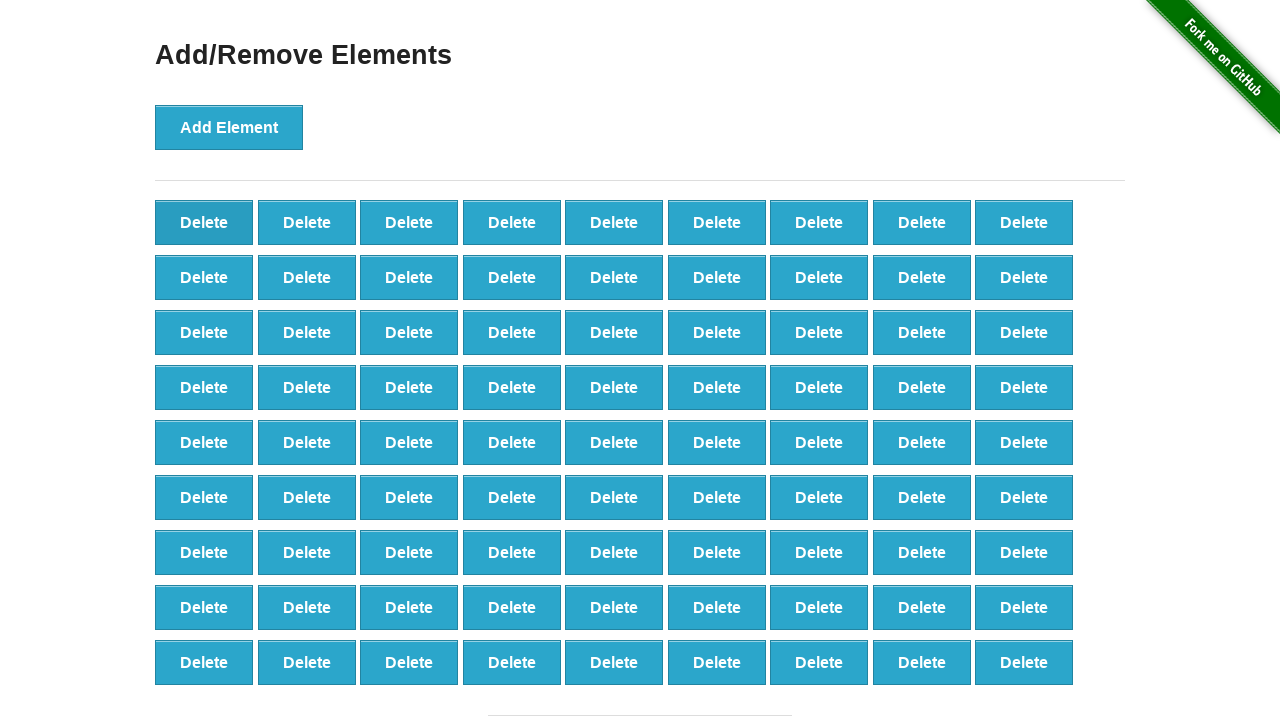

Deleted element 20/20 at (204, 222) on xpath=//button[@onclick='deleteElement()'] >> nth=0
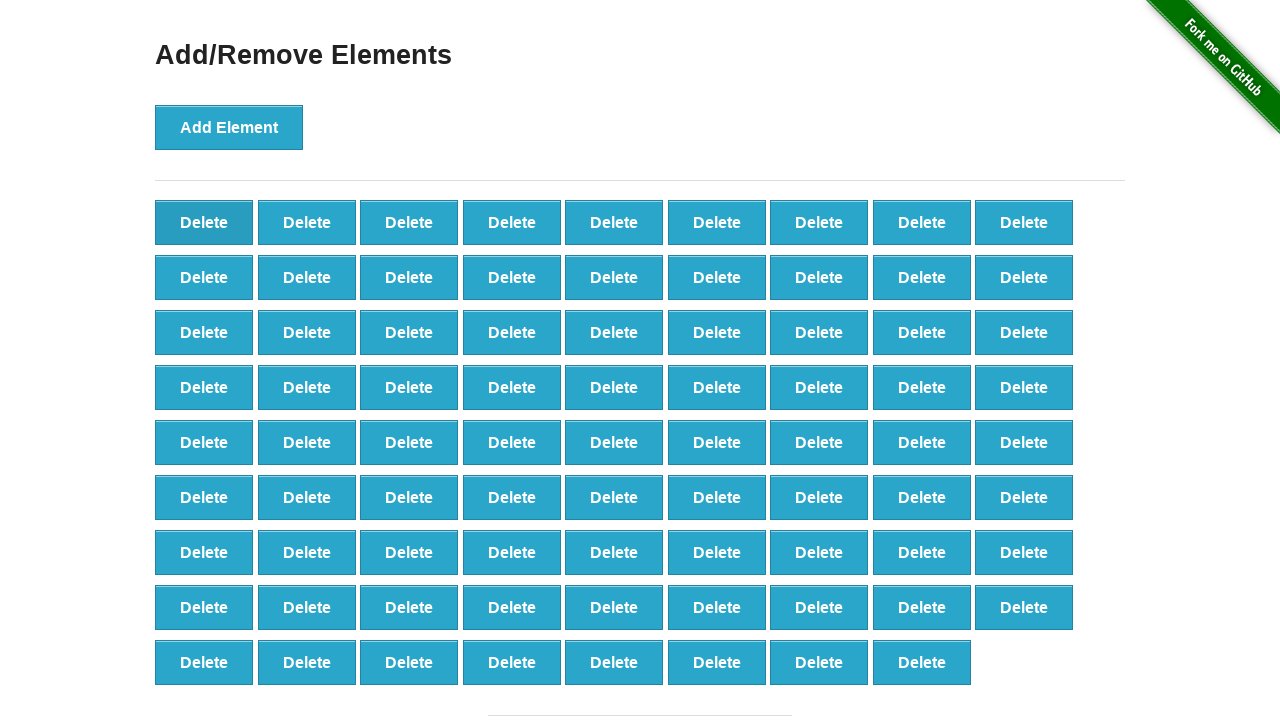

Verified that delete buttons are still present (80 elements remain)
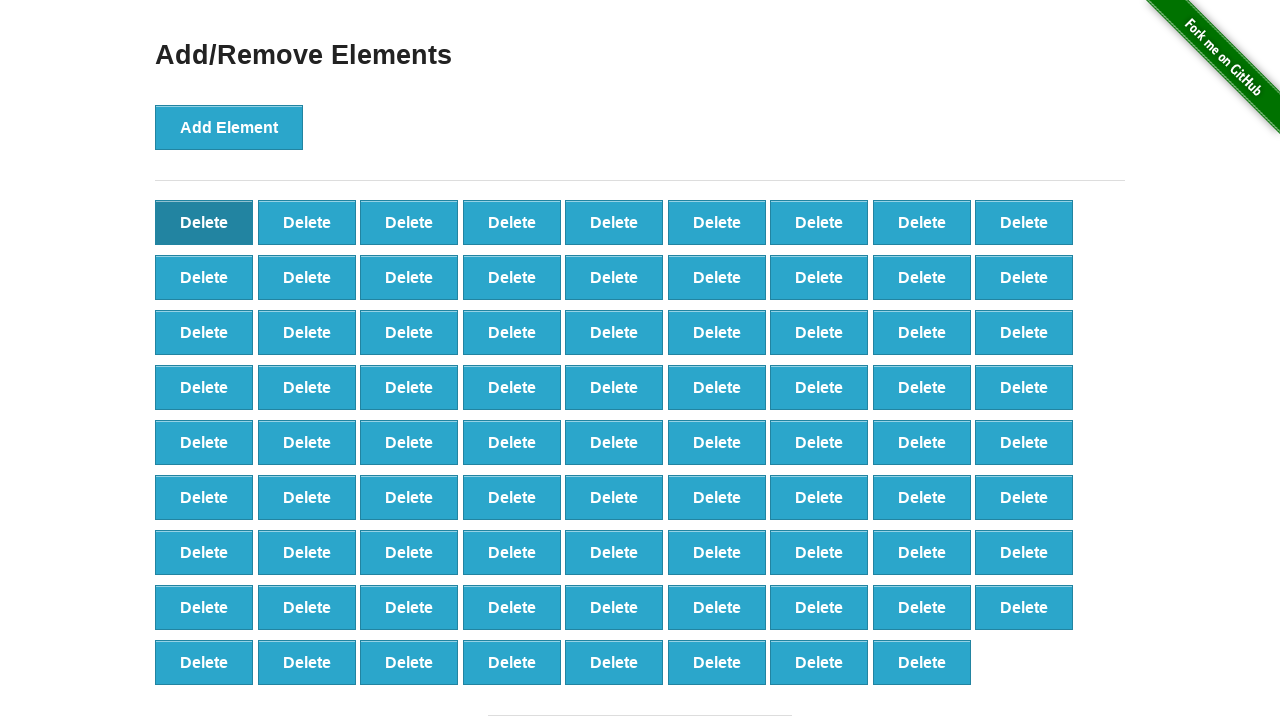

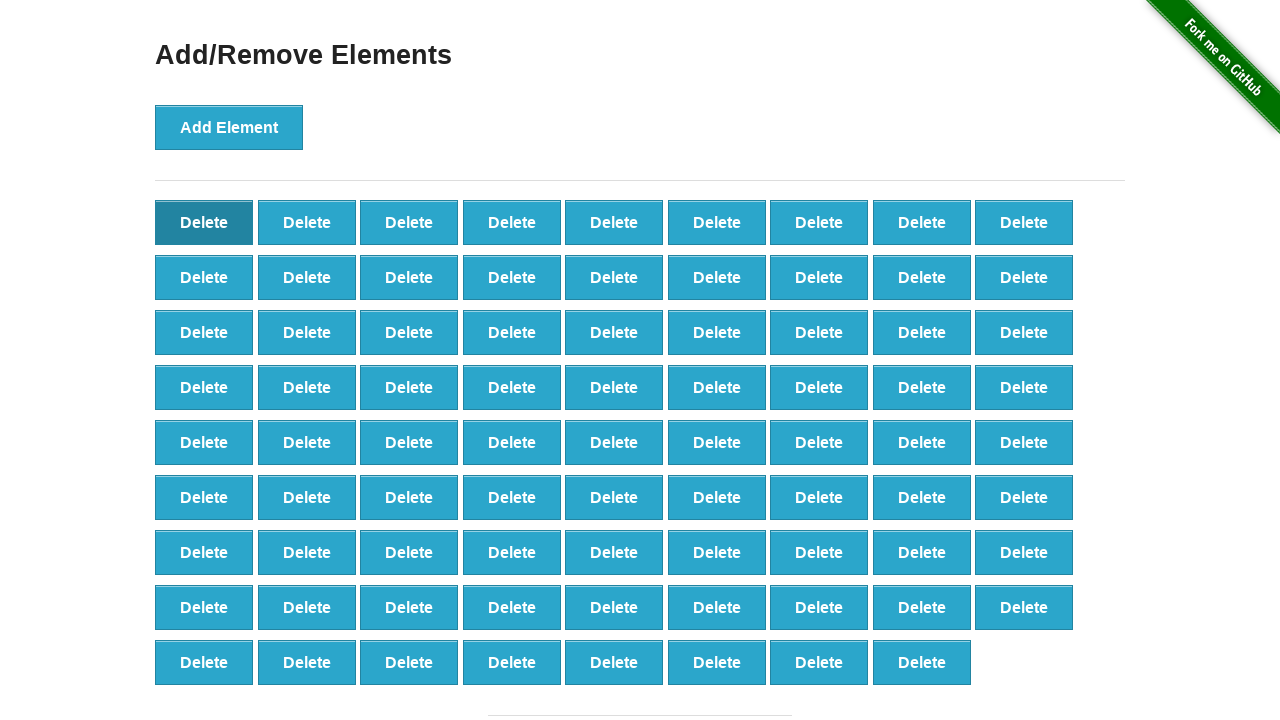